Tests filling out a large form by entering "test" into all input fields and submitting the form

Starting URL: http://suninjuly.github.io/huge_form.html

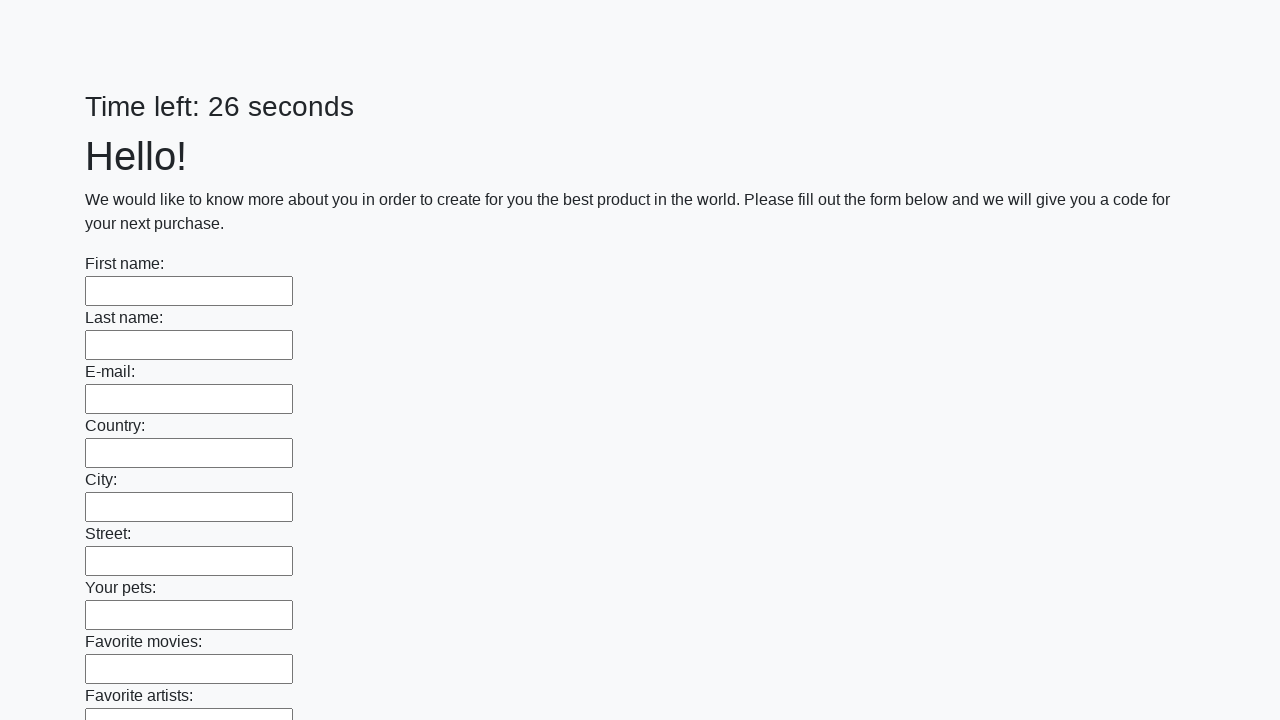

Navigated to huge form page
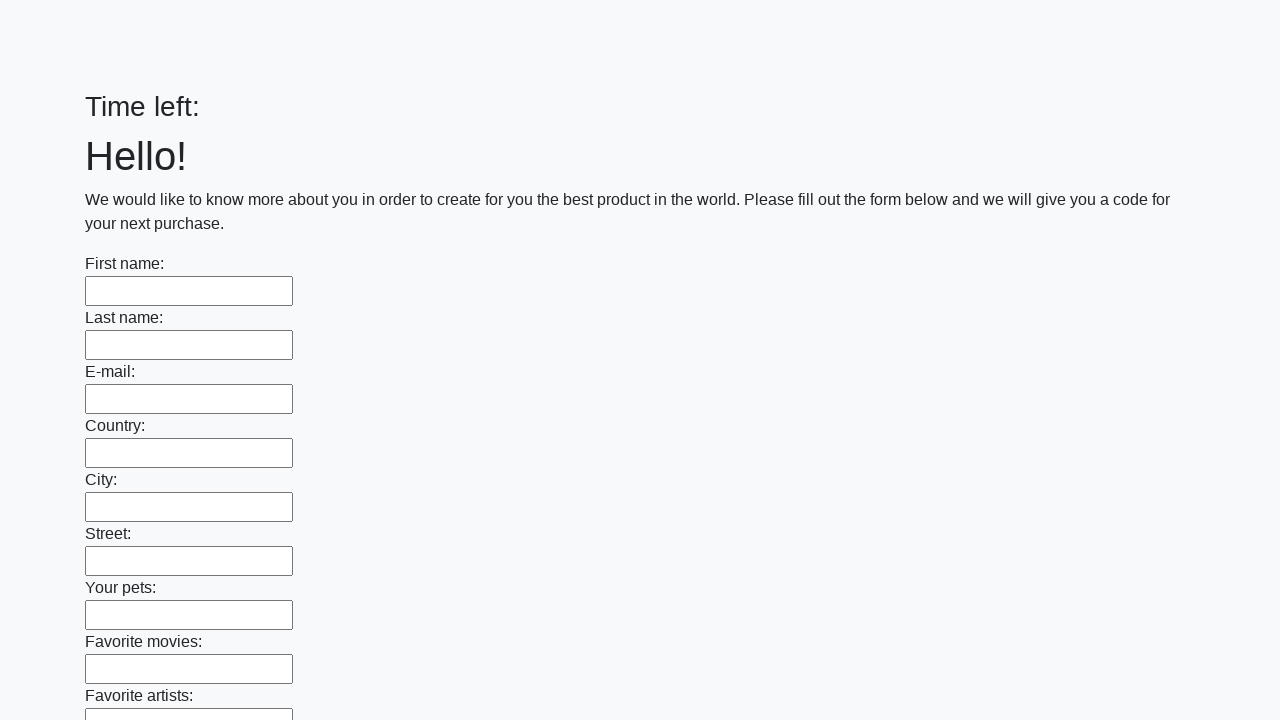

Located all input fields on the form
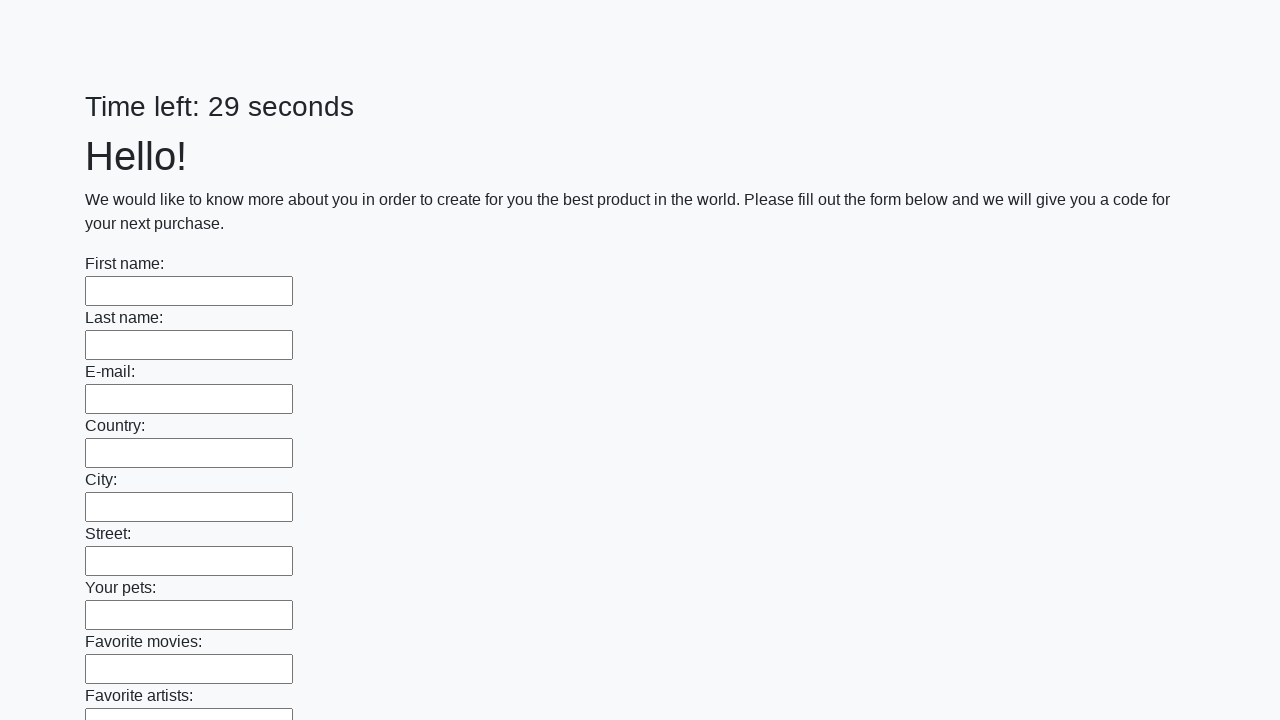

Filled input field with 'test' on input >> nth=0
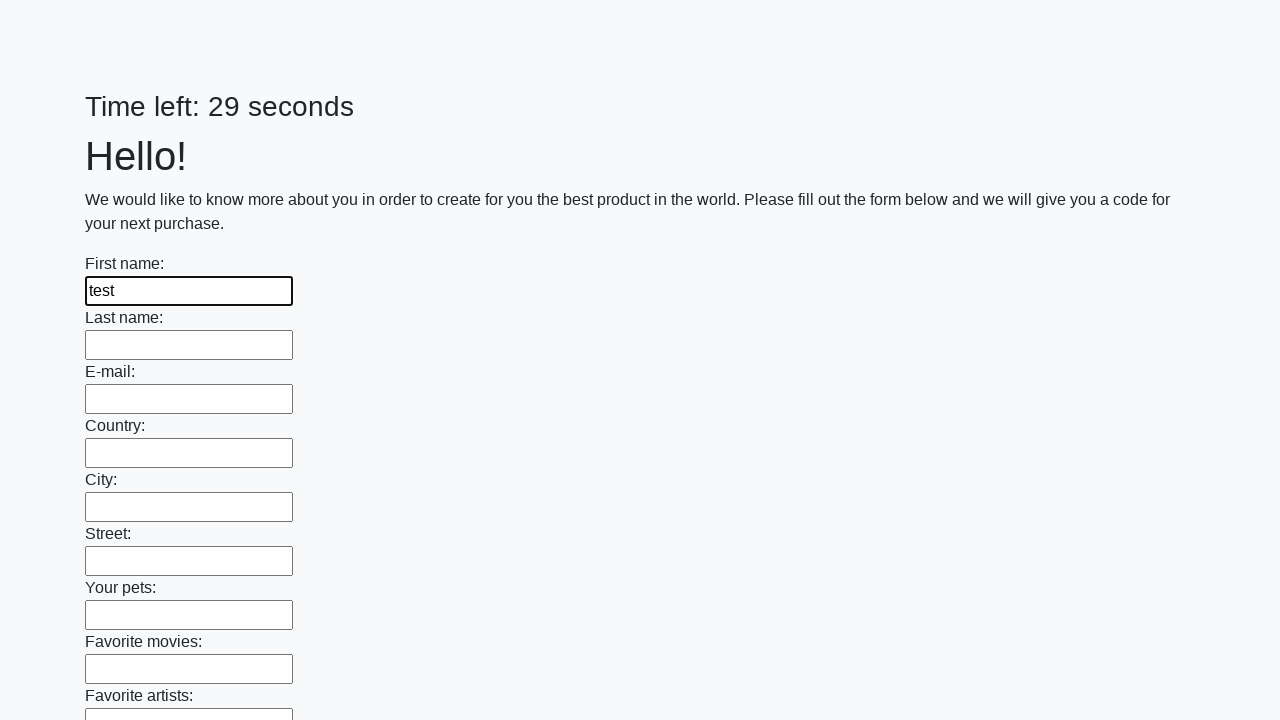

Filled input field with 'test' on input >> nth=1
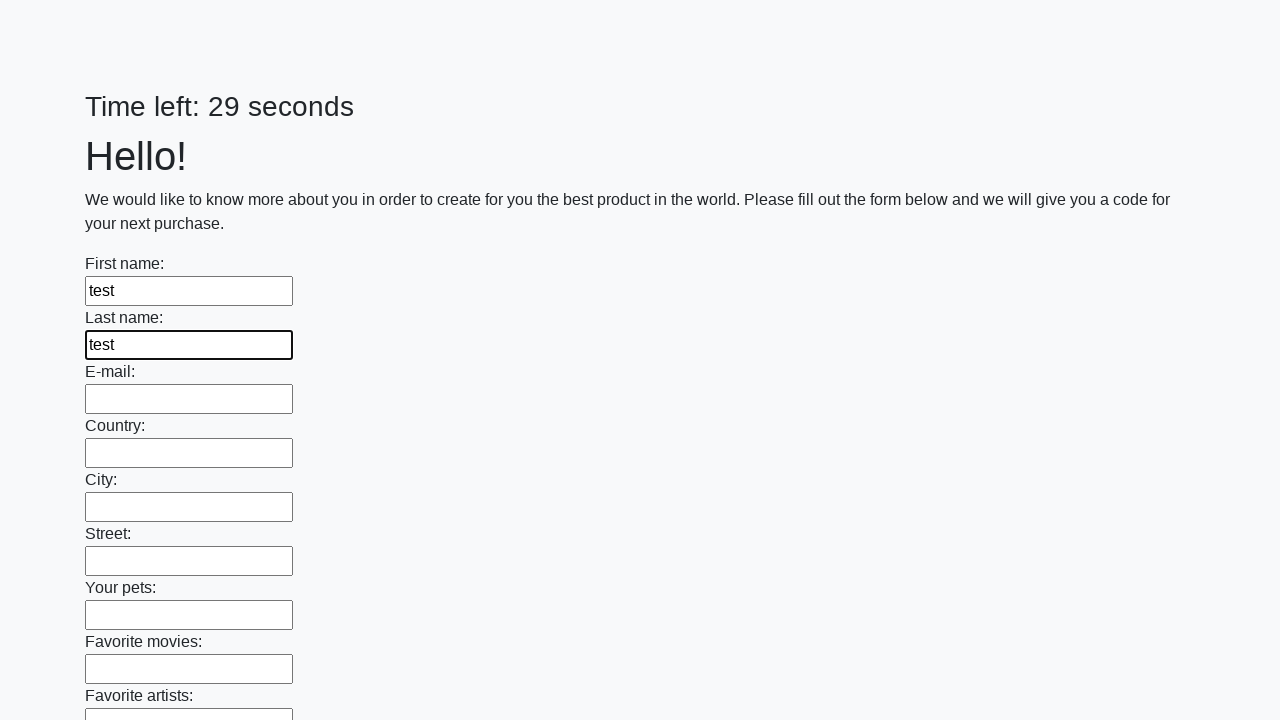

Filled input field with 'test' on input >> nth=2
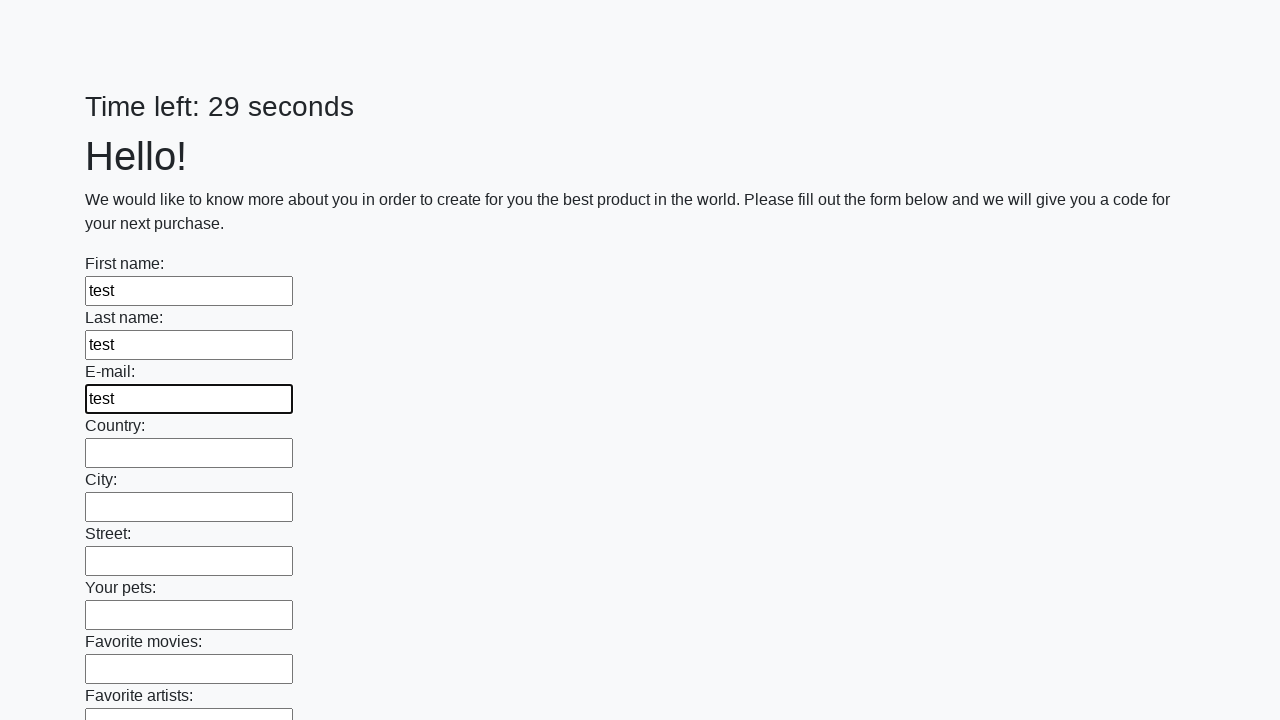

Filled input field with 'test' on input >> nth=3
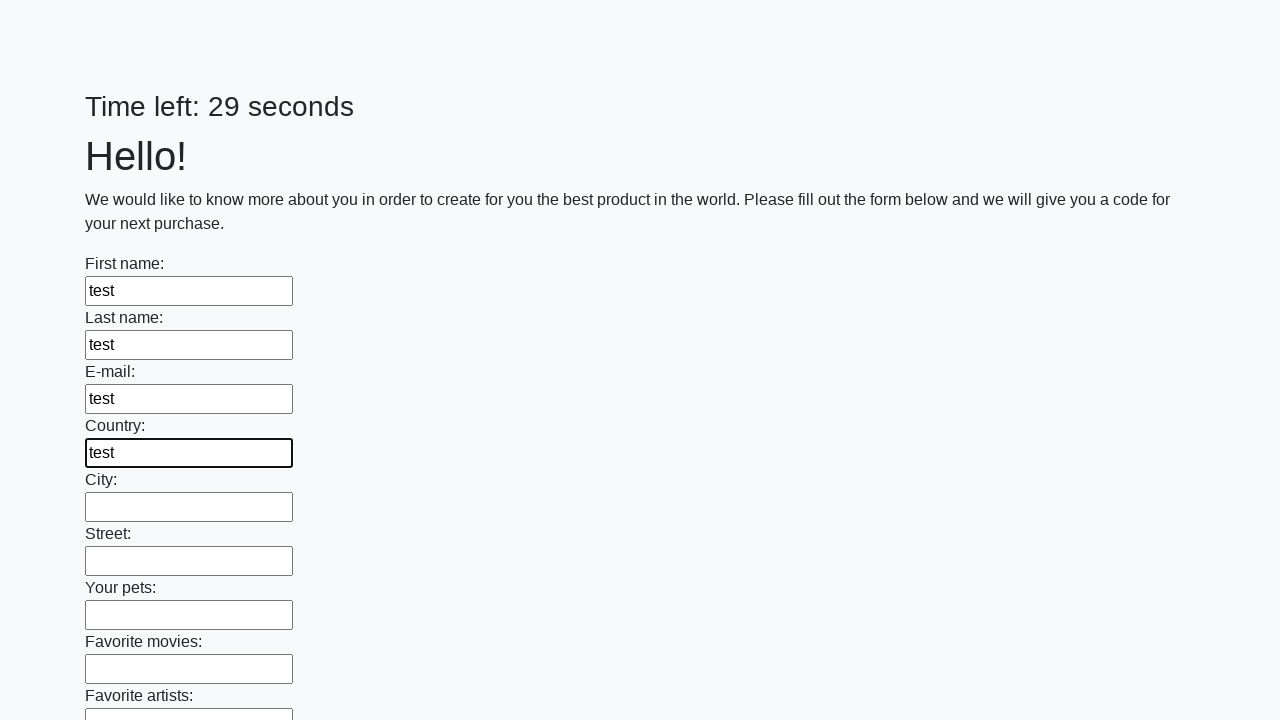

Filled input field with 'test' on input >> nth=4
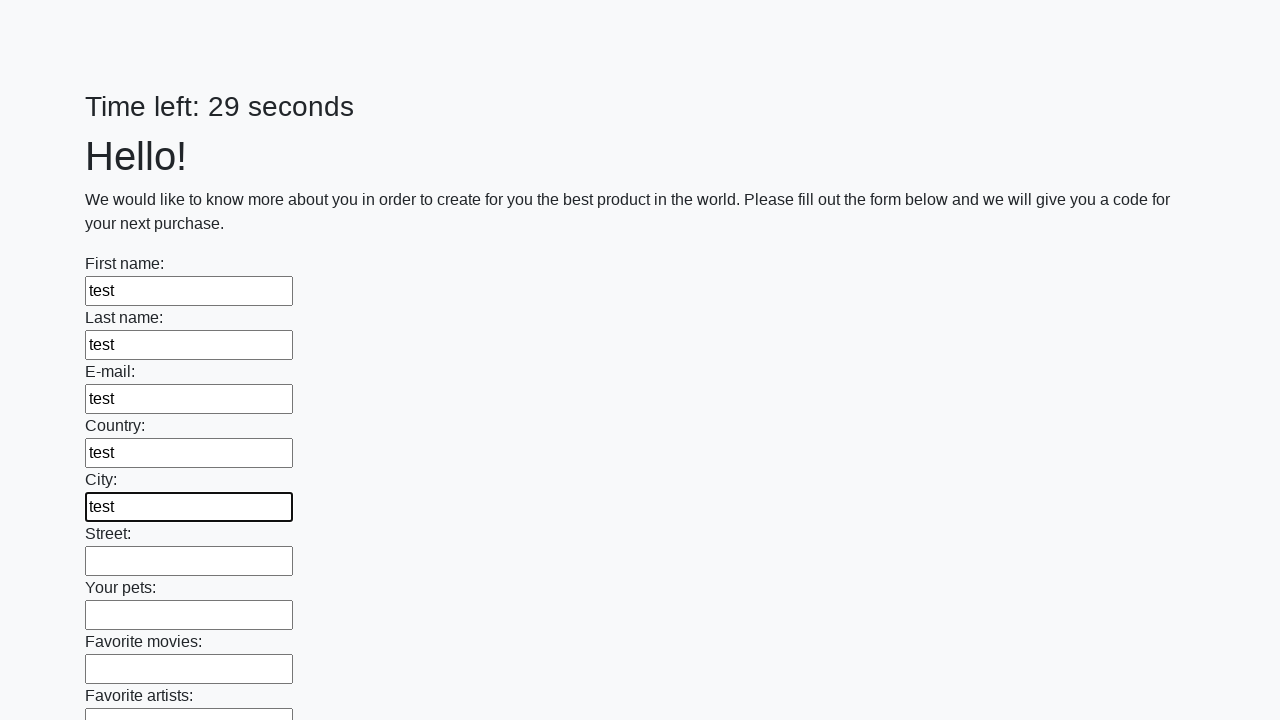

Filled input field with 'test' on input >> nth=5
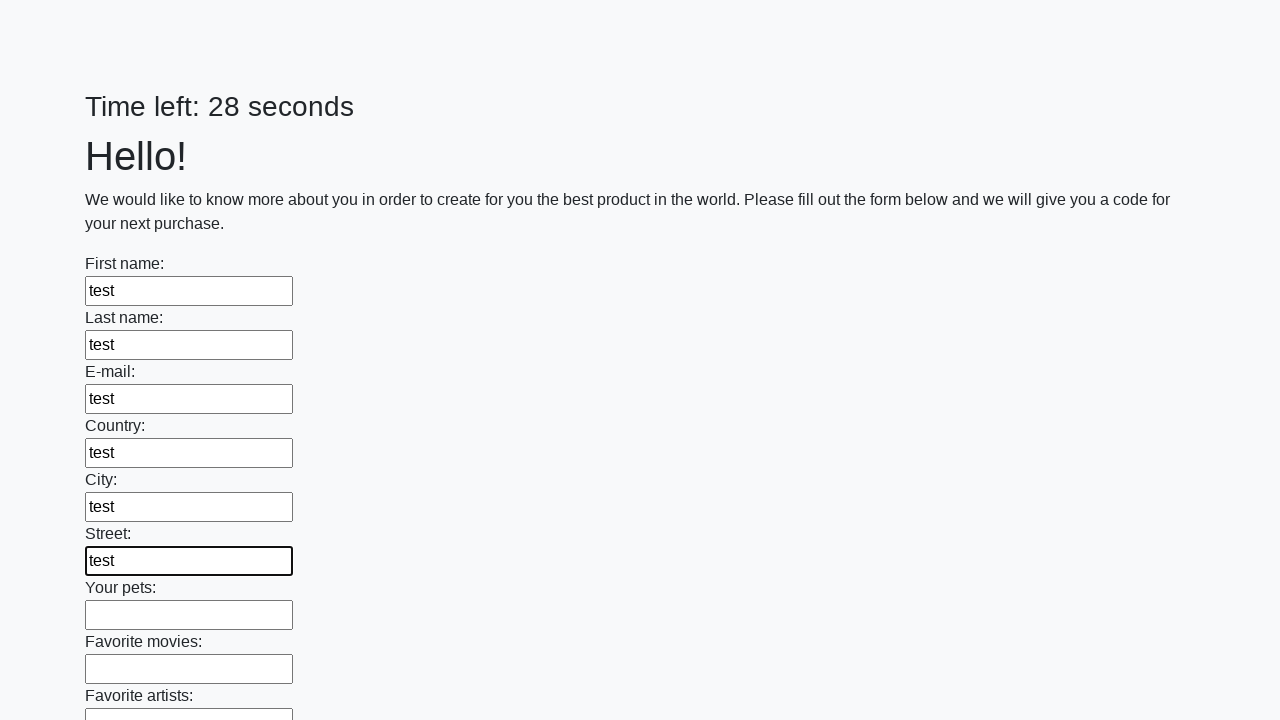

Filled input field with 'test' on input >> nth=6
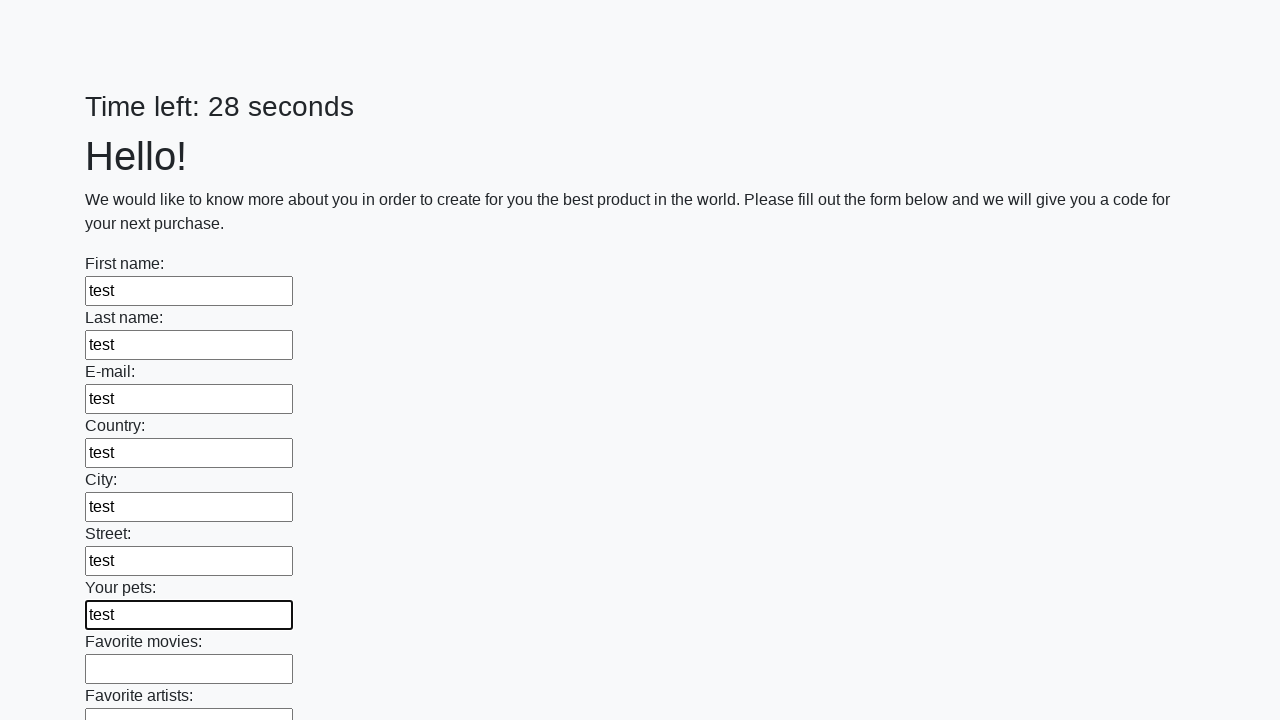

Filled input field with 'test' on input >> nth=7
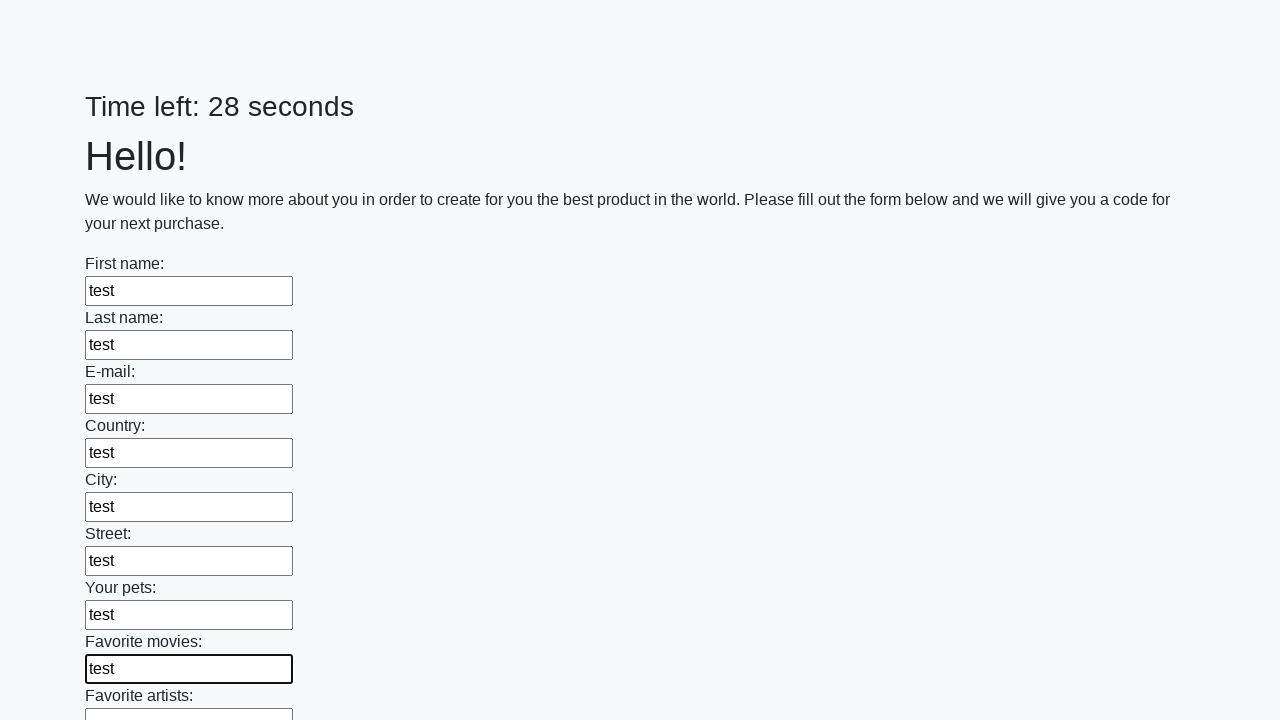

Filled input field with 'test' on input >> nth=8
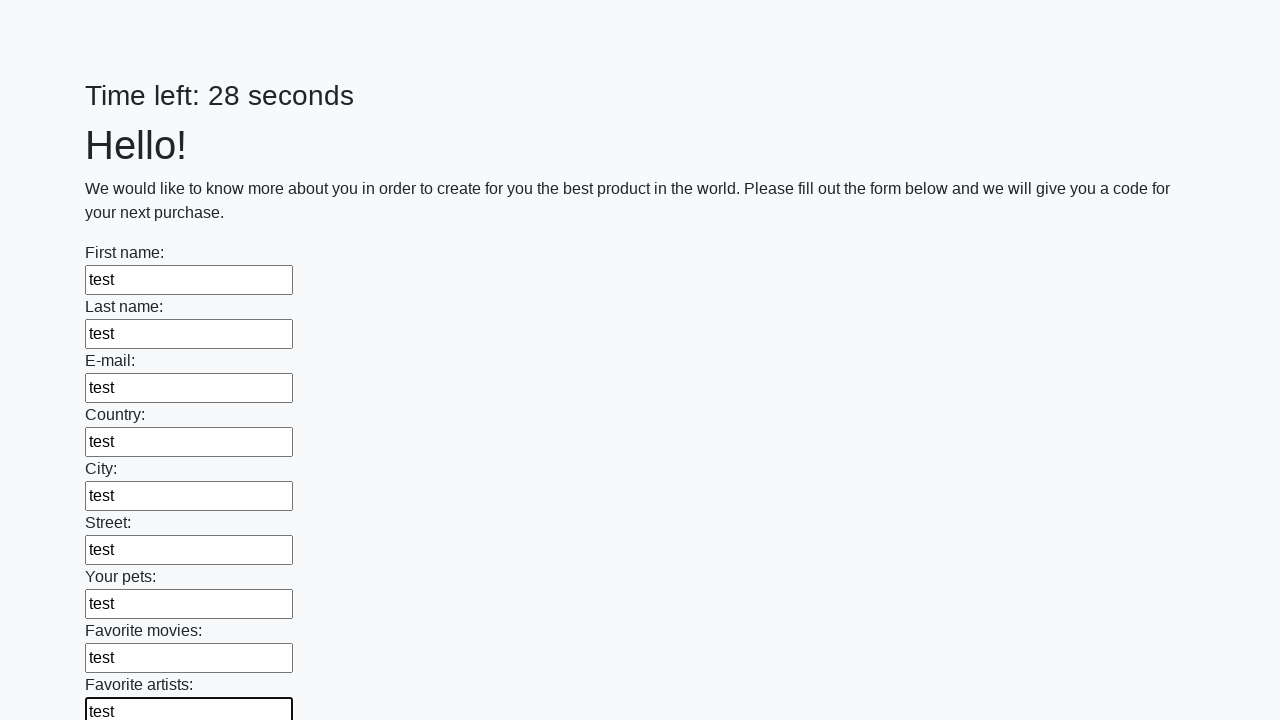

Filled input field with 'test' on input >> nth=9
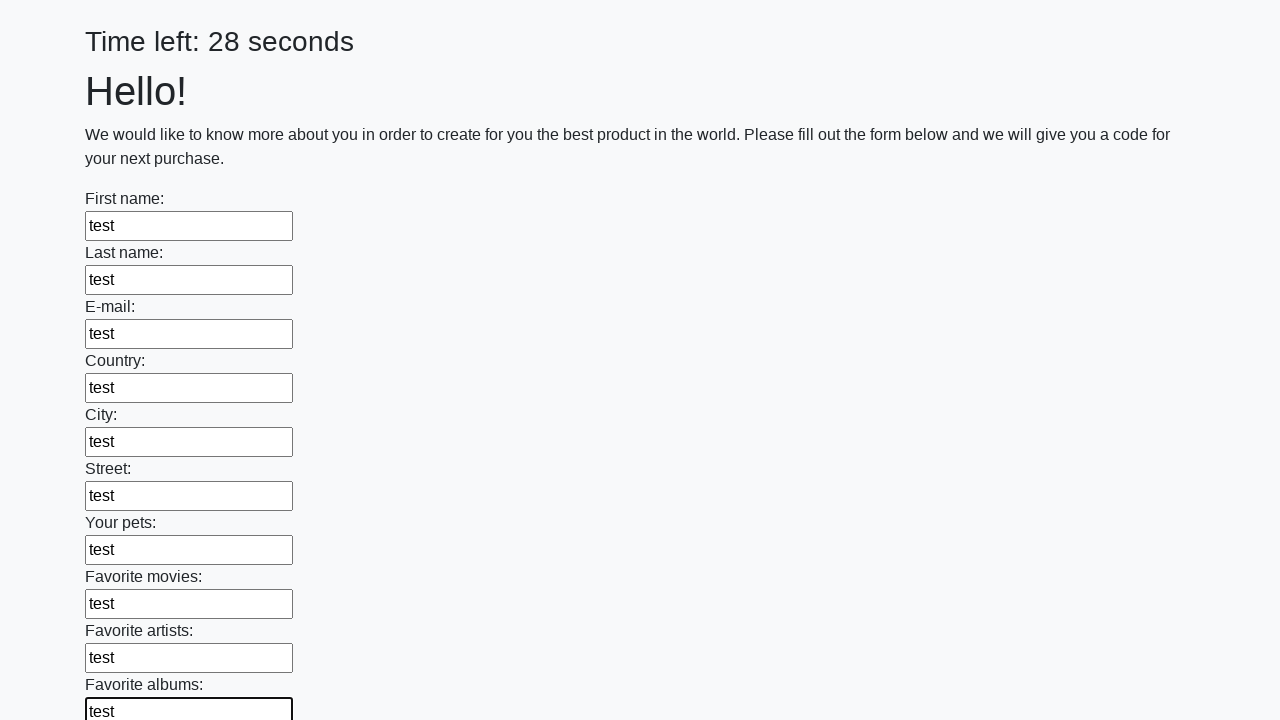

Filled input field with 'test' on input >> nth=10
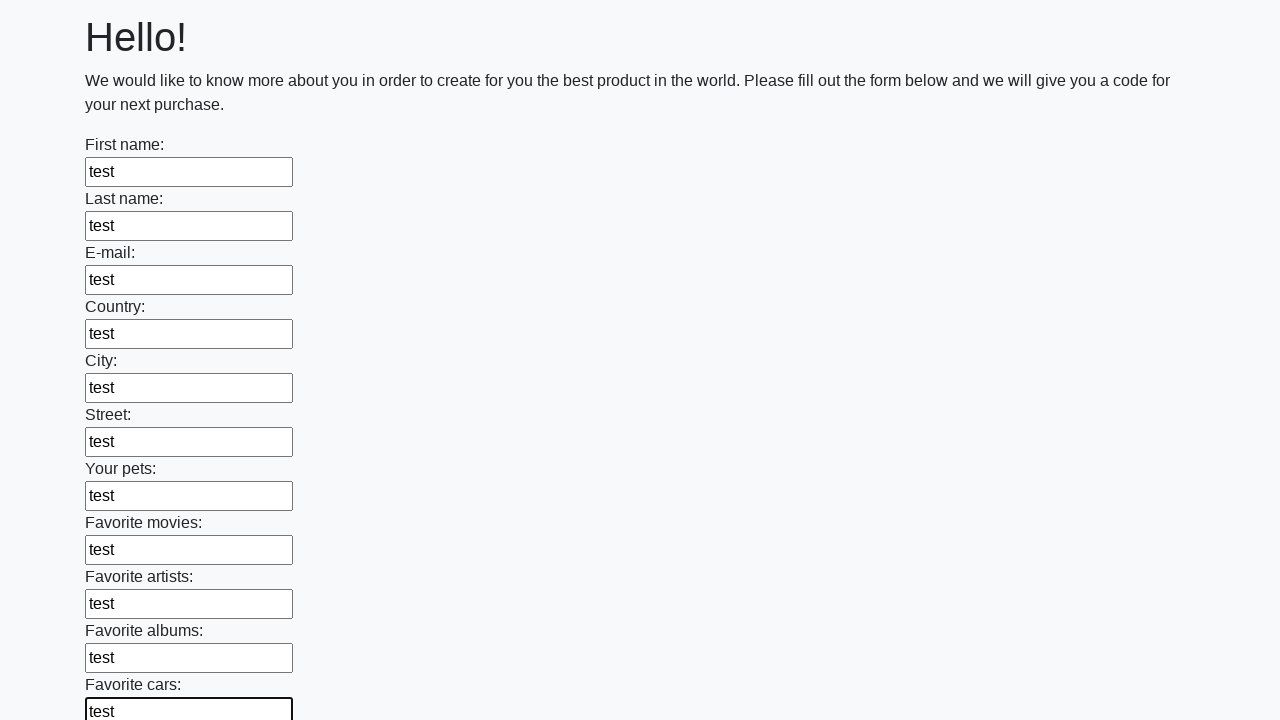

Filled input field with 'test' on input >> nth=11
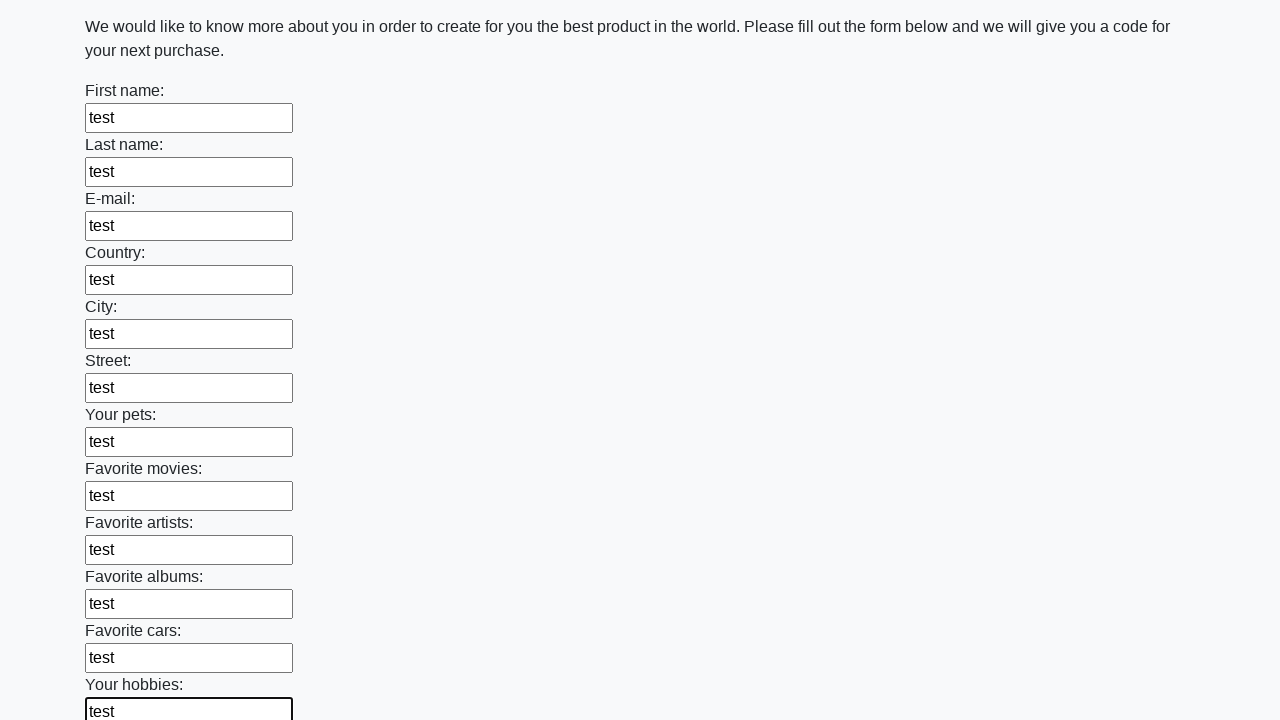

Filled input field with 'test' on input >> nth=12
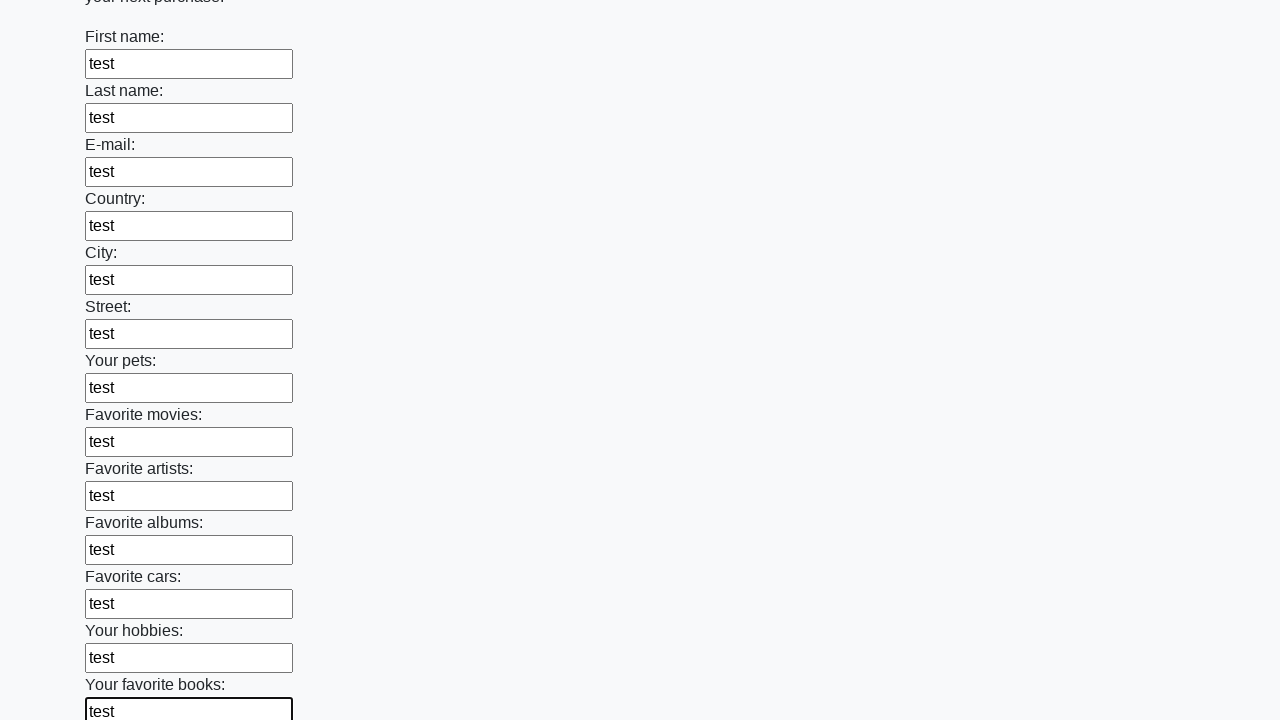

Filled input field with 'test' on input >> nth=13
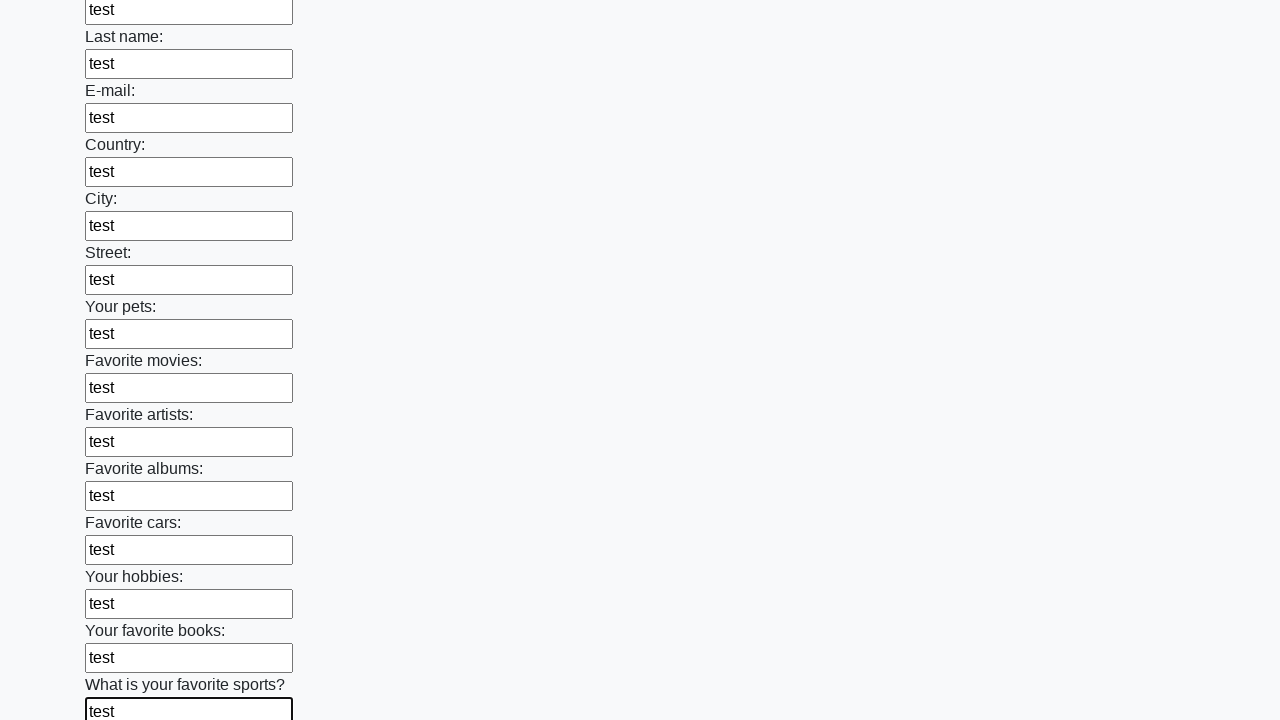

Filled input field with 'test' on input >> nth=14
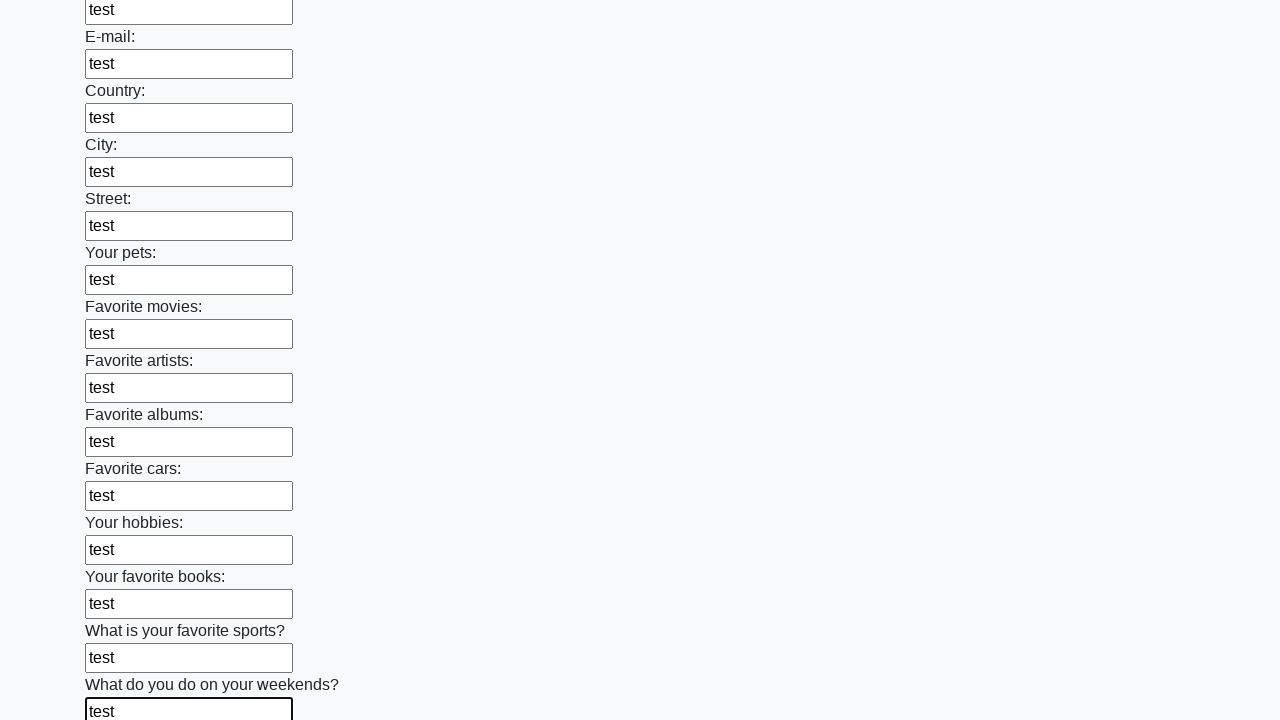

Filled input field with 'test' on input >> nth=15
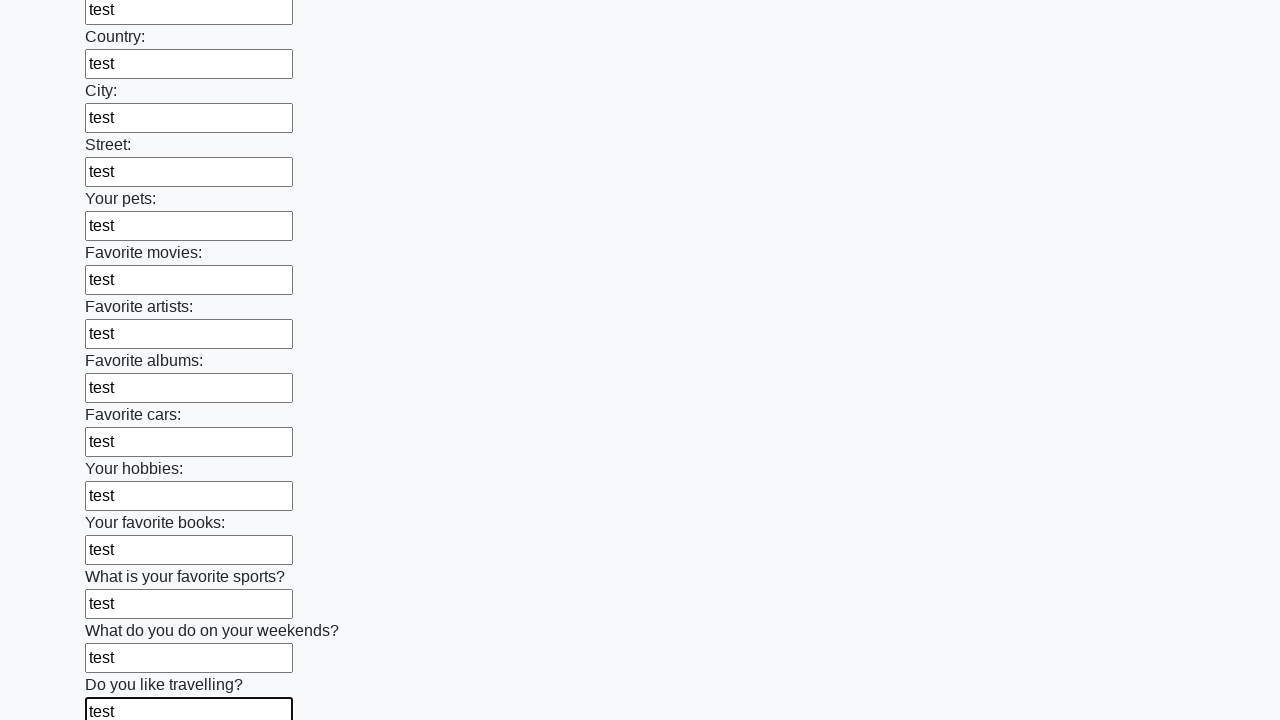

Filled input field with 'test' on input >> nth=16
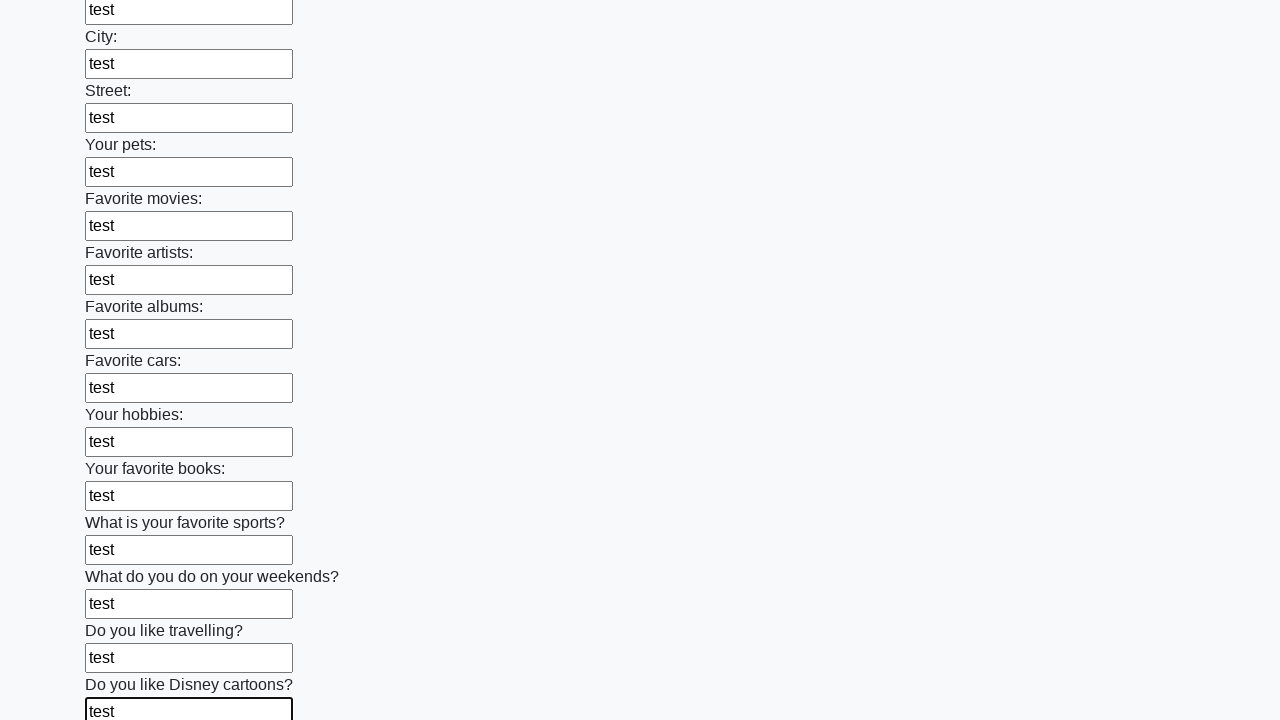

Filled input field with 'test' on input >> nth=17
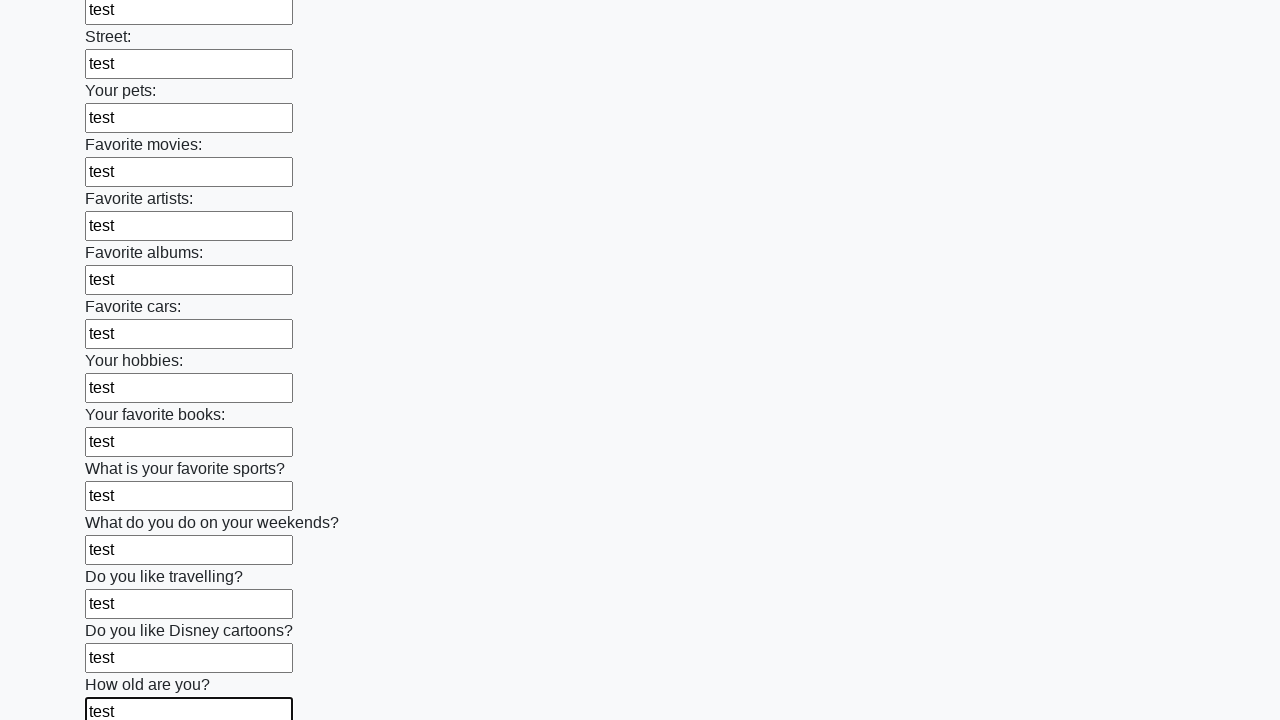

Filled input field with 'test' on input >> nth=18
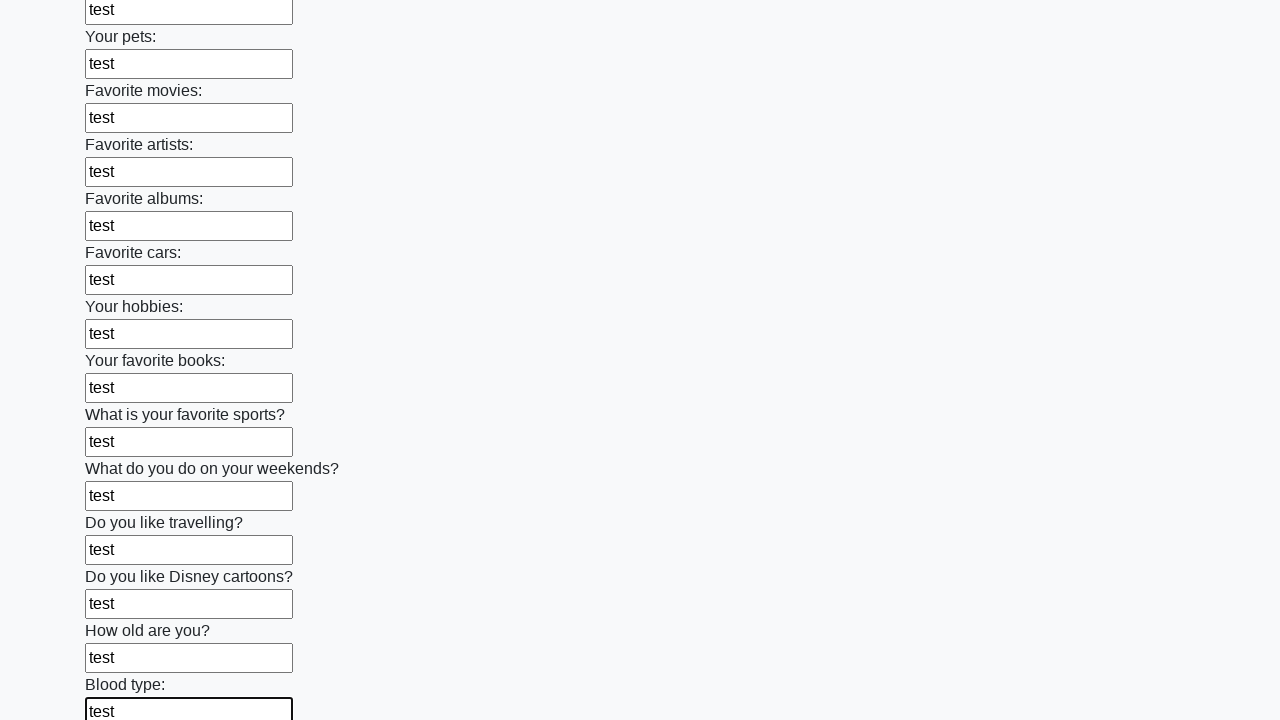

Filled input field with 'test' on input >> nth=19
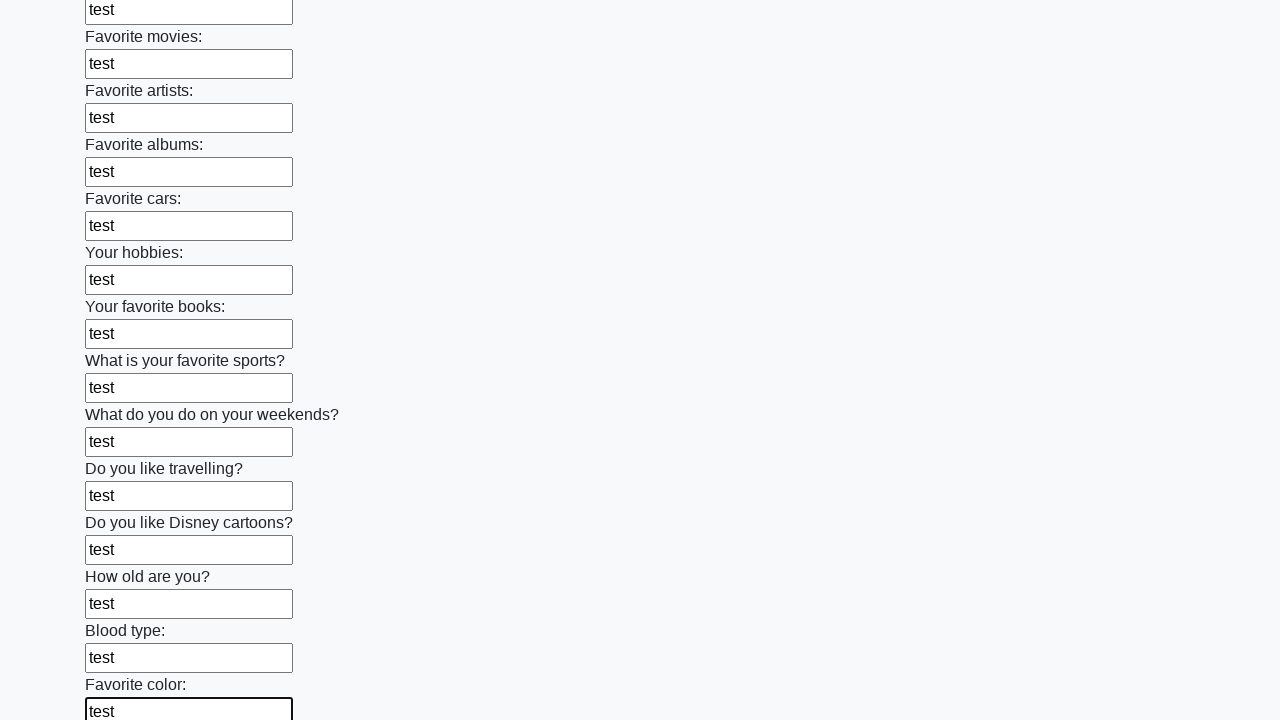

Filled input field with 'test' on input >> nth=20
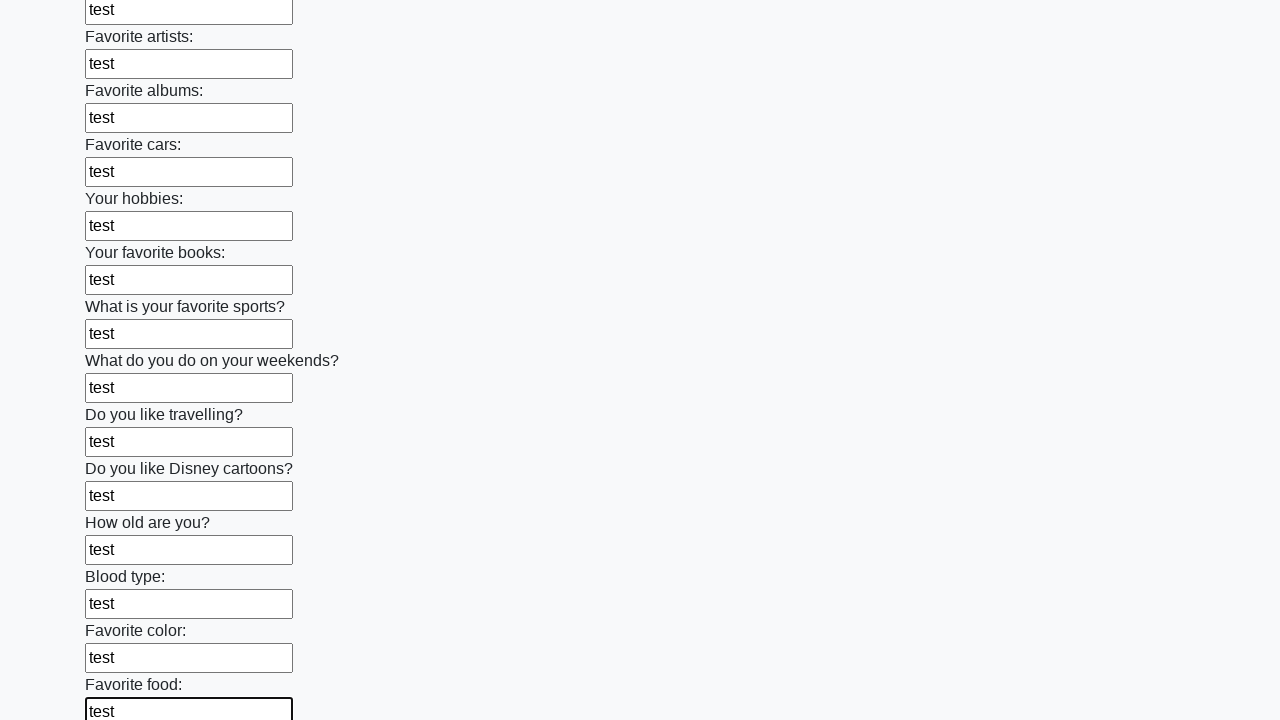

Filled input field with 'test' on input >> nth=21
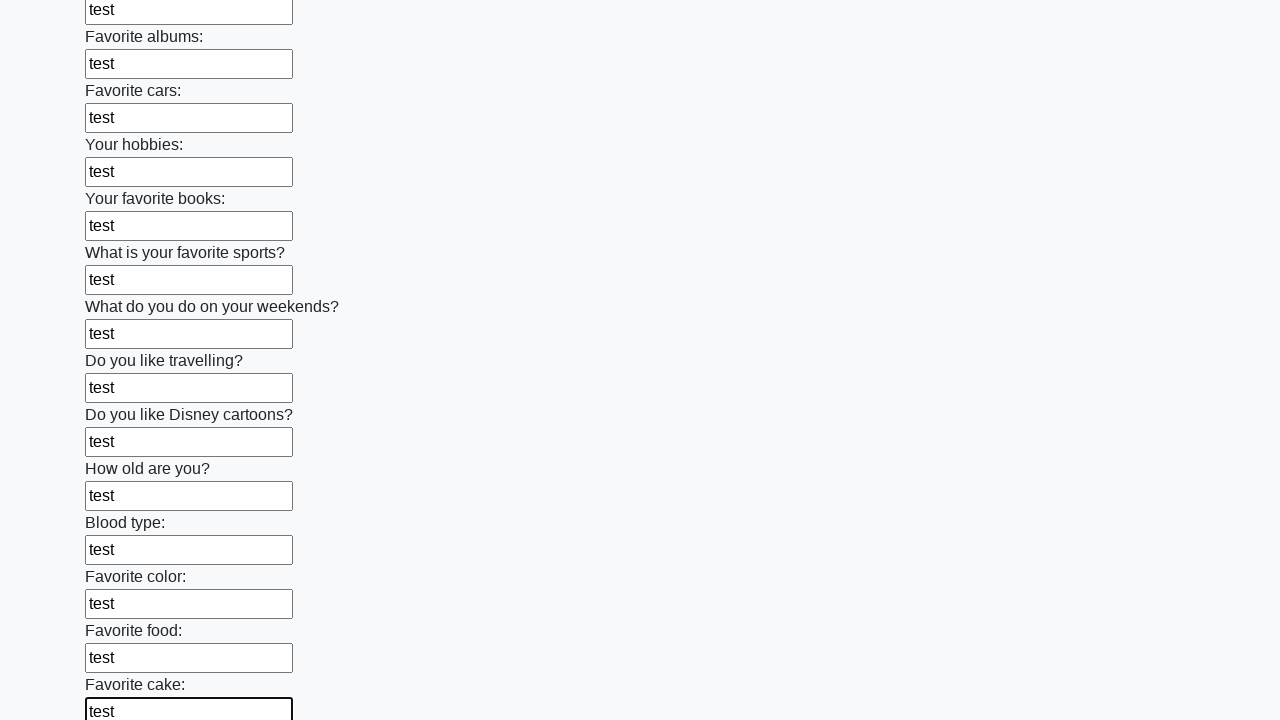

Filled input field with 'test' on input >> nth=22
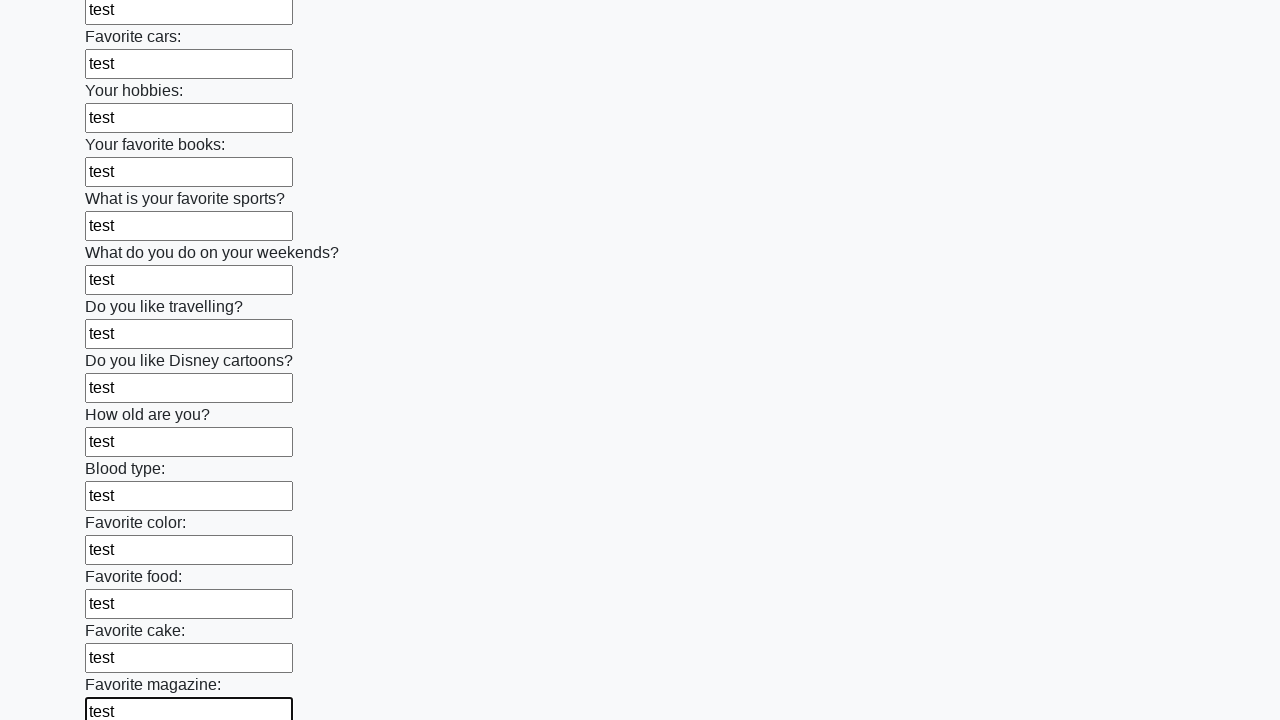

Filled input field with 'test' on input >> nth=23
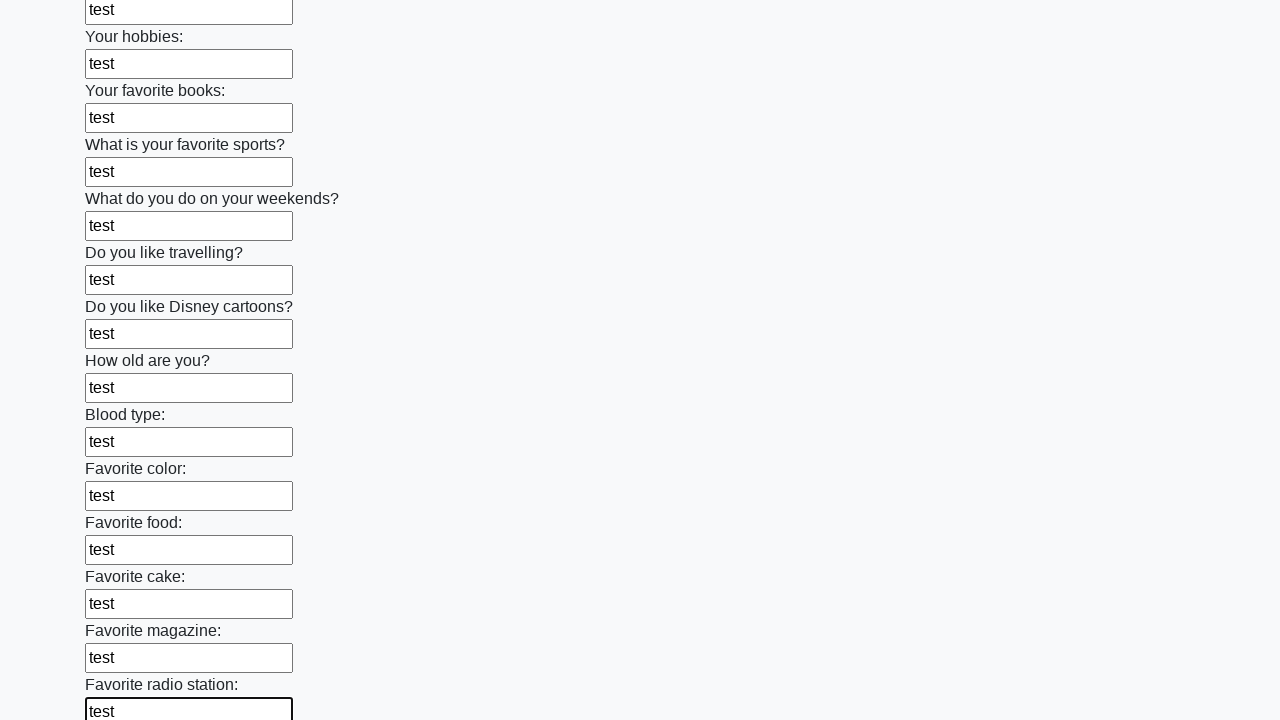

Filled input field with 'test' on input >> nth=24
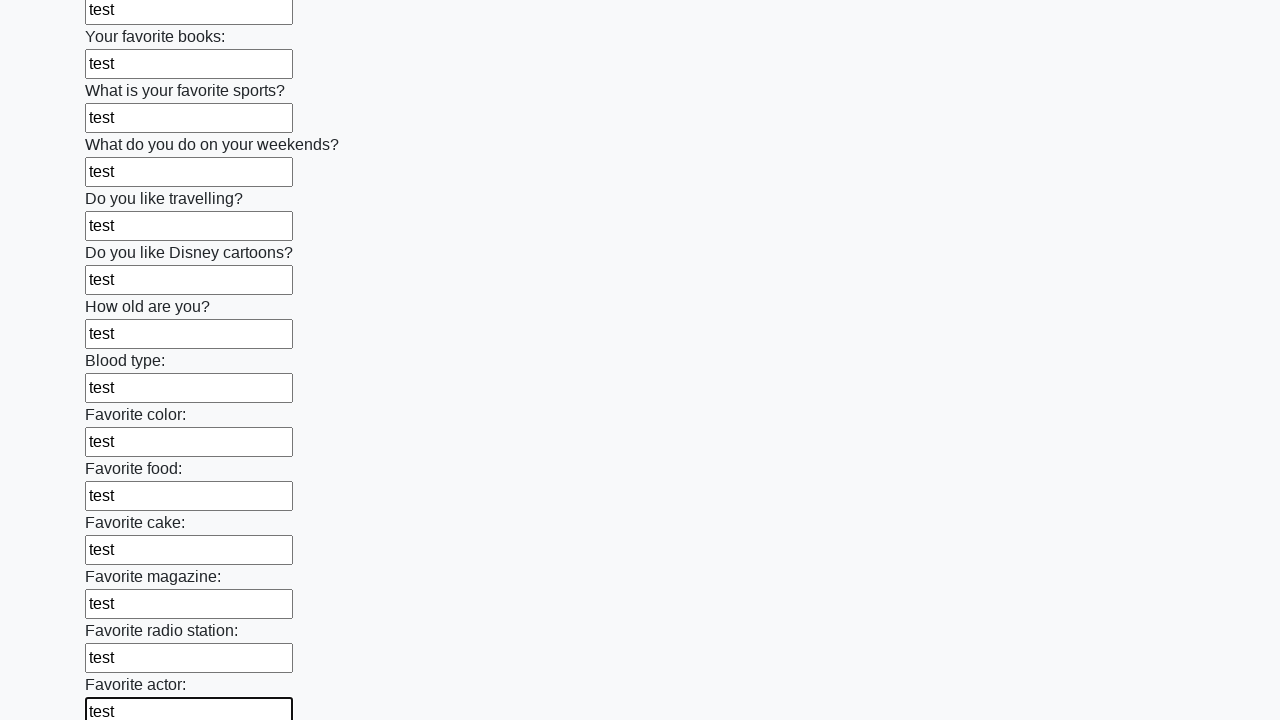

Filled input field with 'test' on input >> nth=25
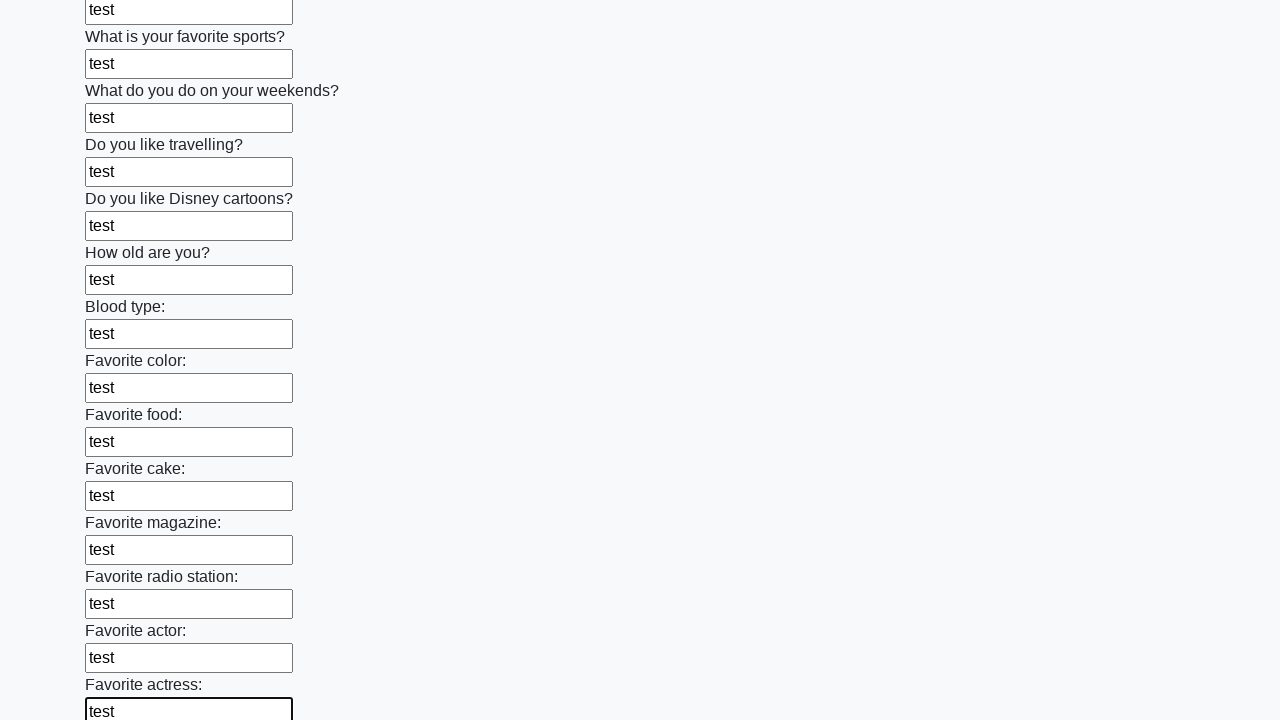

Filled input field with 'test' on input >> nth=26
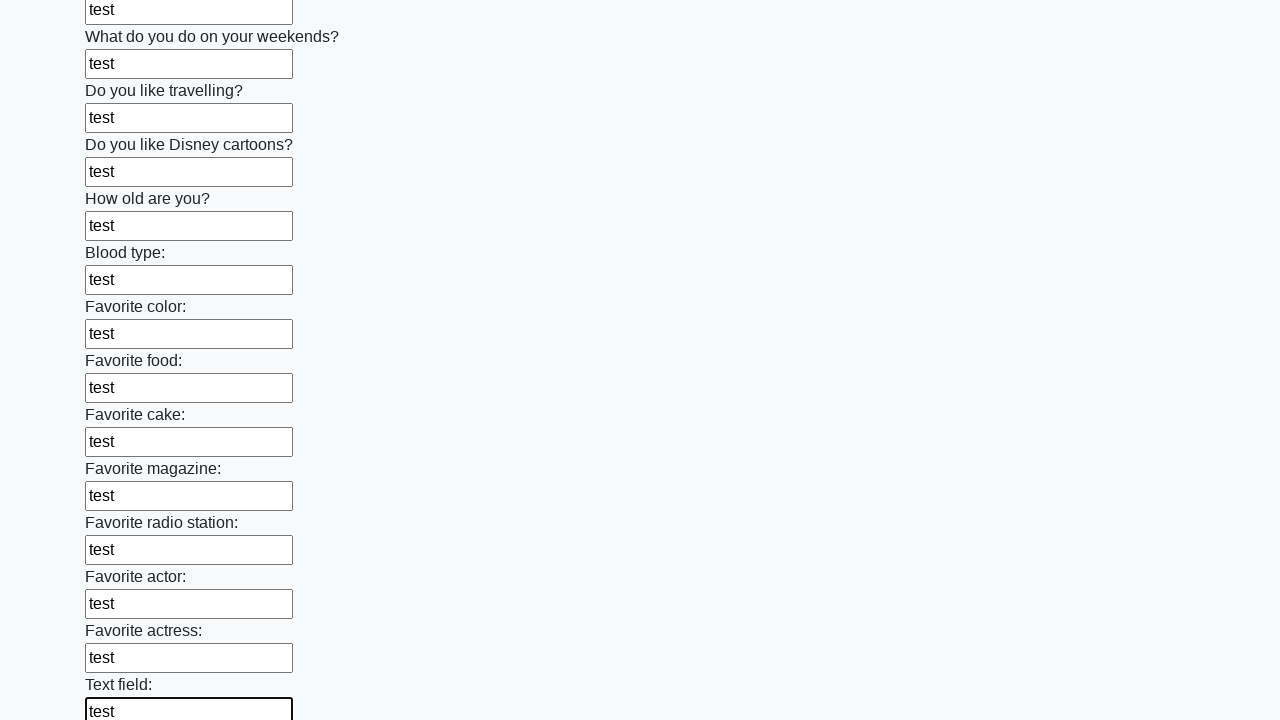

Filled input field with 'test' on input >> nth=27
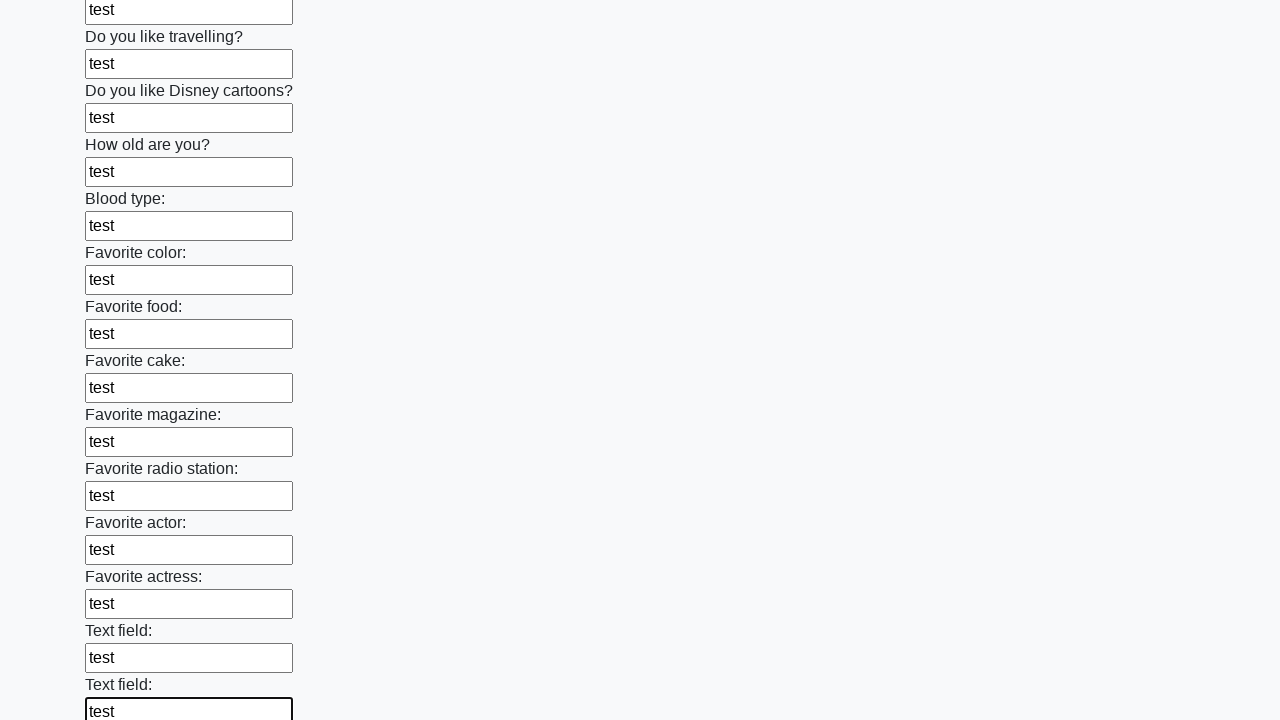

Filled input field with 'test' on input >> nth=28
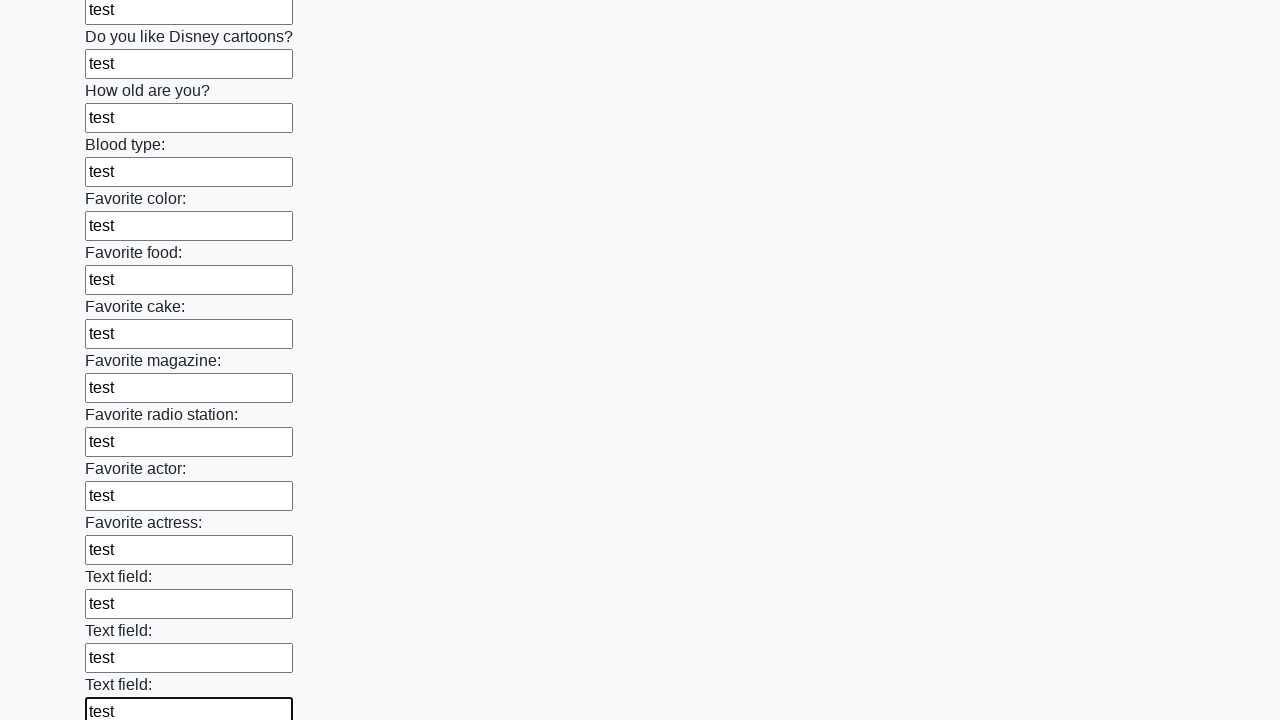

Filled input field with 'test' on input >> nth=29
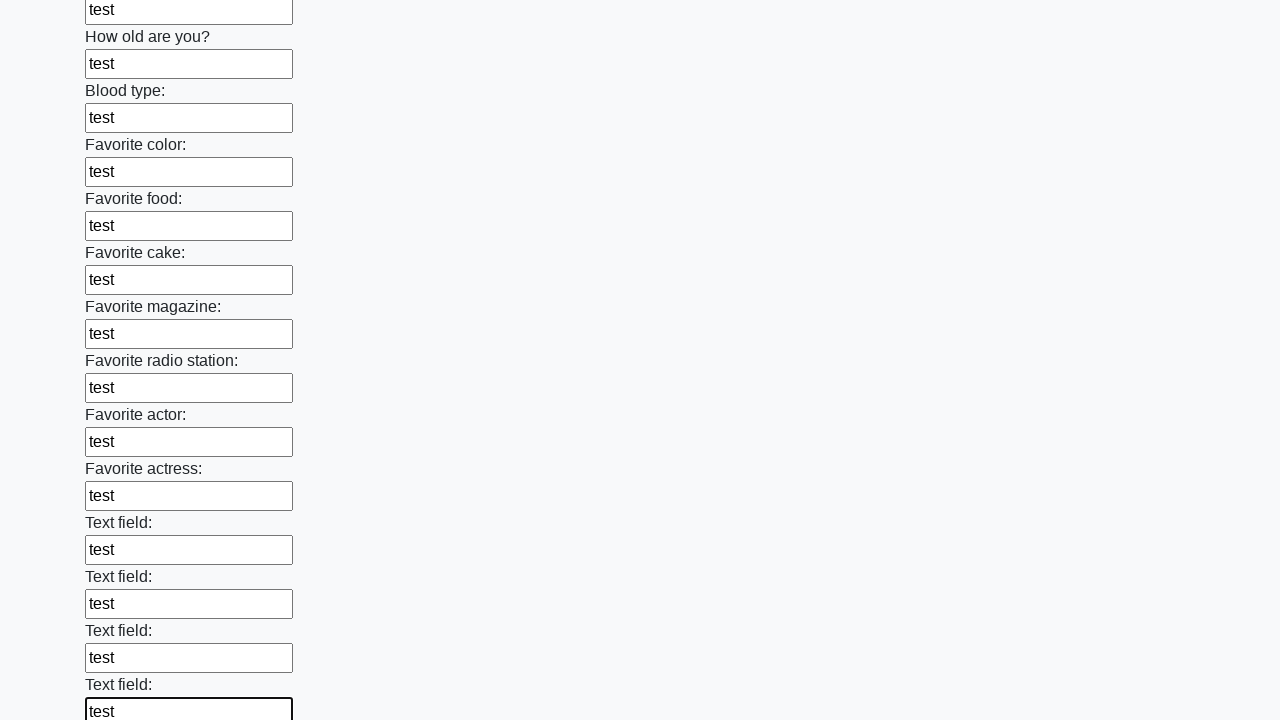

Filled input field with 'test' on input >> nth=30
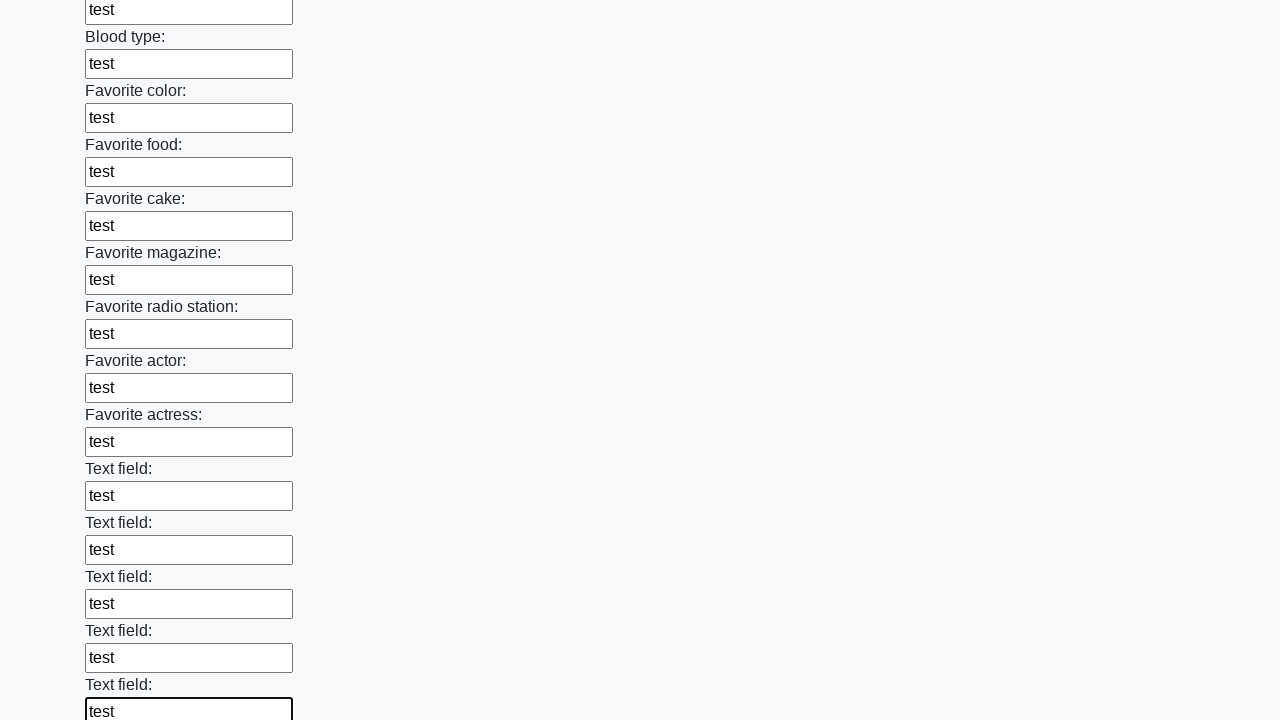

Filled input field with 'test' on input >> nth=31
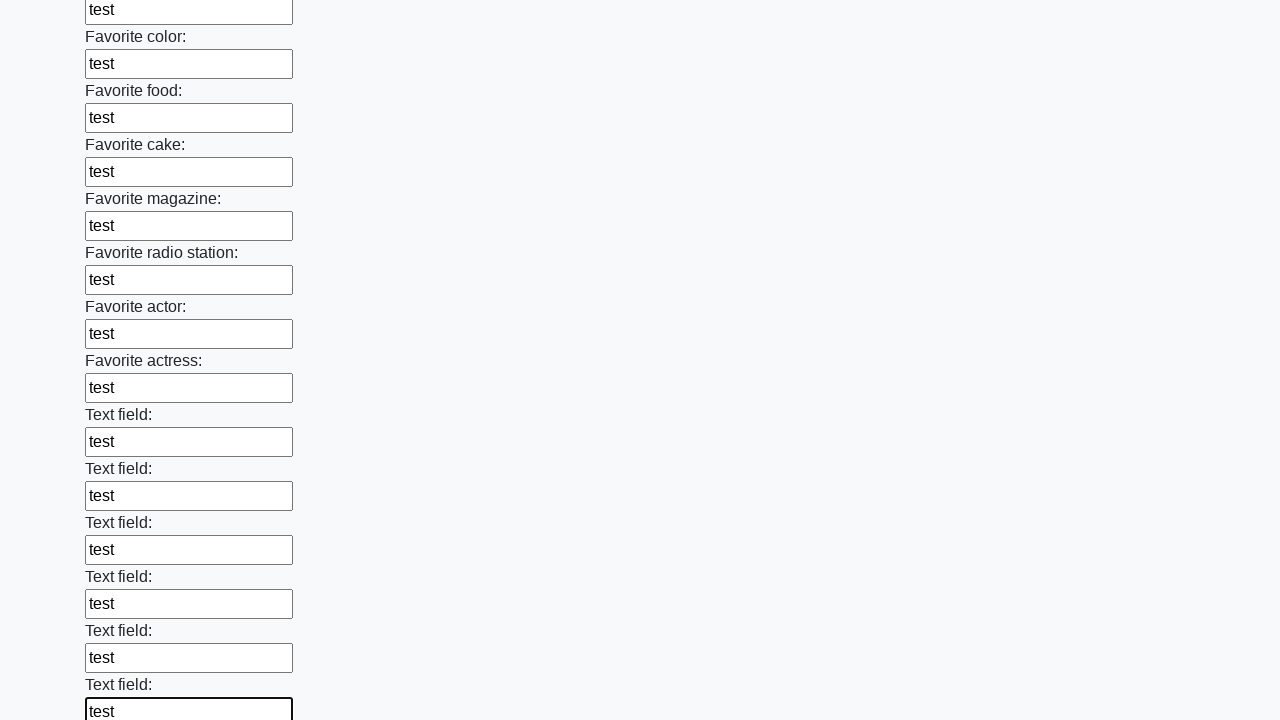

Filled input field with 'test' on input >> nth=32
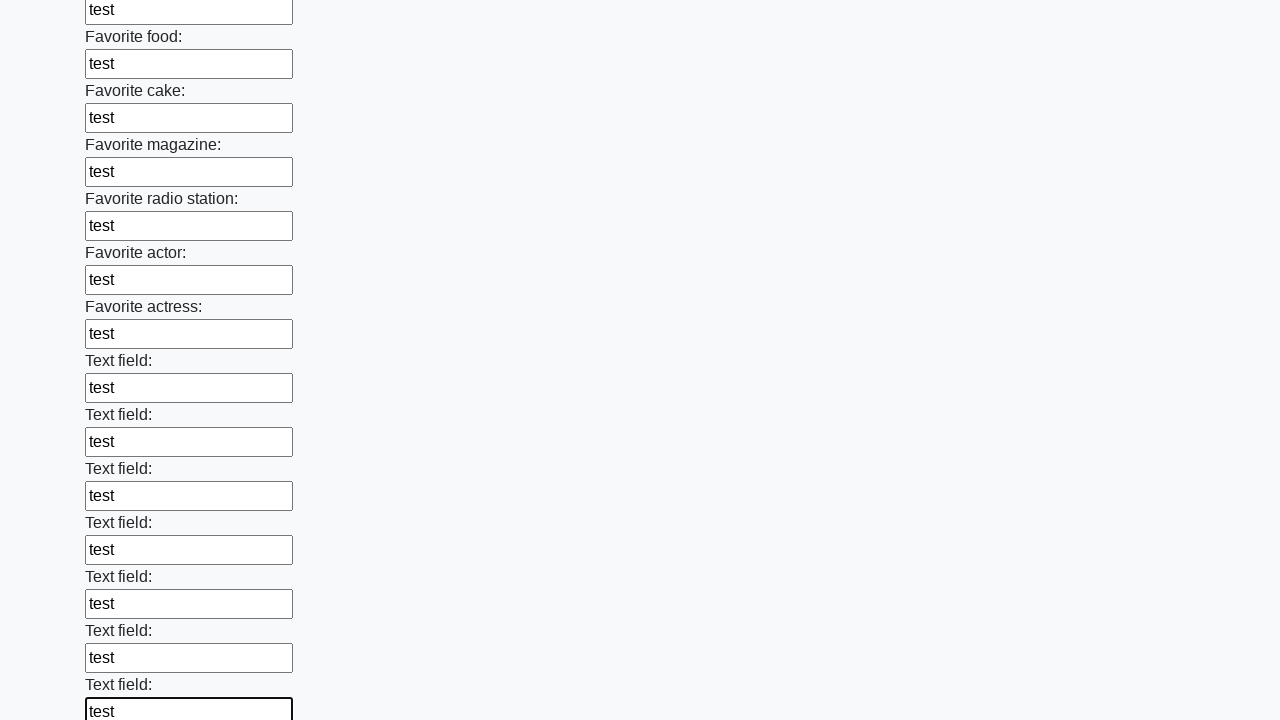

Filled input field with 'test' on input >> nth=33
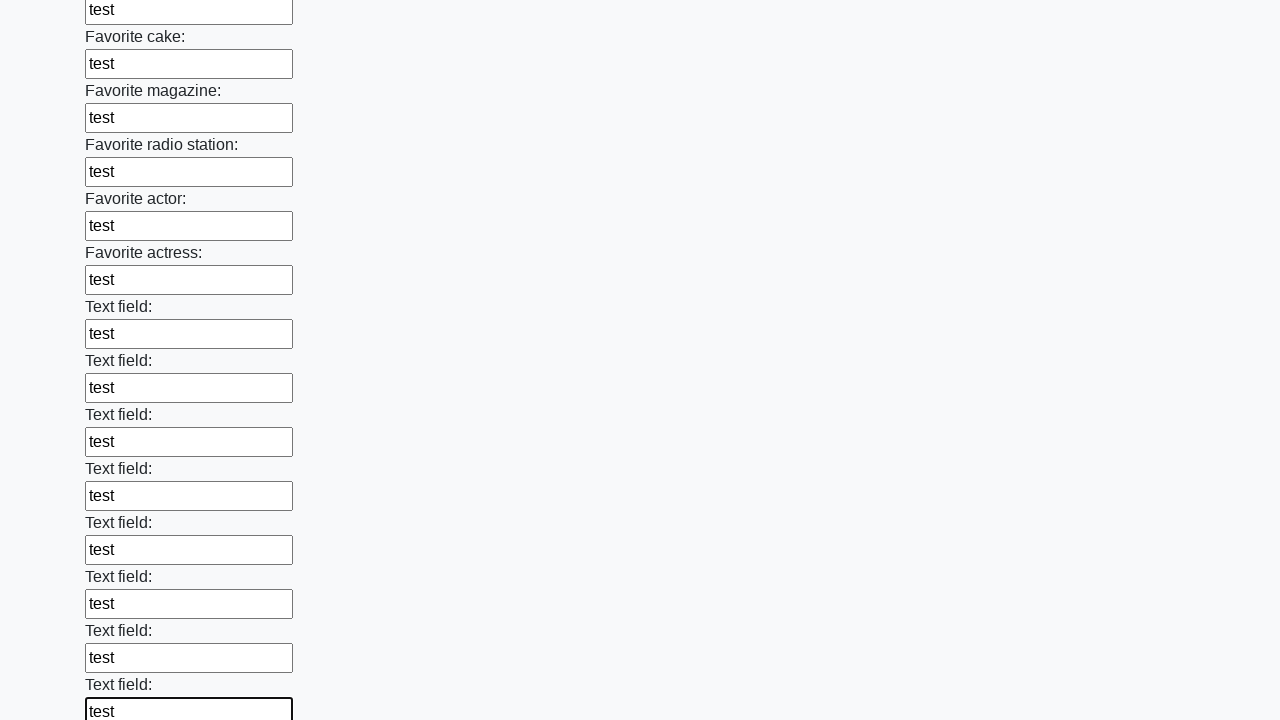

Filled input field with 'test' on input >> nth=34
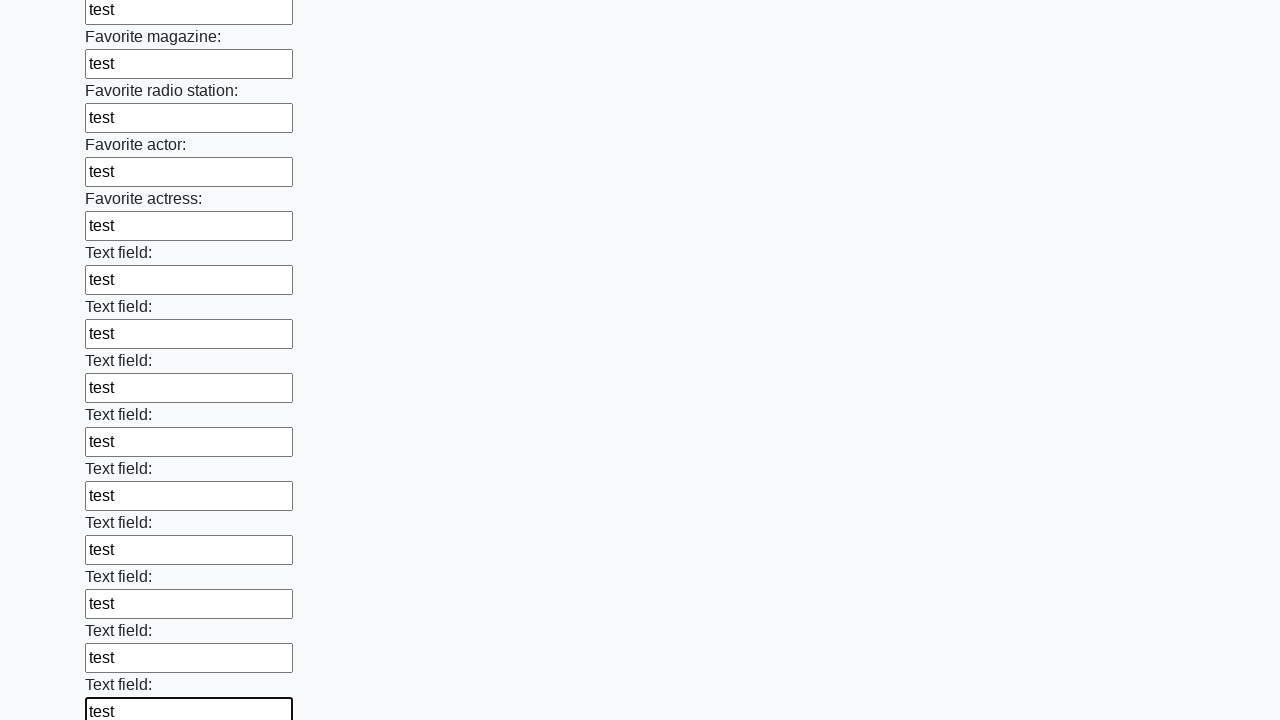

Filled input field with 'test' on input >> nth=35
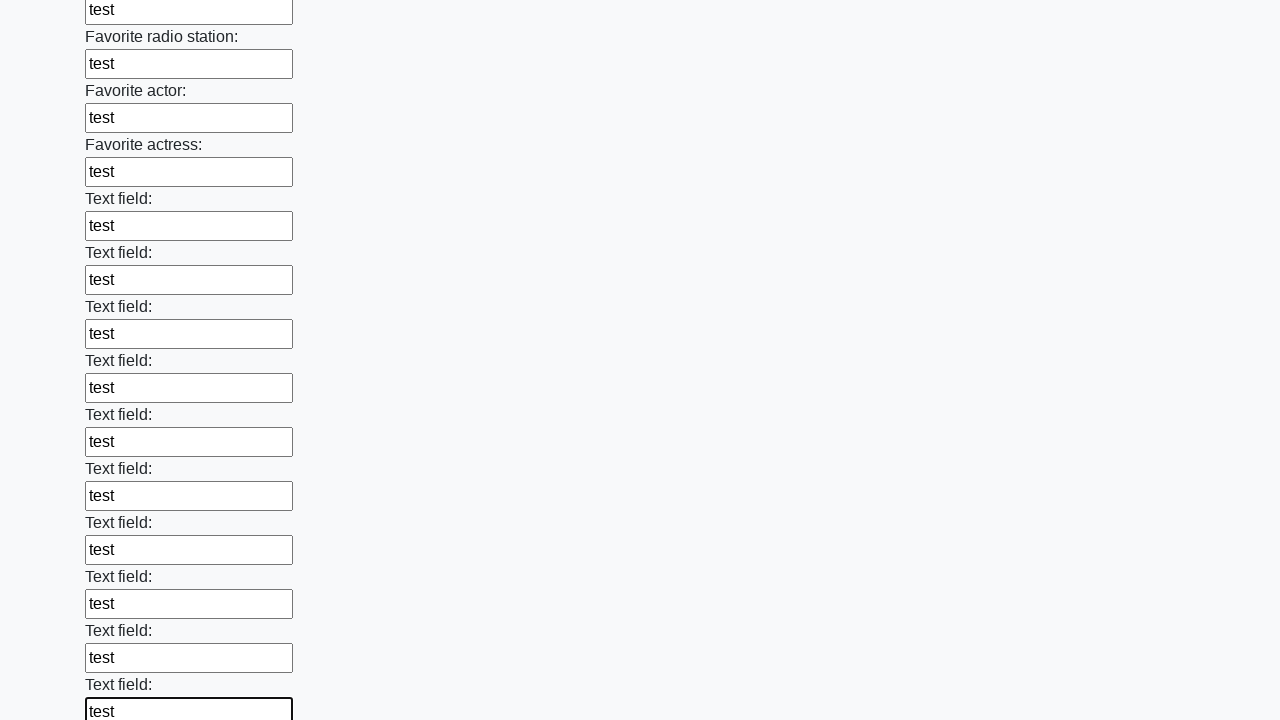

Filled input field with 'test' on input >> nth=36
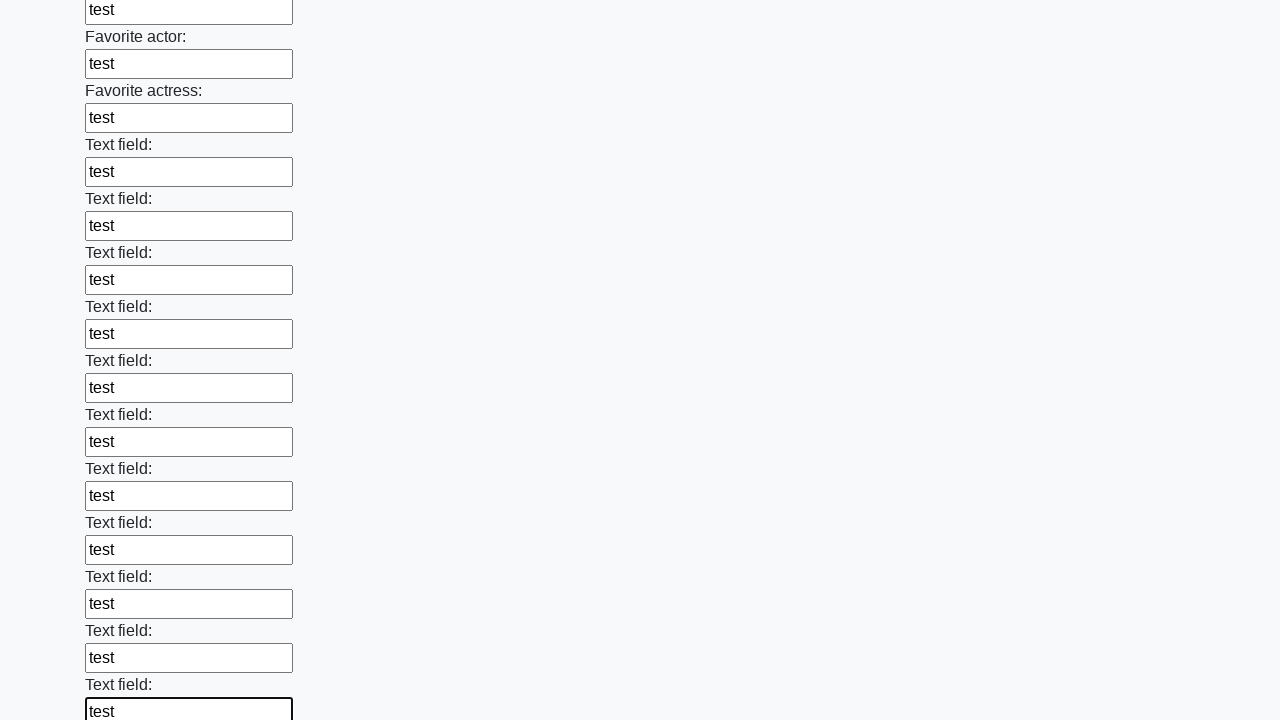

Filled input field with 'test' on input >> nth=37
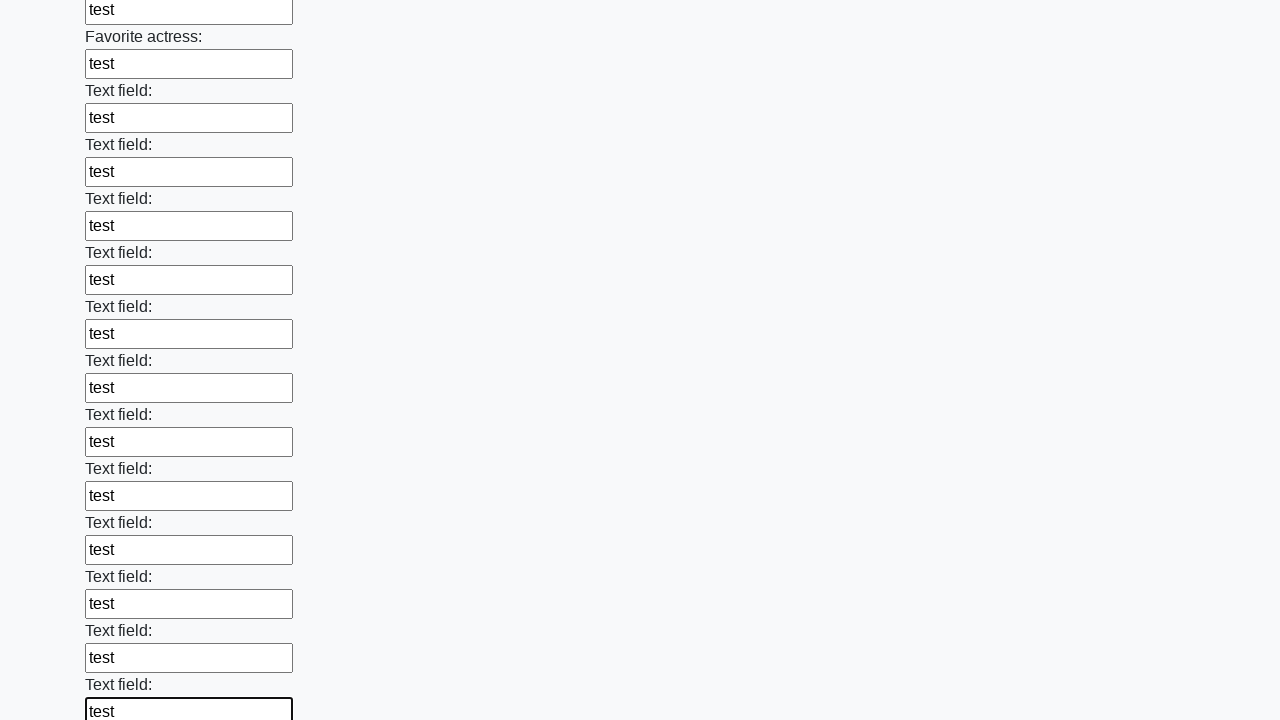

Filled input field with 'test' on input >> nth=38
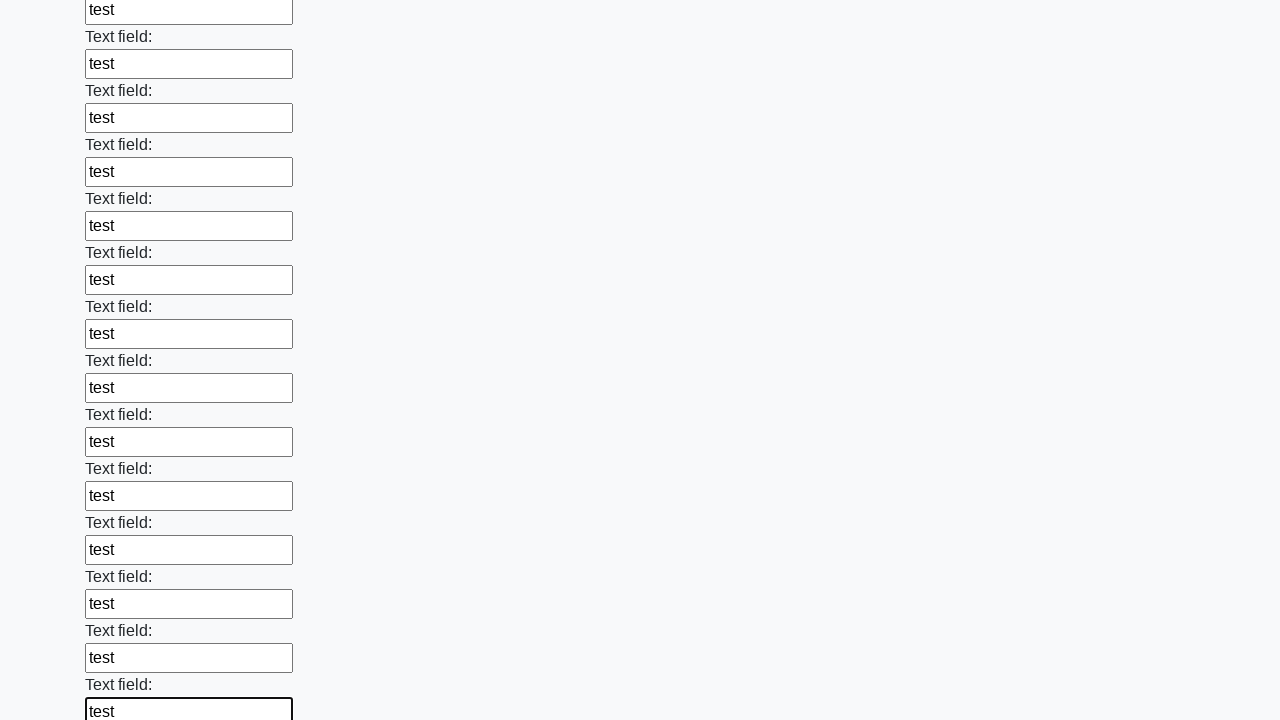

Filled input field with 'test' on input >> nth=39
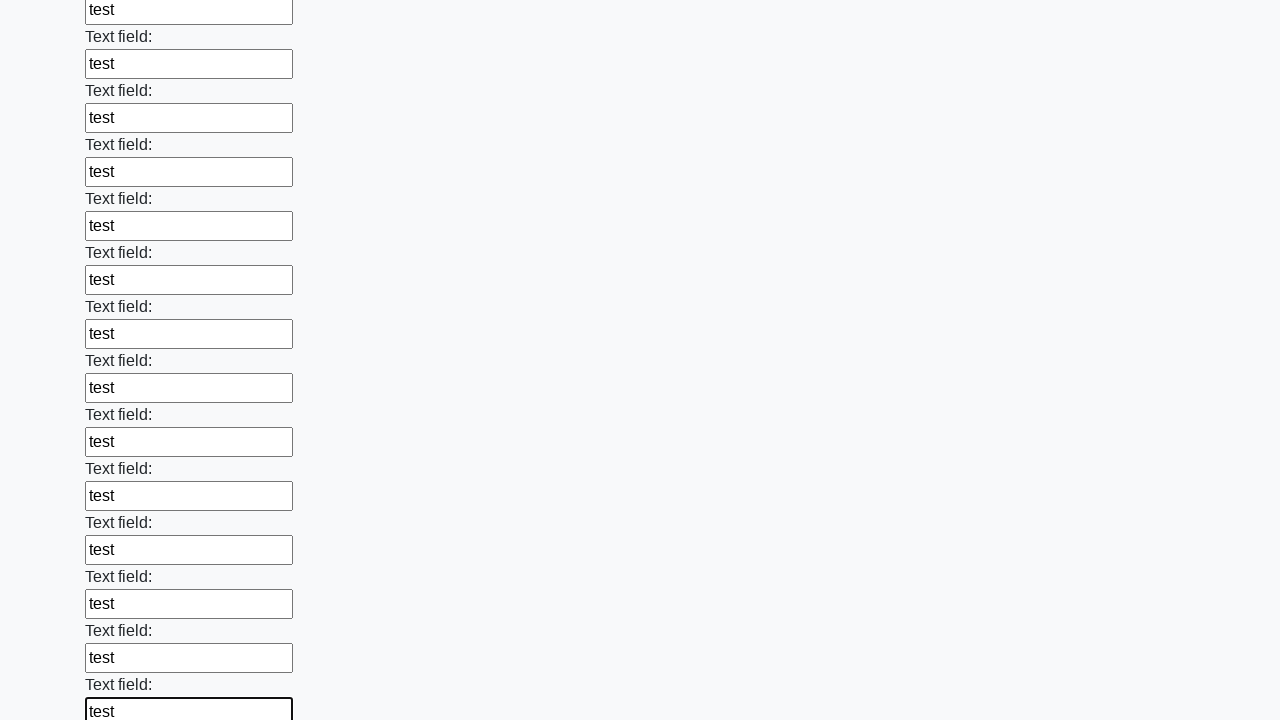

Filled input field with 'test' on input >> nth=40
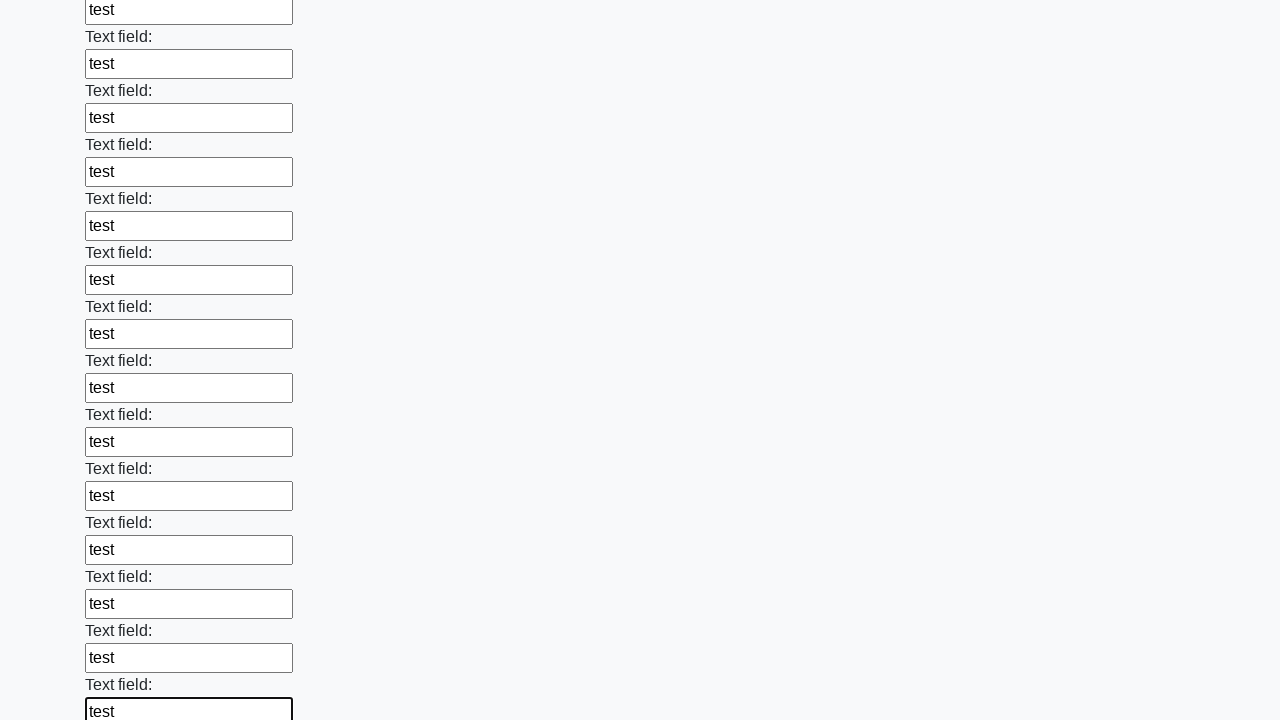

Filled input field with 'test' on input >> nth=41
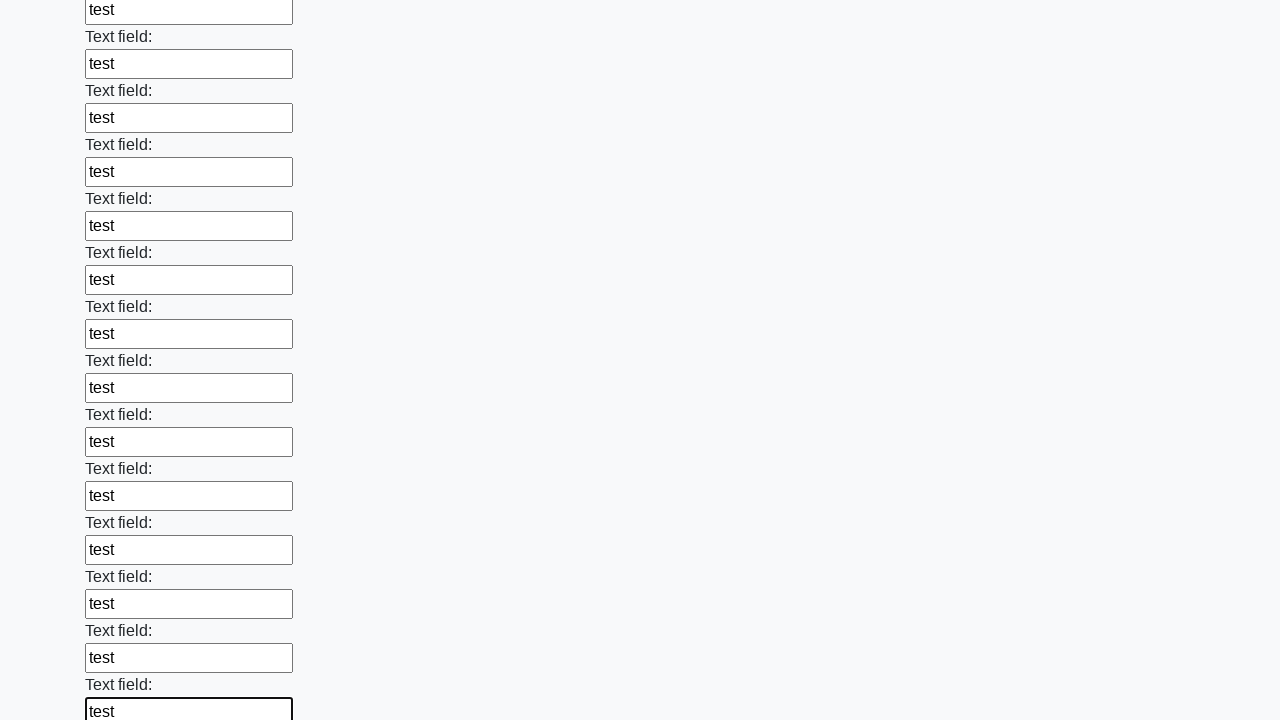

Filled input field with 'test' on input >> nth=42
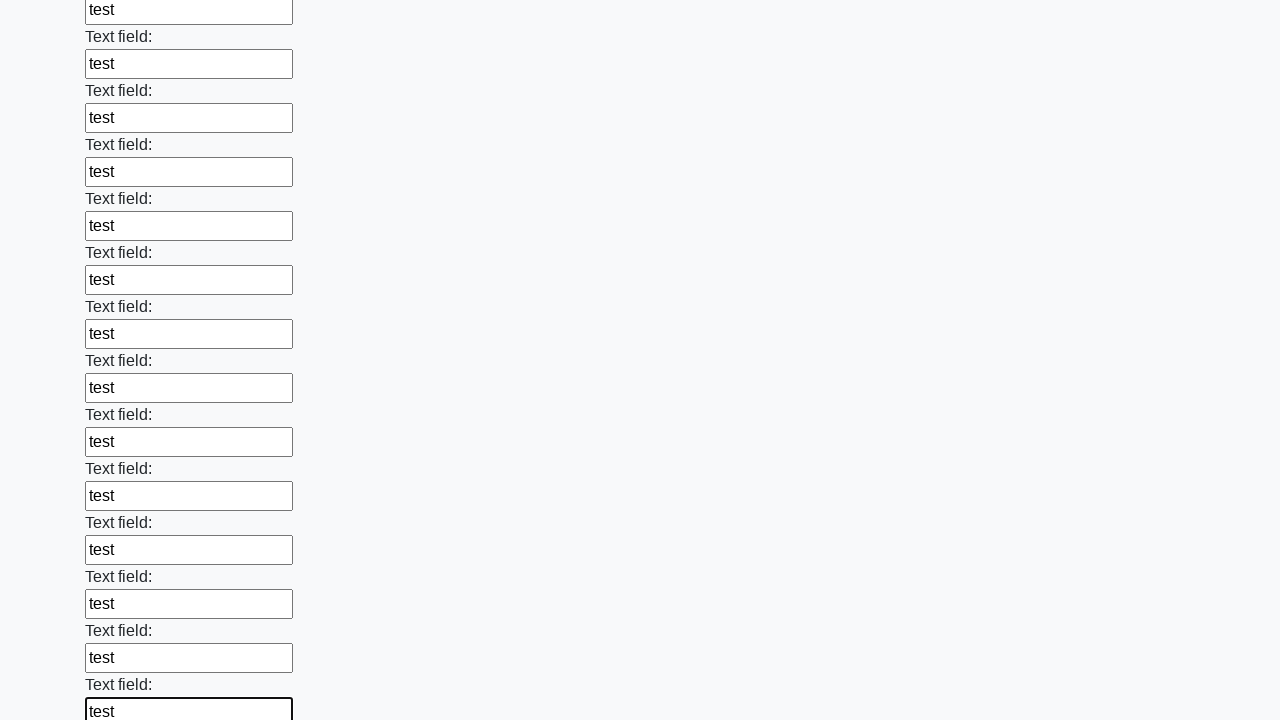

Filled input field with 'test' on input >> nth=43
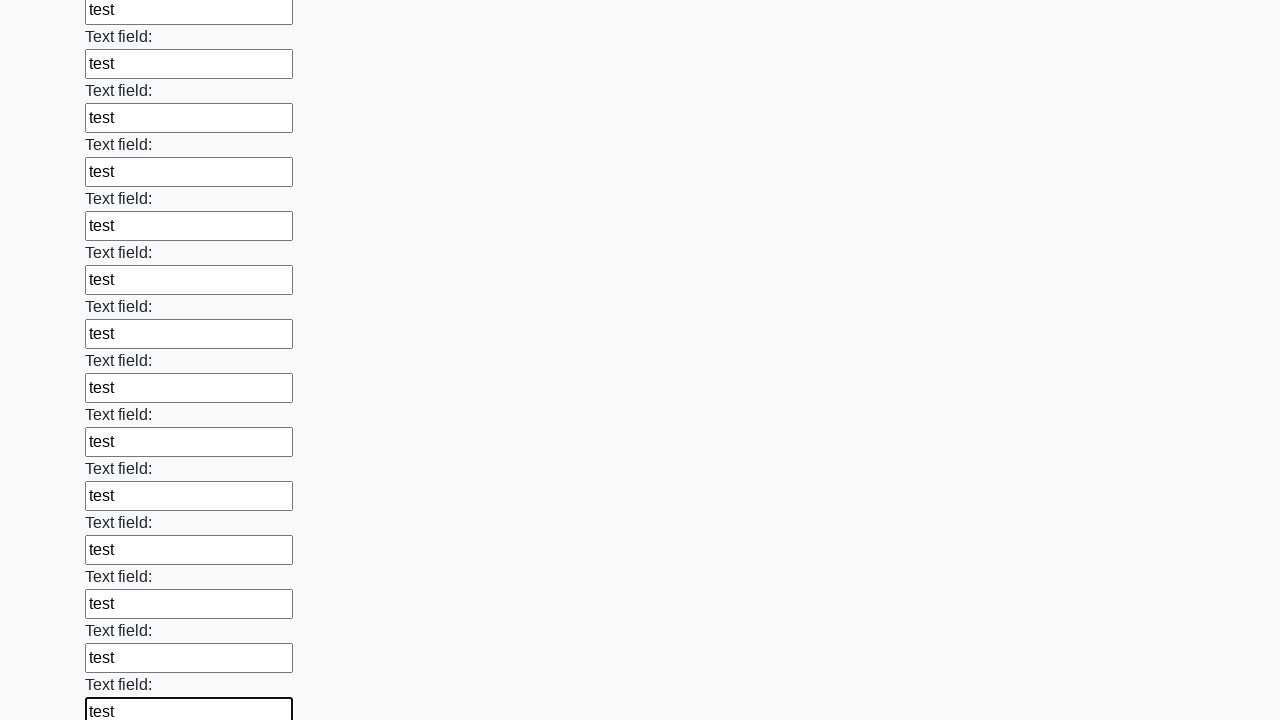

Filled input field with 'test' on input >> nth=44
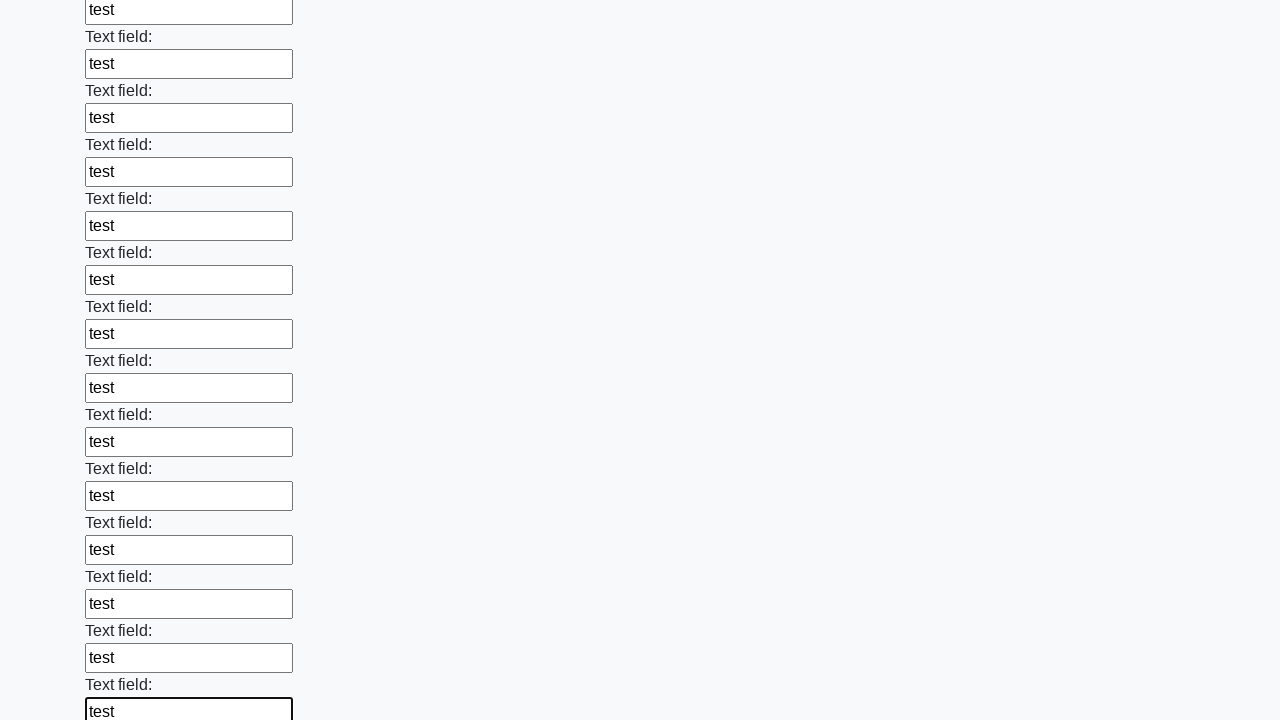

Filled input field with 'test' on input >> nth=45
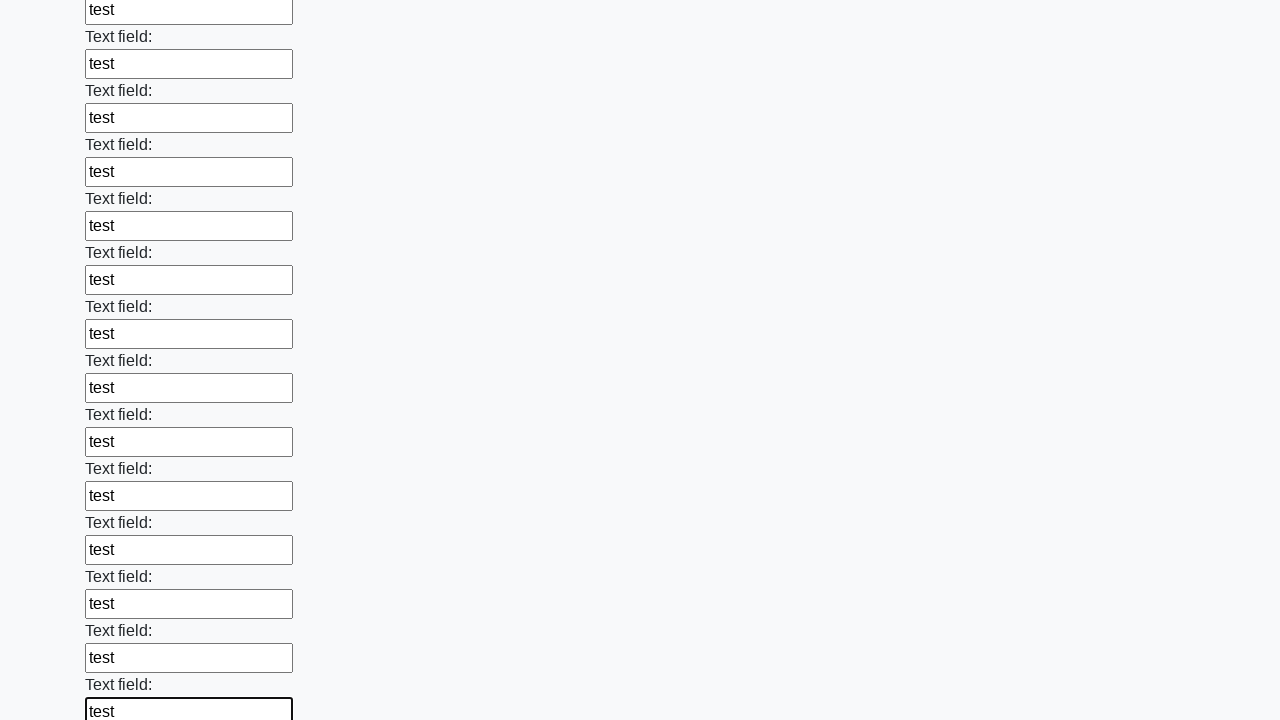

Filled input field with 'test' on input >> nth=46
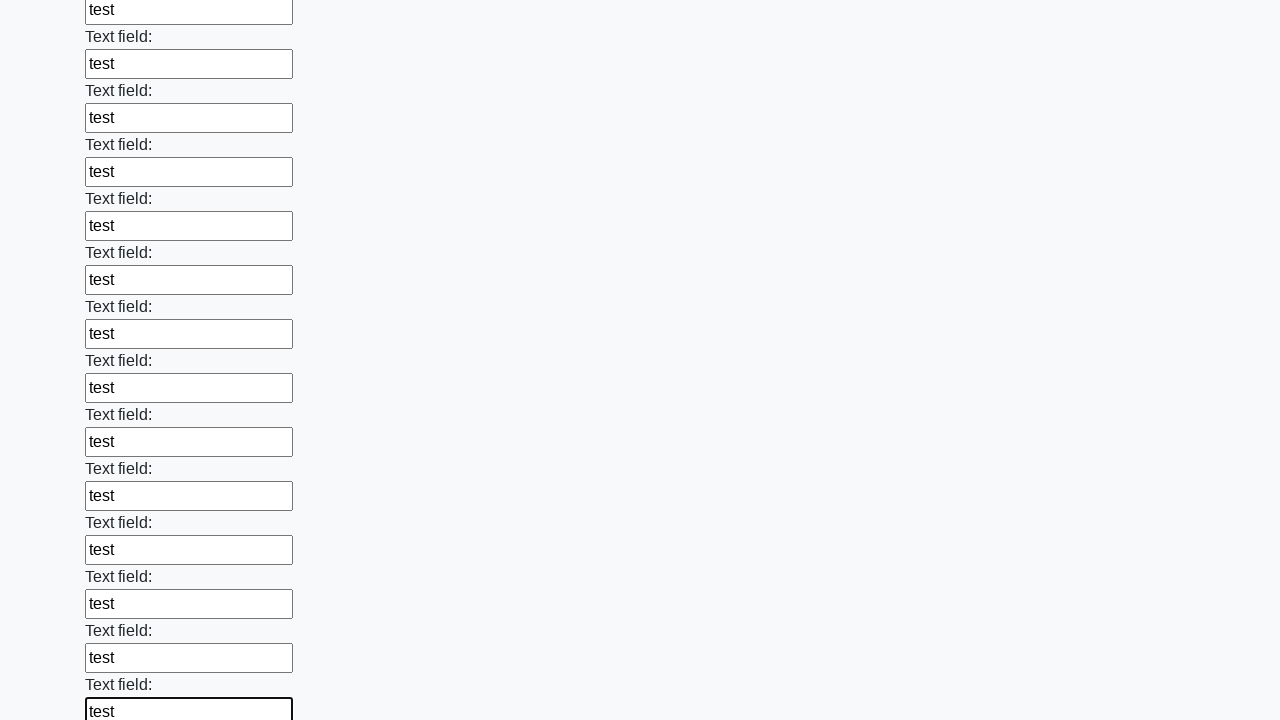

Filled input field with 'test' on input >> nth=47
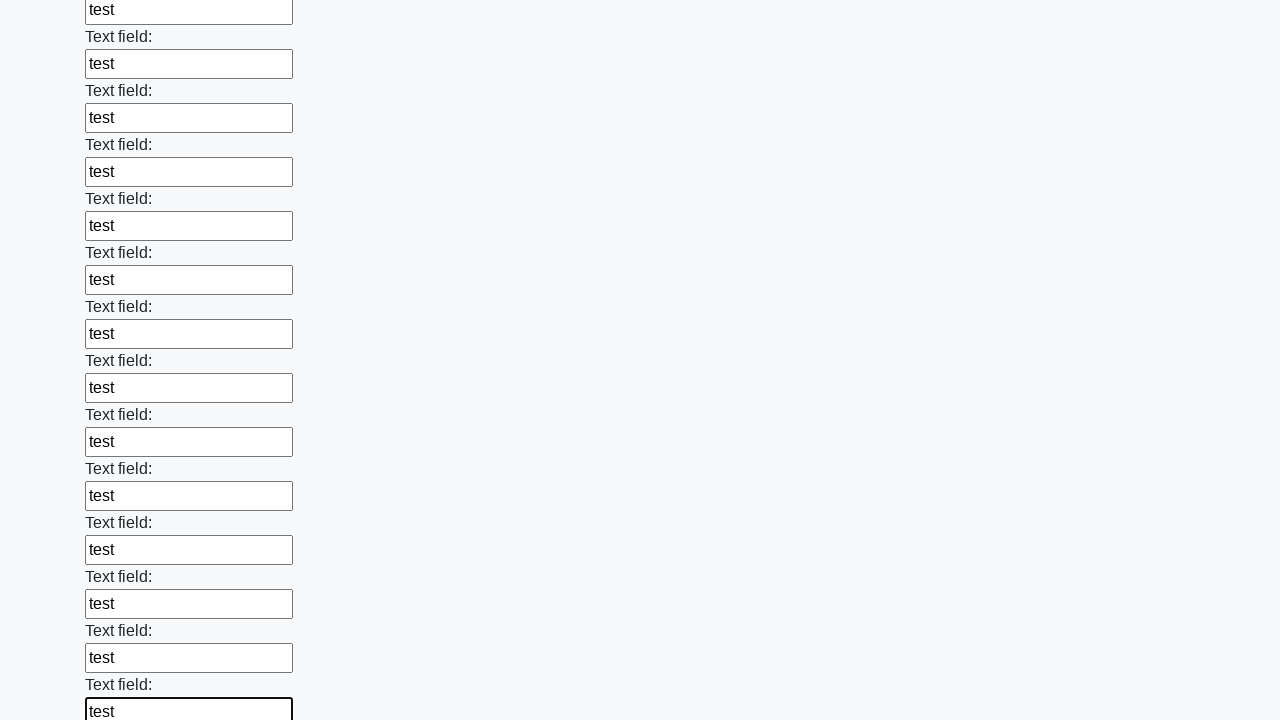

Filled input field with 'test' on input >> nth=48
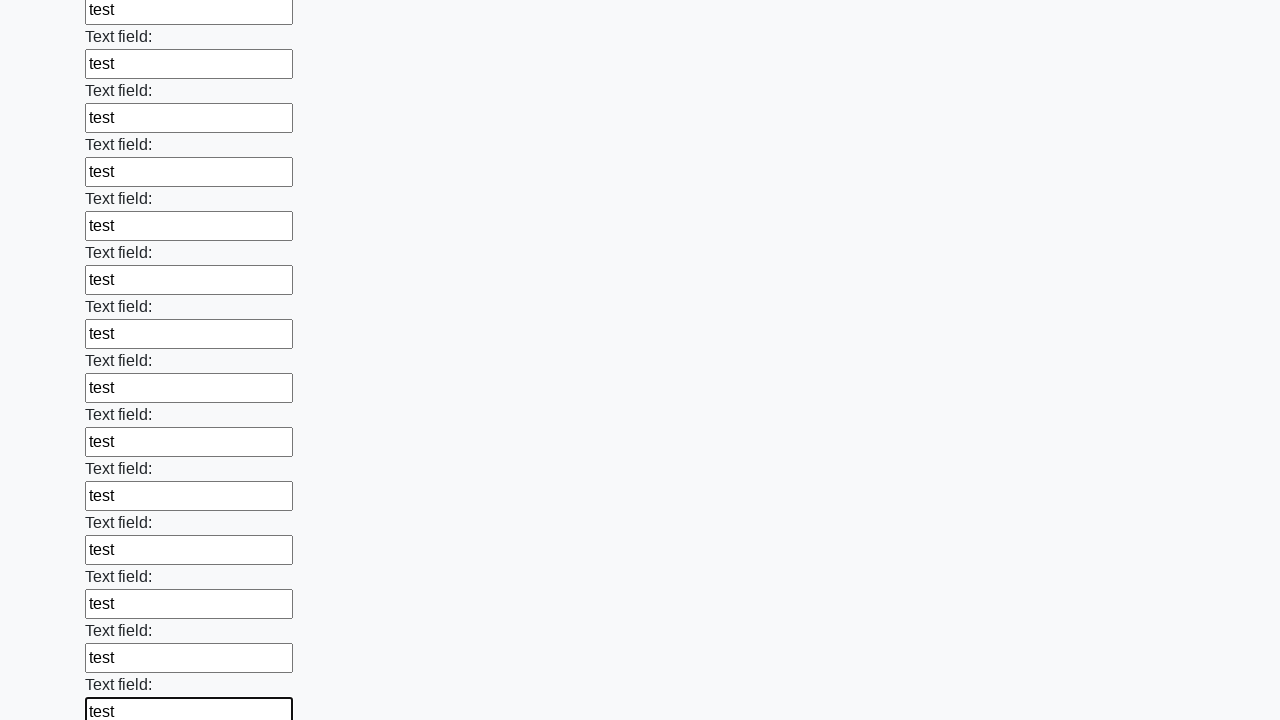

Filled input field with 'test' on input >> nth=49
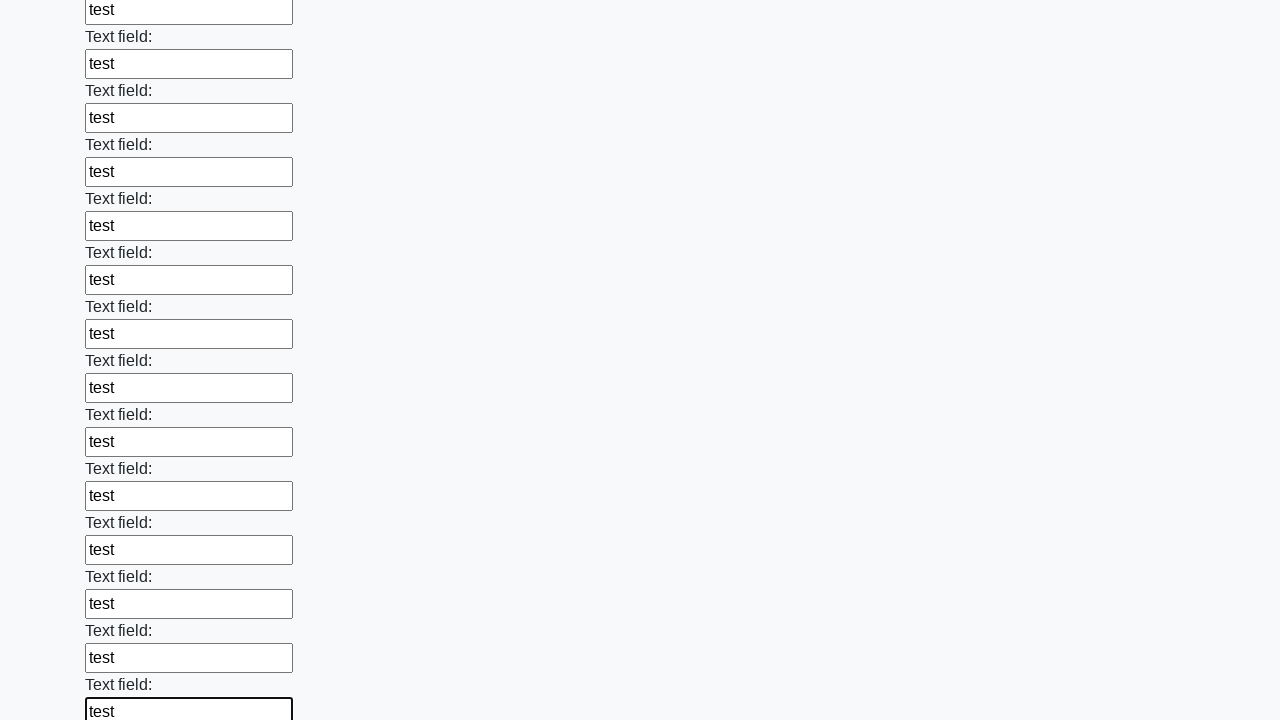

Filled input field with 'test' on input >> nth=50
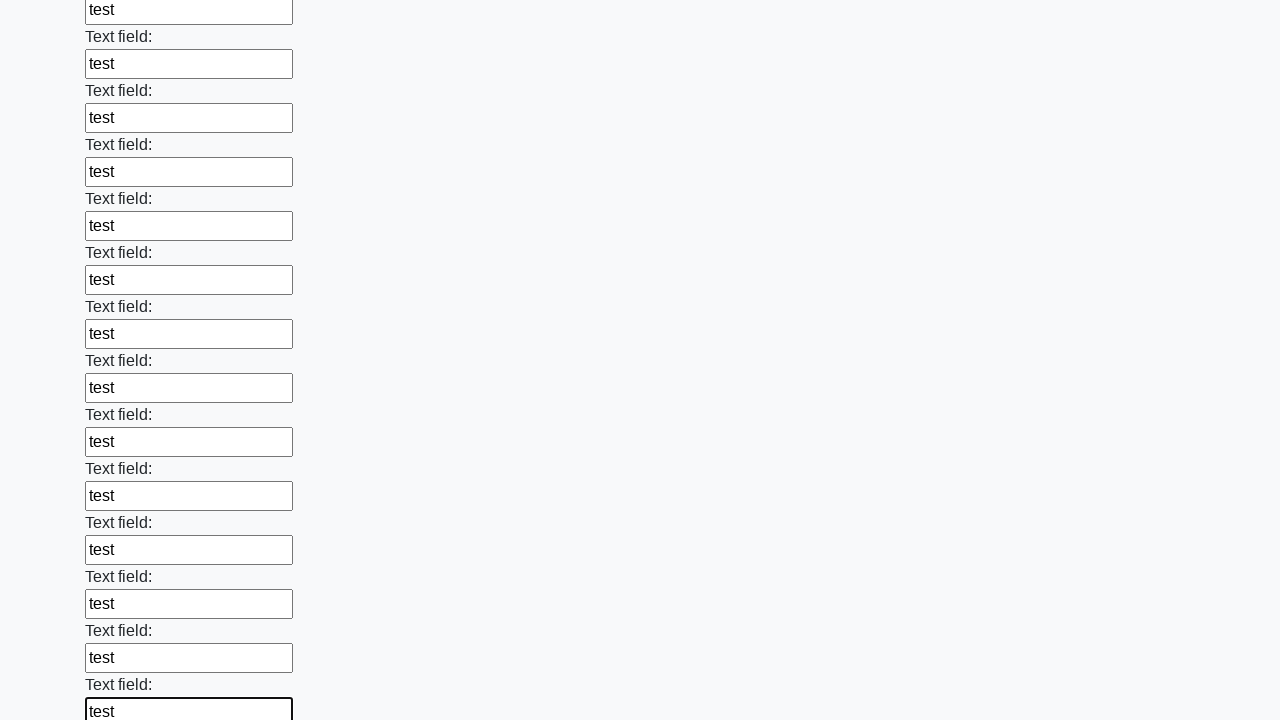

Filled input field with 'test' on input >> nth=51
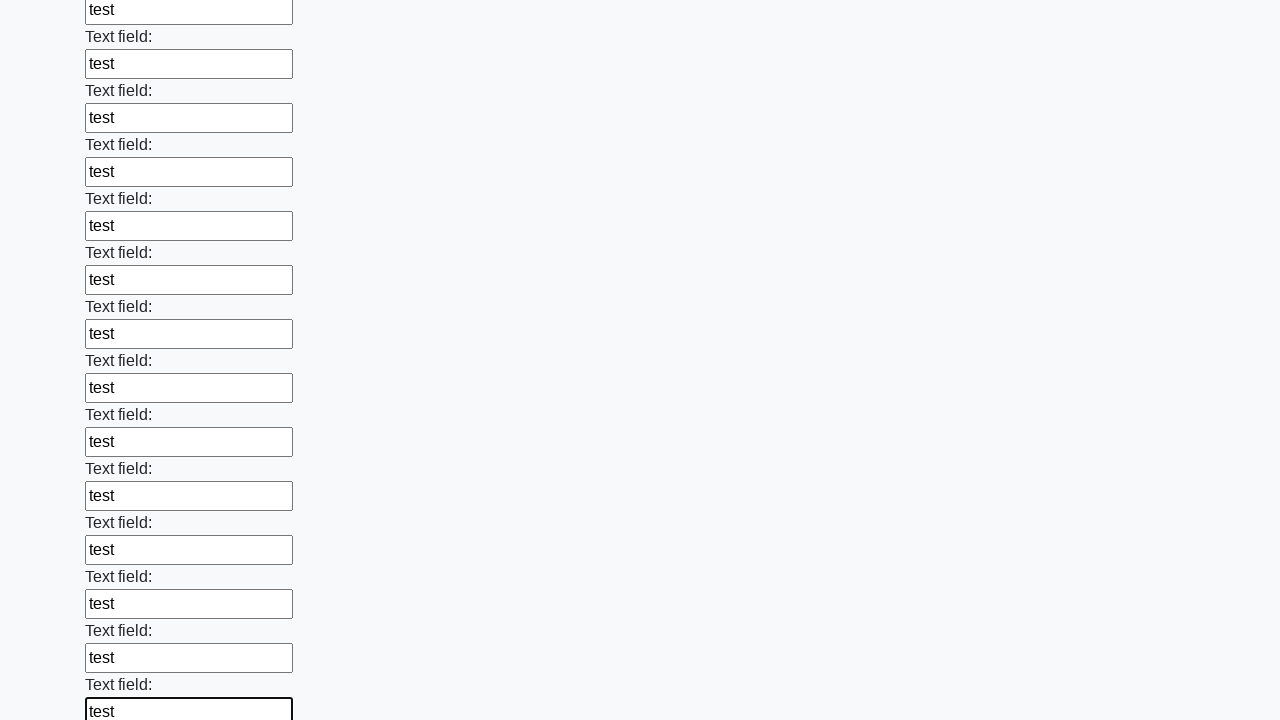

Filled input field with 'test' on input >> nth=52
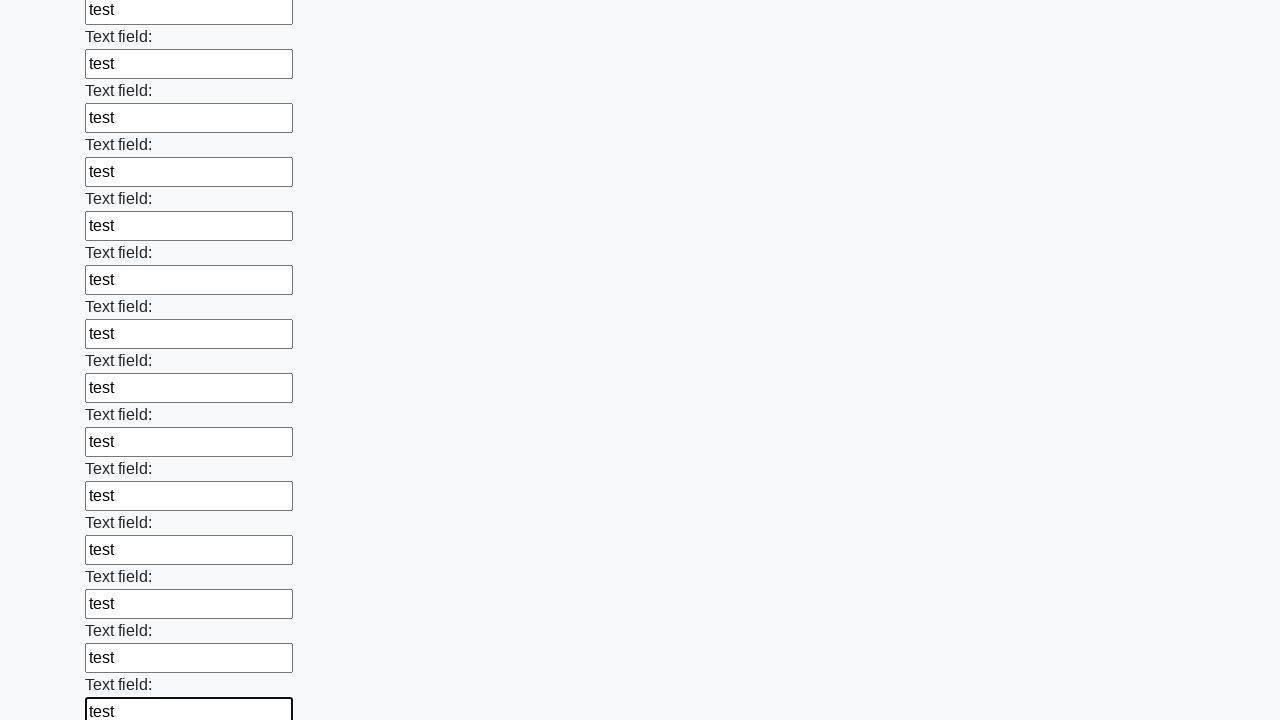

Filled input field with 'test' on input >> nth=53
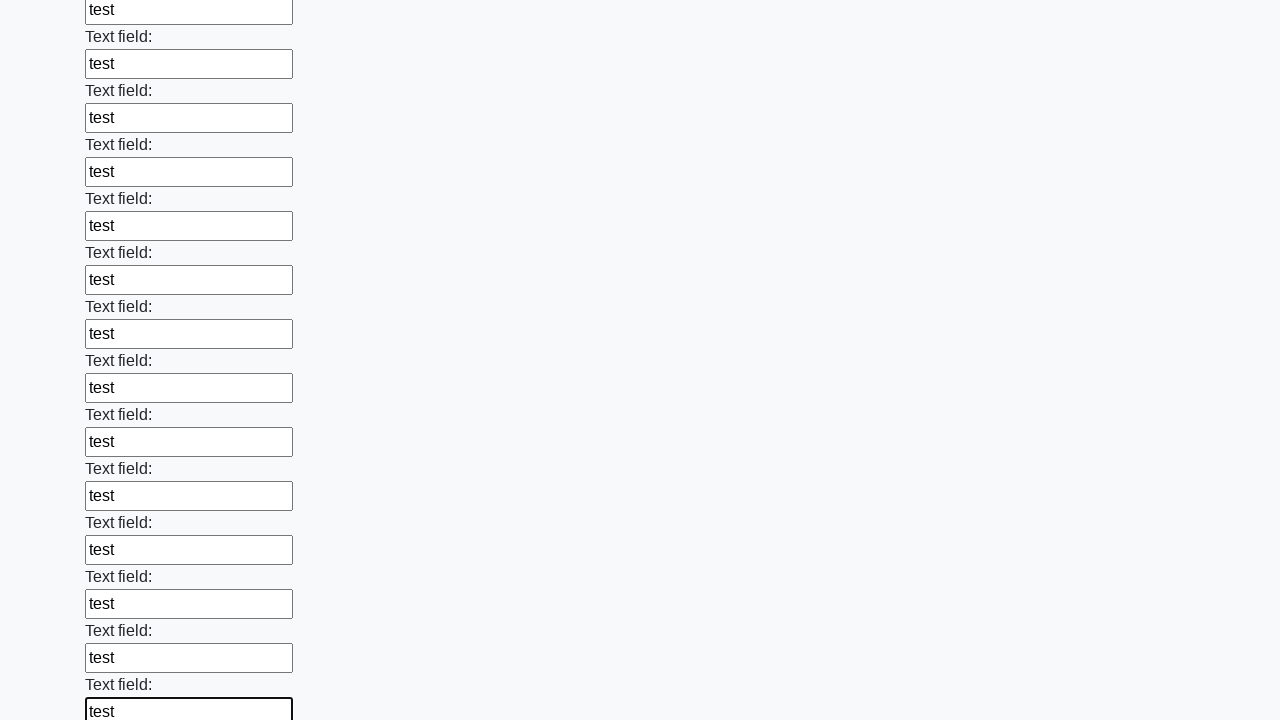

Filled input field with 'test' on input >> nth=54
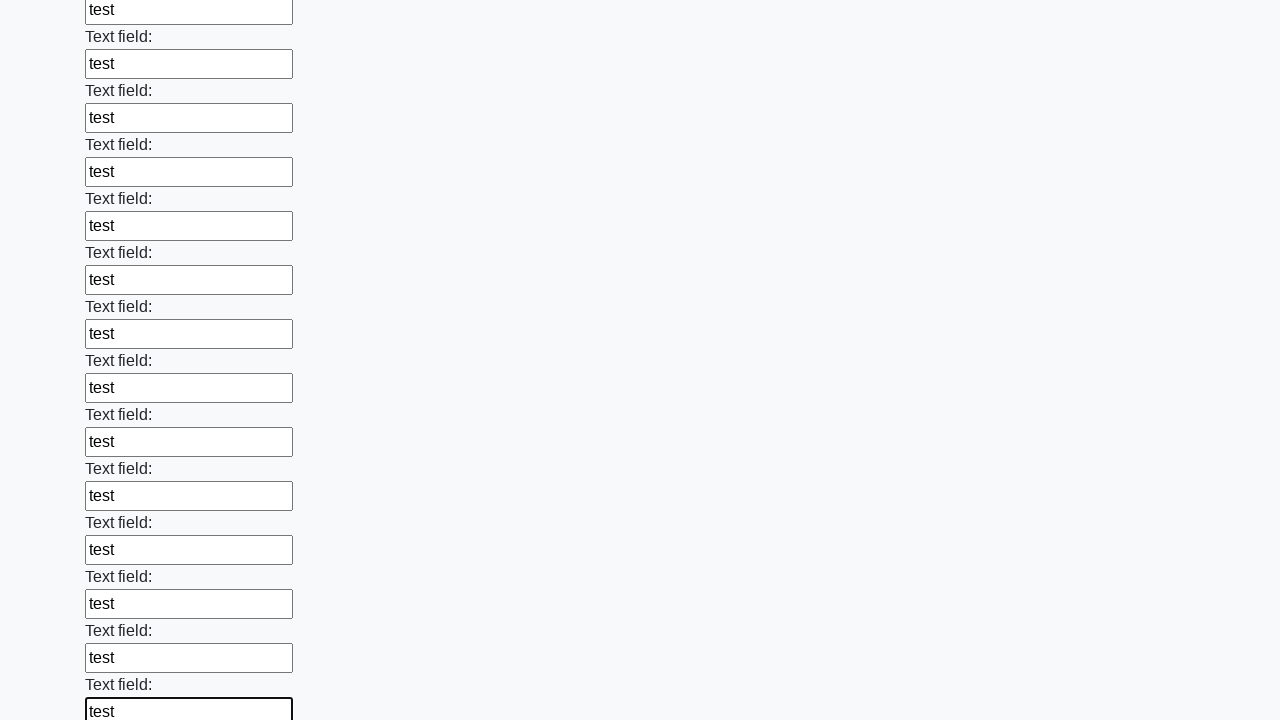

Filled input field with 'test' on input >> nth=55
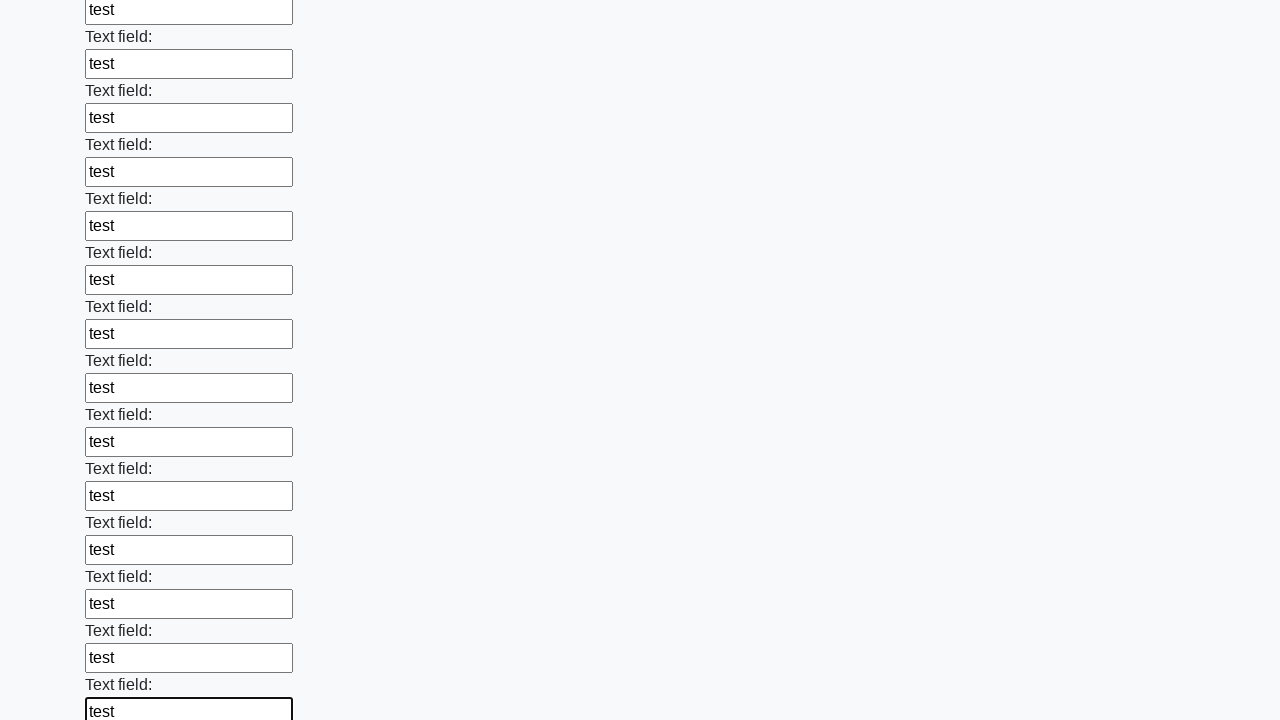

Filled input field with 'test' on input >> nth=56
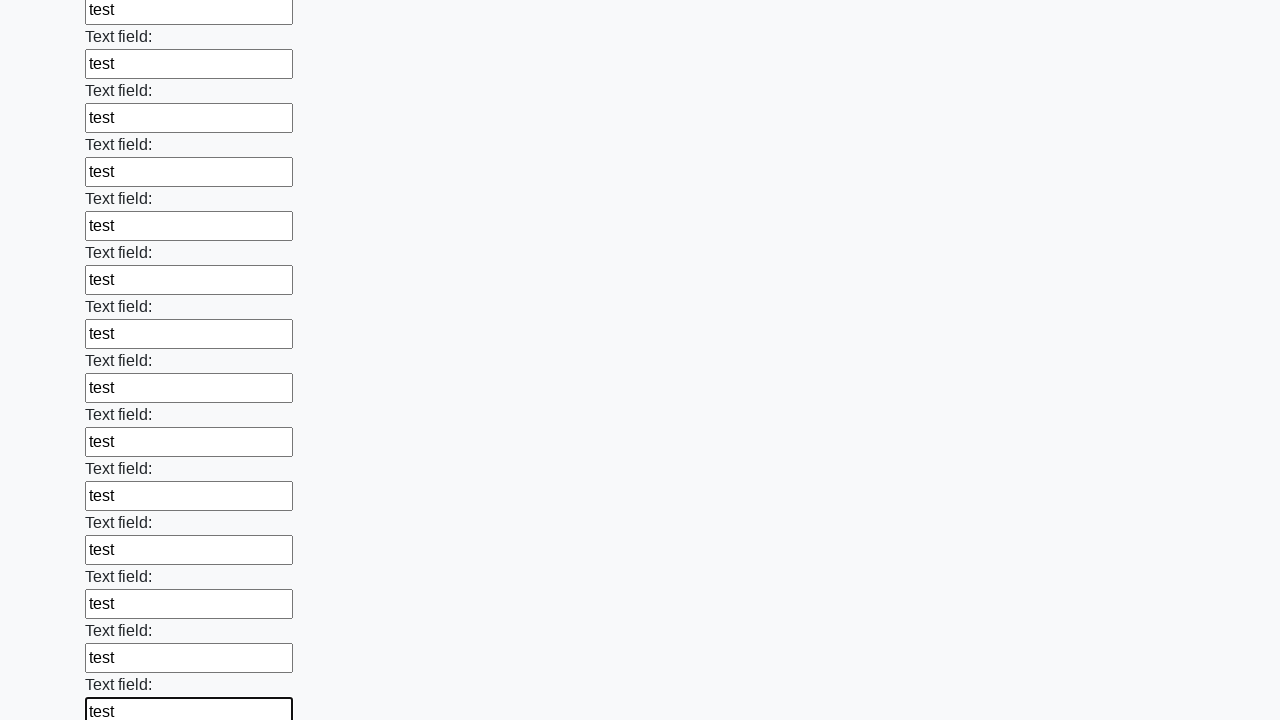

Filled input field with 'test' on input >> nth=57
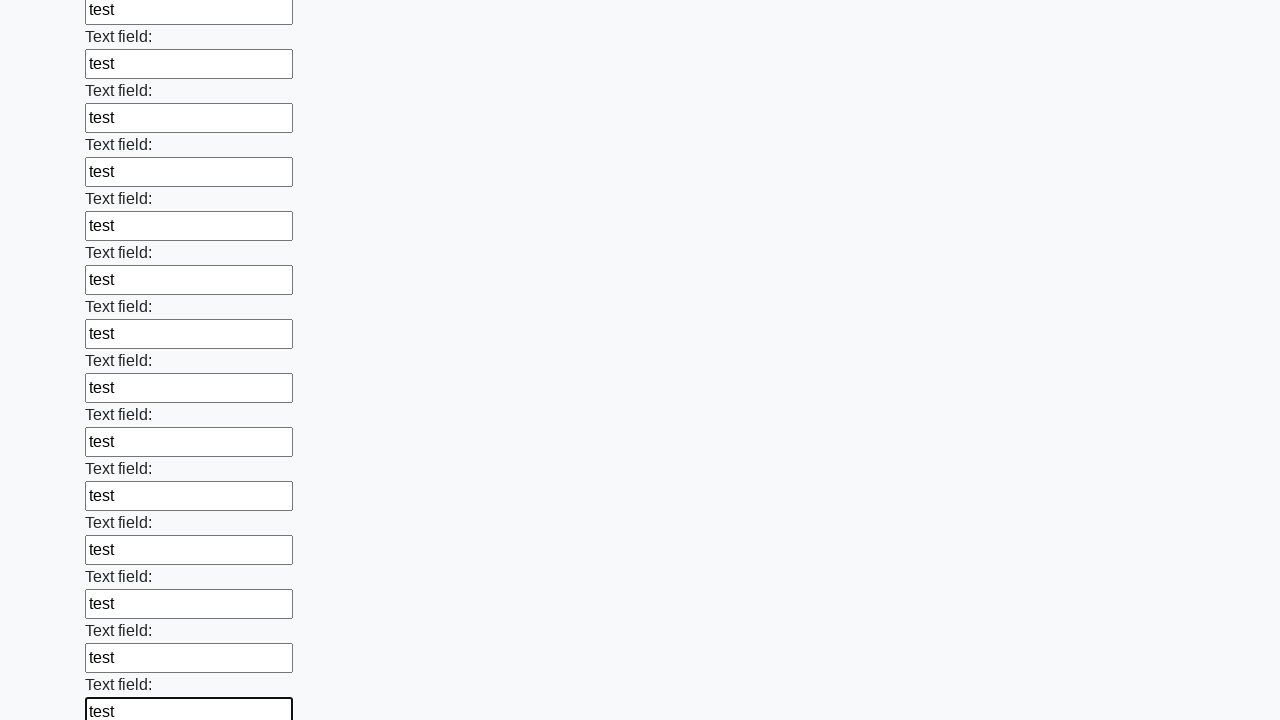

Filled input field with 'test' on input >> nth=58
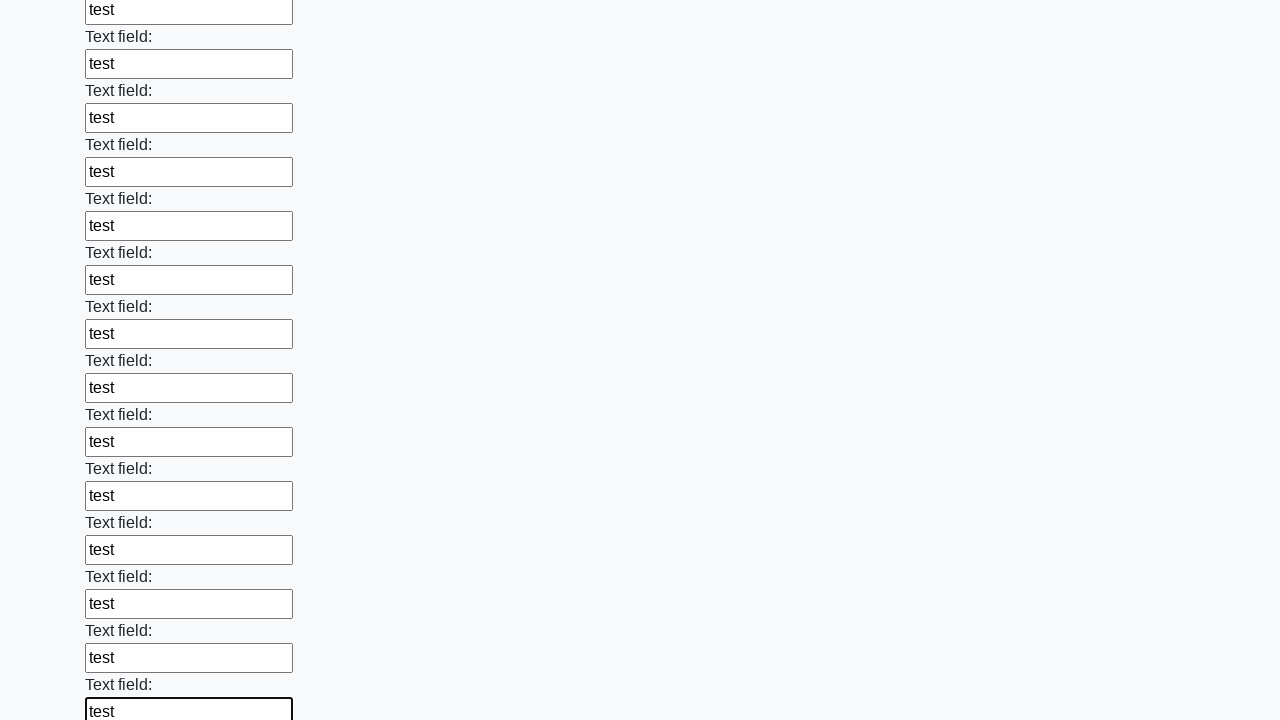

Filled input field with 'test' on input >> nth=59
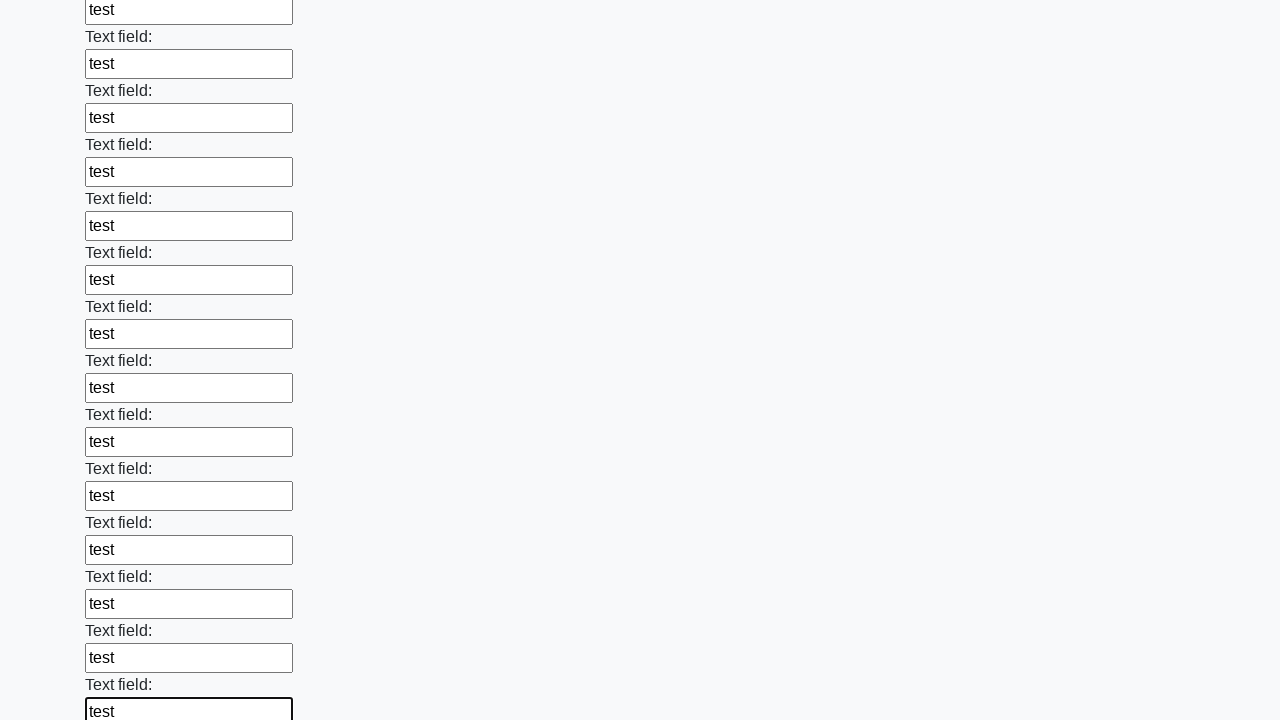

Filled input field with 'test' on input >> nth=60
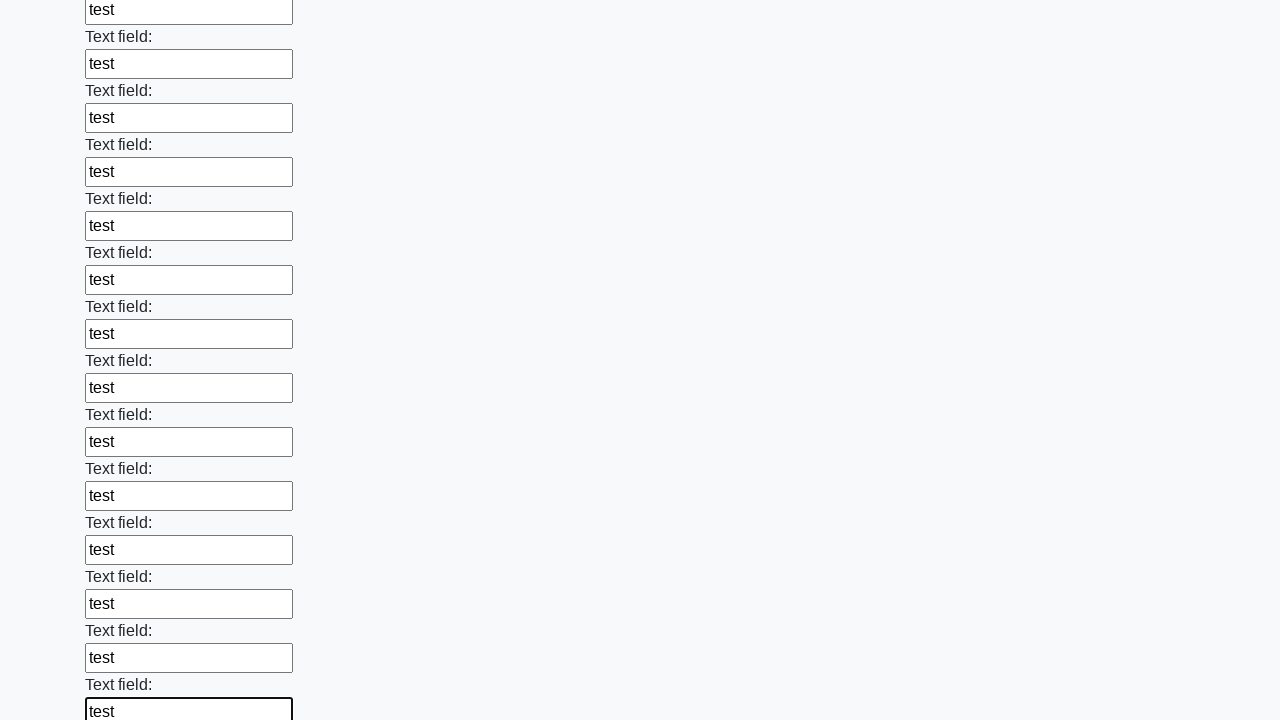

Filled input field with 'test' on input >> nth=61
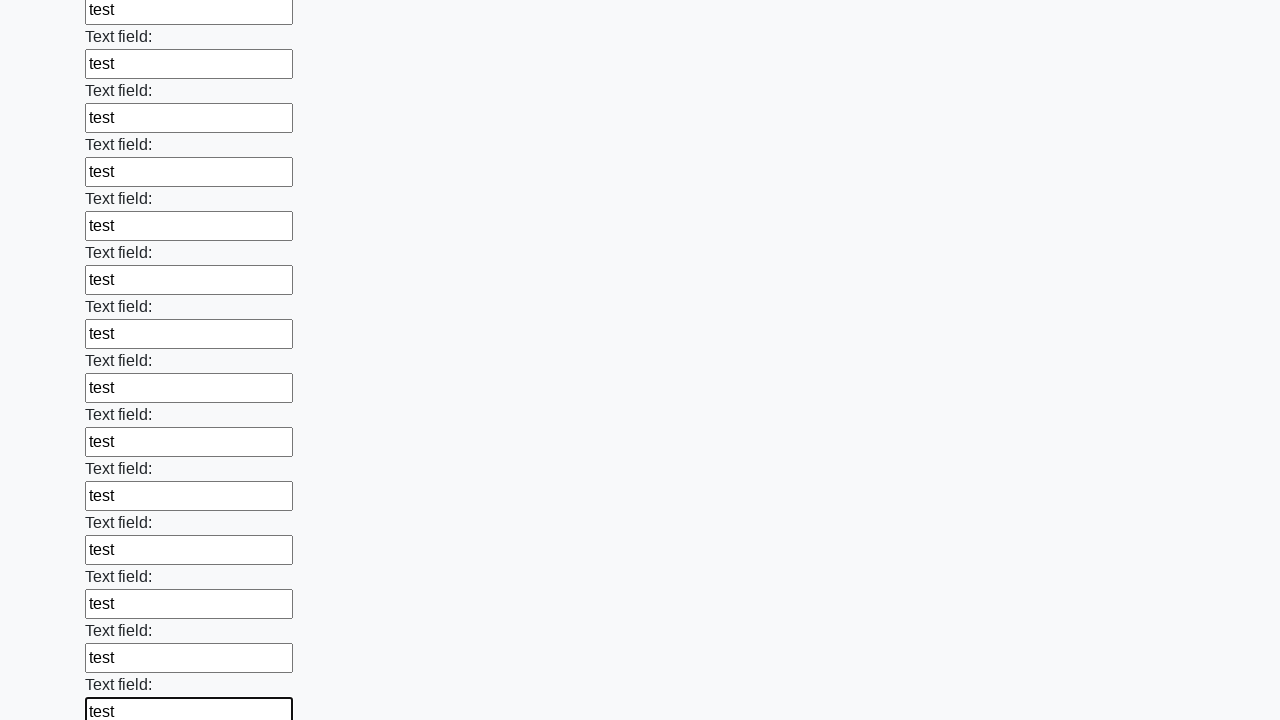

Filled input field with 'test' on input >> nth=62
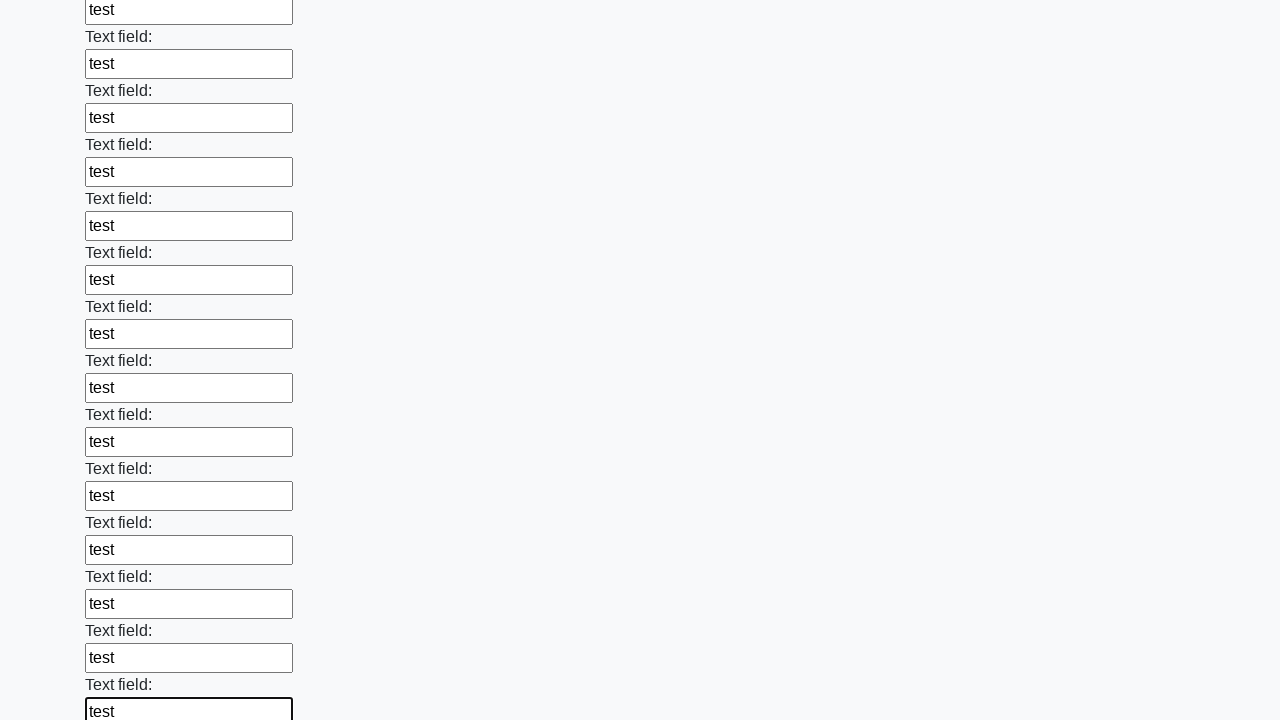

Filled input field with 'test' on input >> nth=63
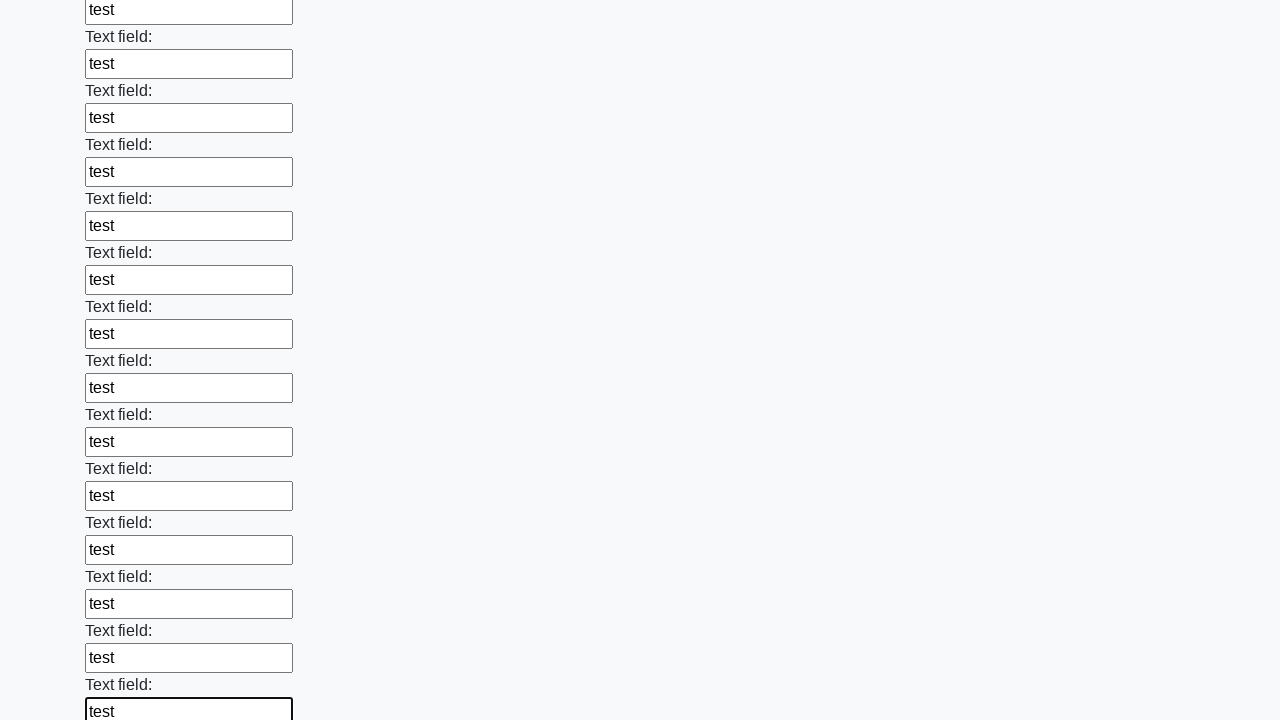

Filled input field with 'test' on input >> nth=64
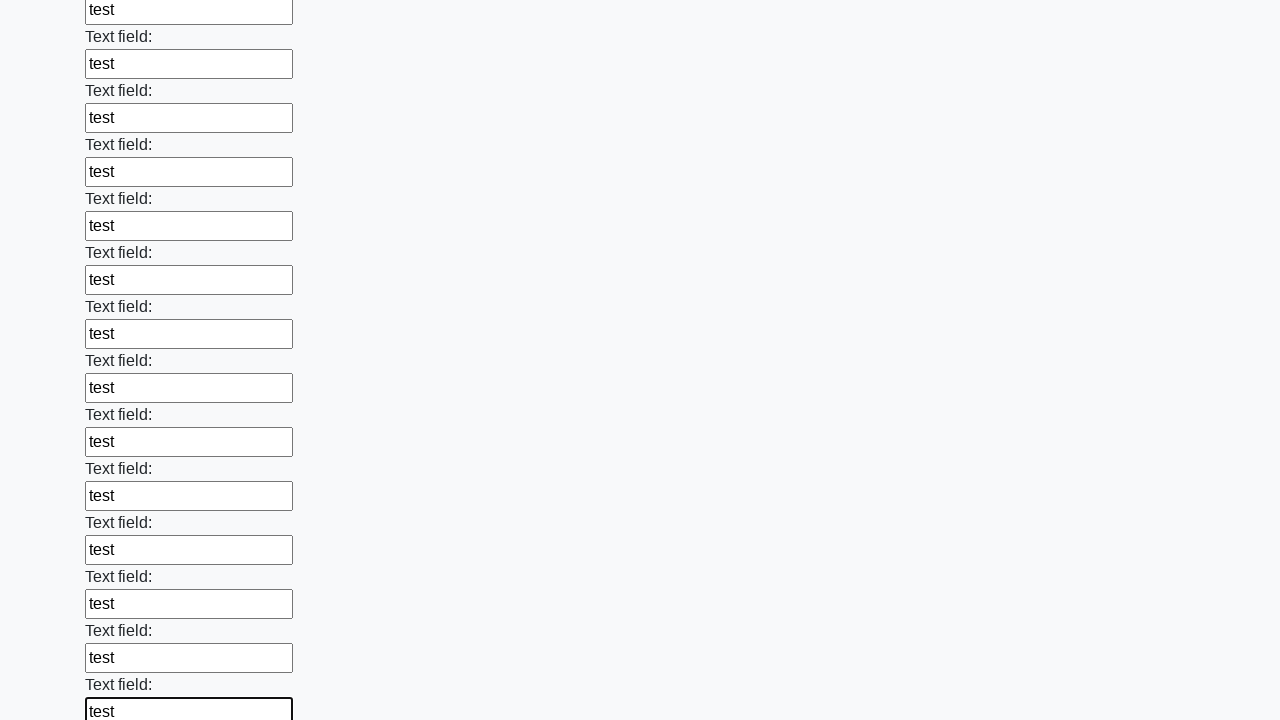

Filled input field with 'test' on input >> nth=65
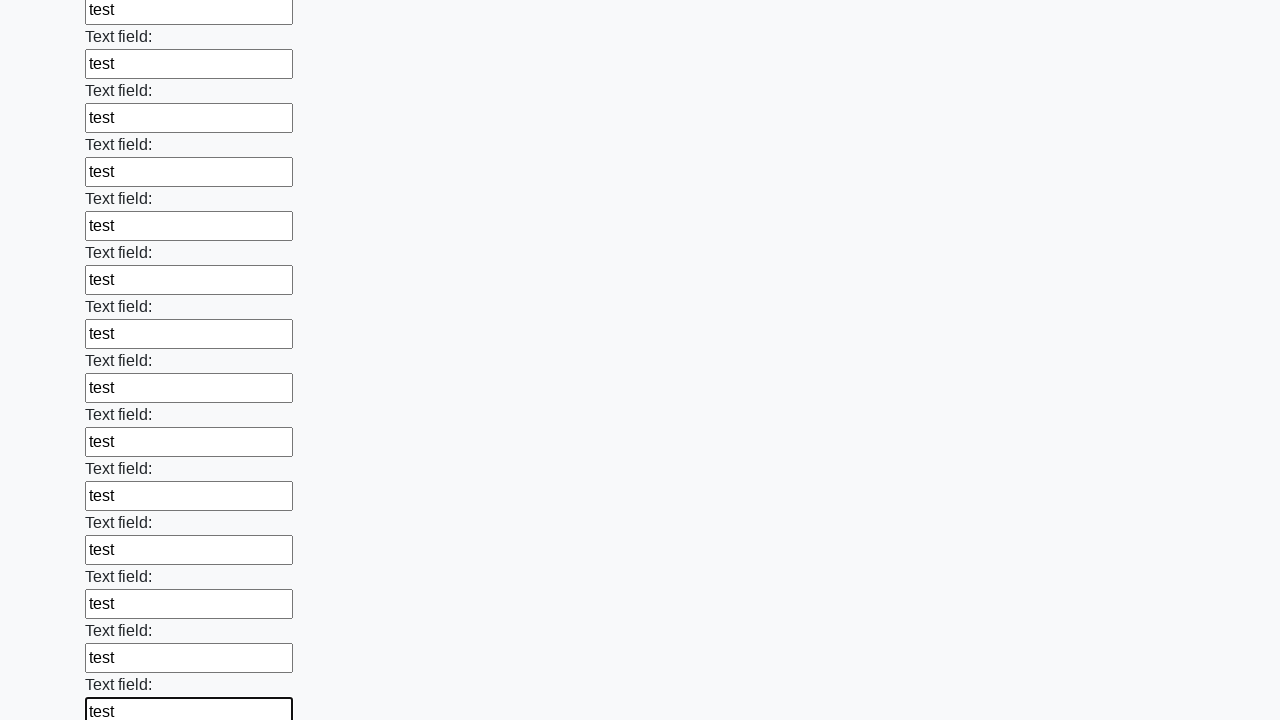

Filled input field with 'test' on input >> nth=66
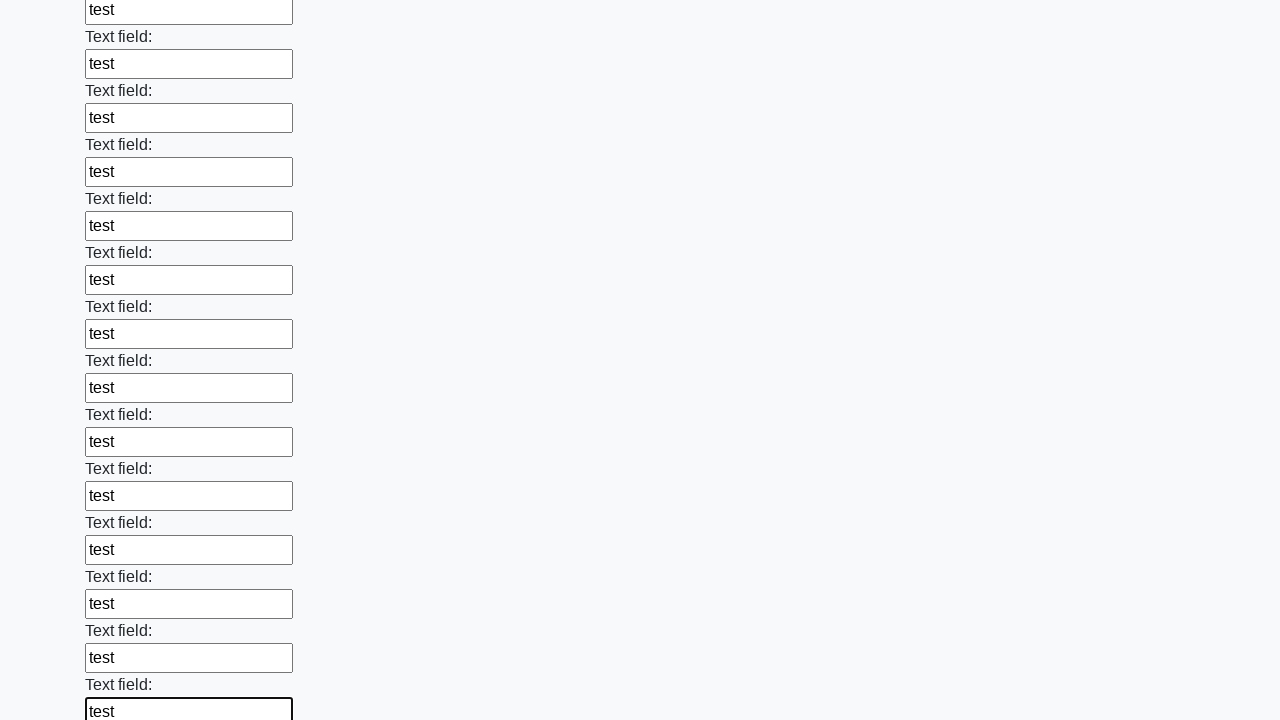

Filled input field with 'test' on input >> nth=67
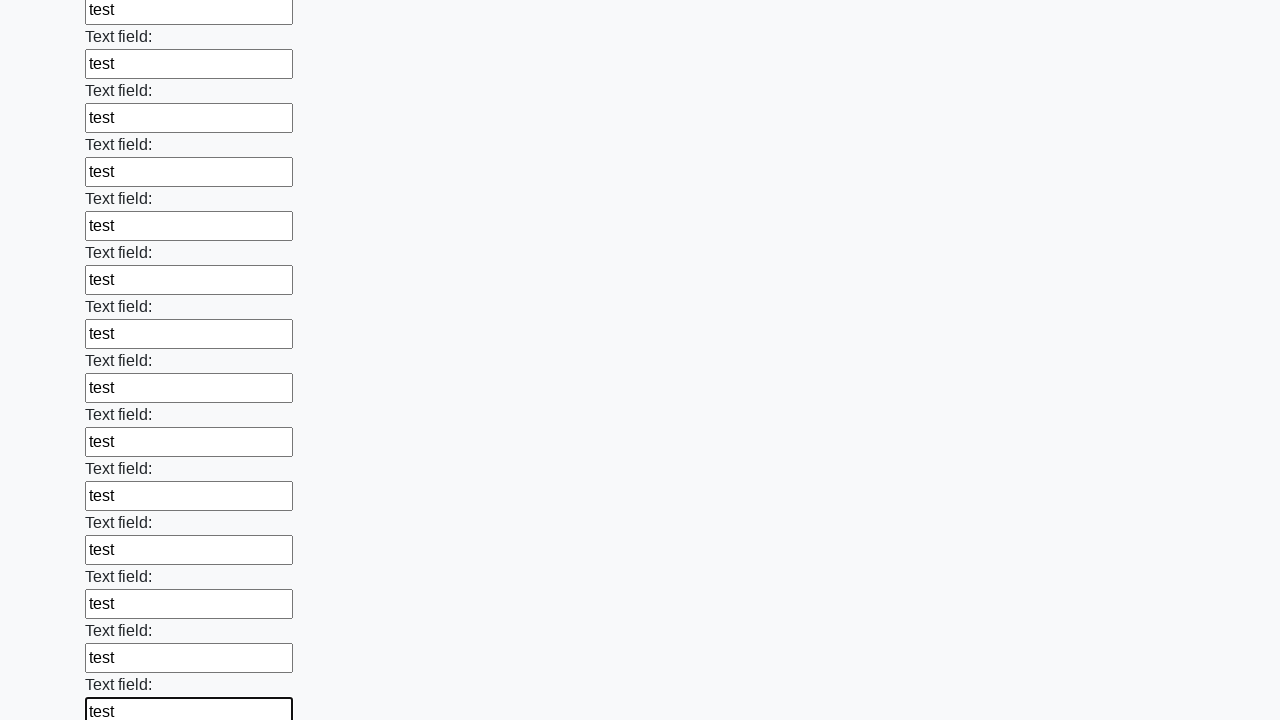

Filled input field with 'test' on input >> nth=68
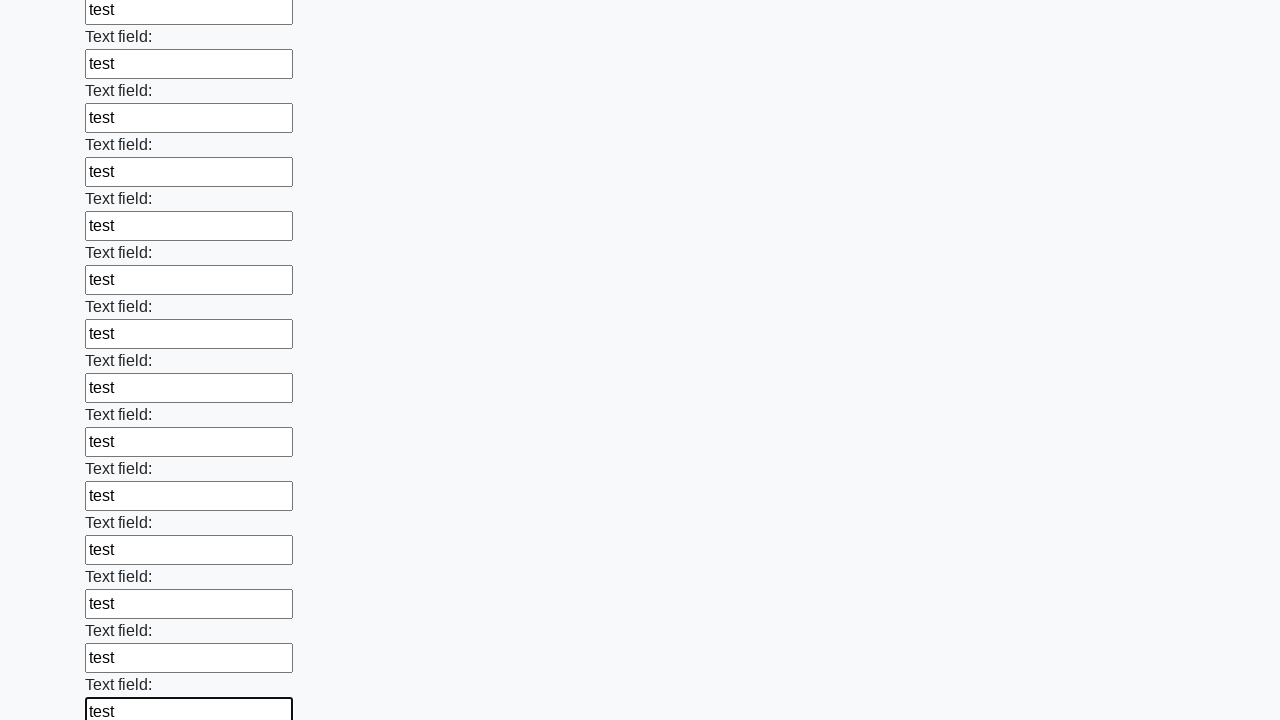

Filled input field with 'test' on input >> nth=69
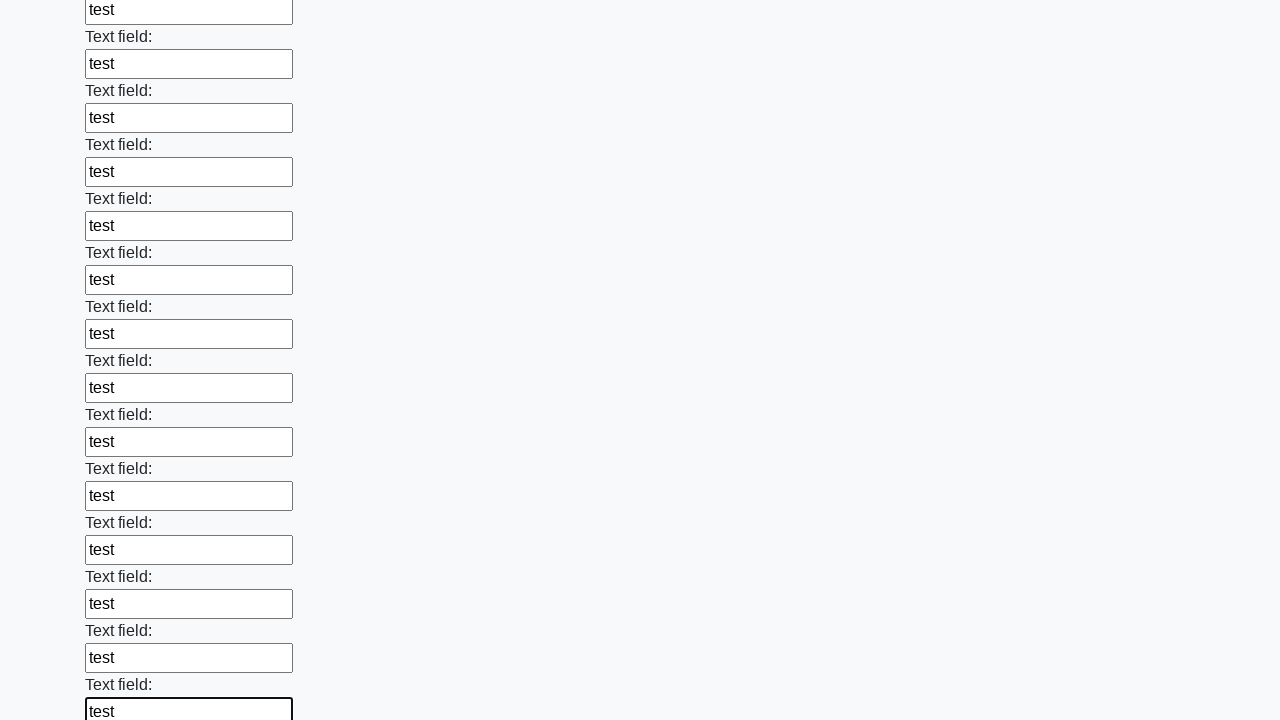

Filled input field with 'test' on input >> nth=70
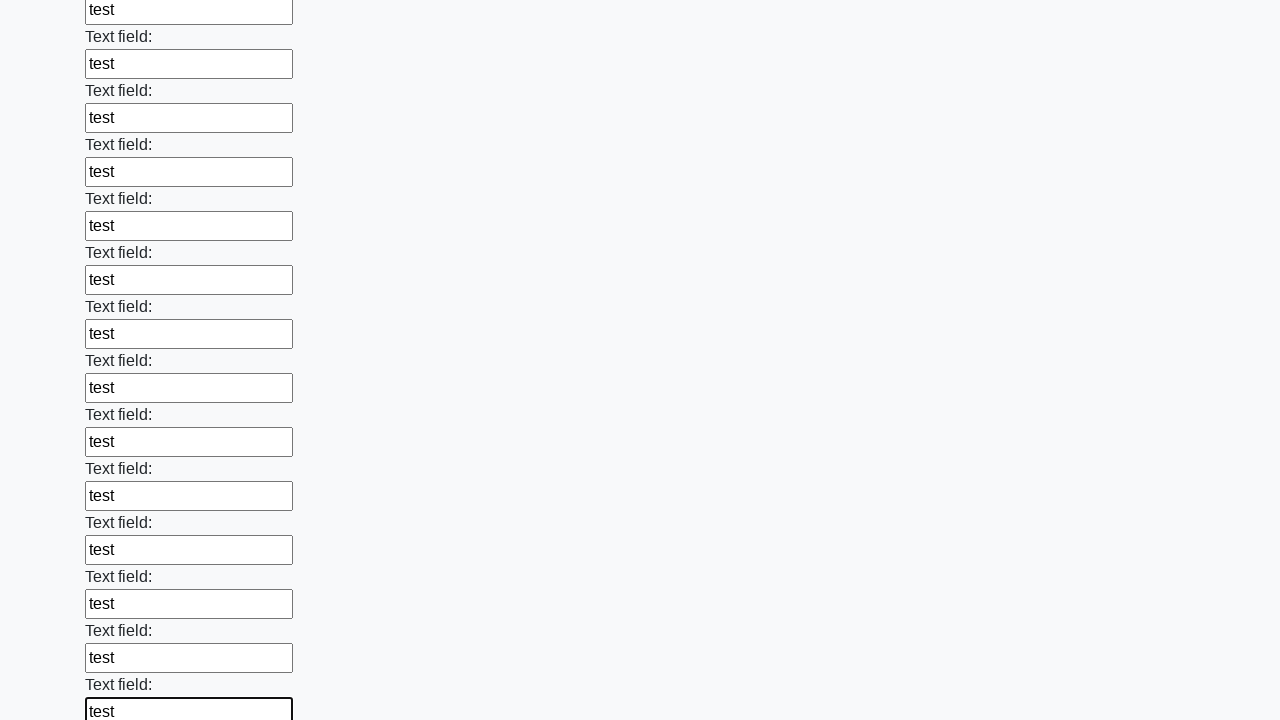

Filled input field with 'test' on input >> nth=71
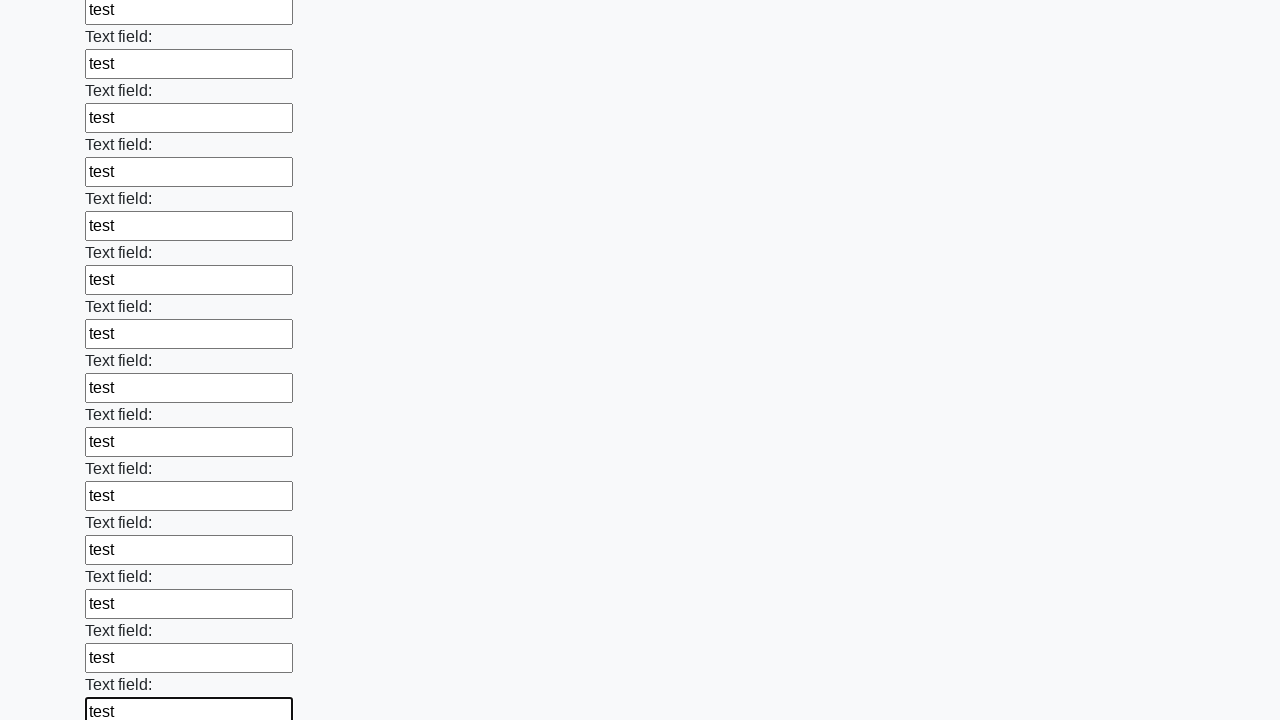

Filled input field with 'test' on input >> nth=72
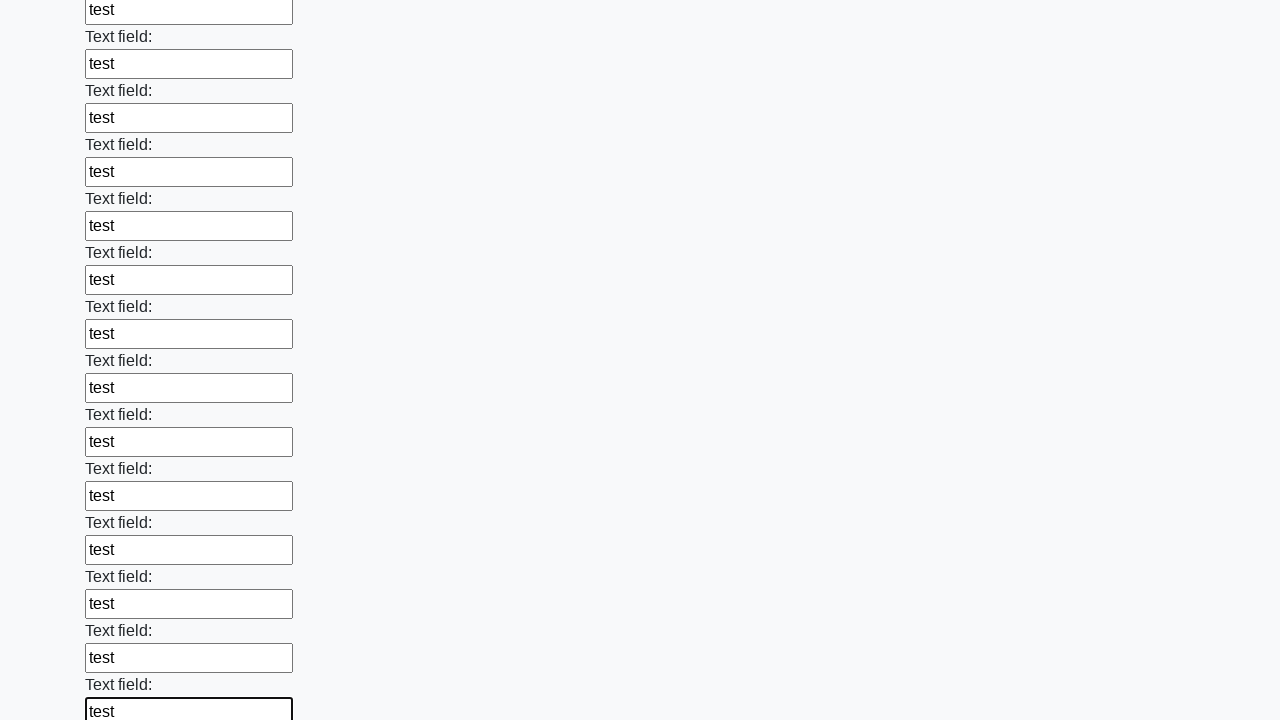

Filled input field with 'test' on input >> nth=73
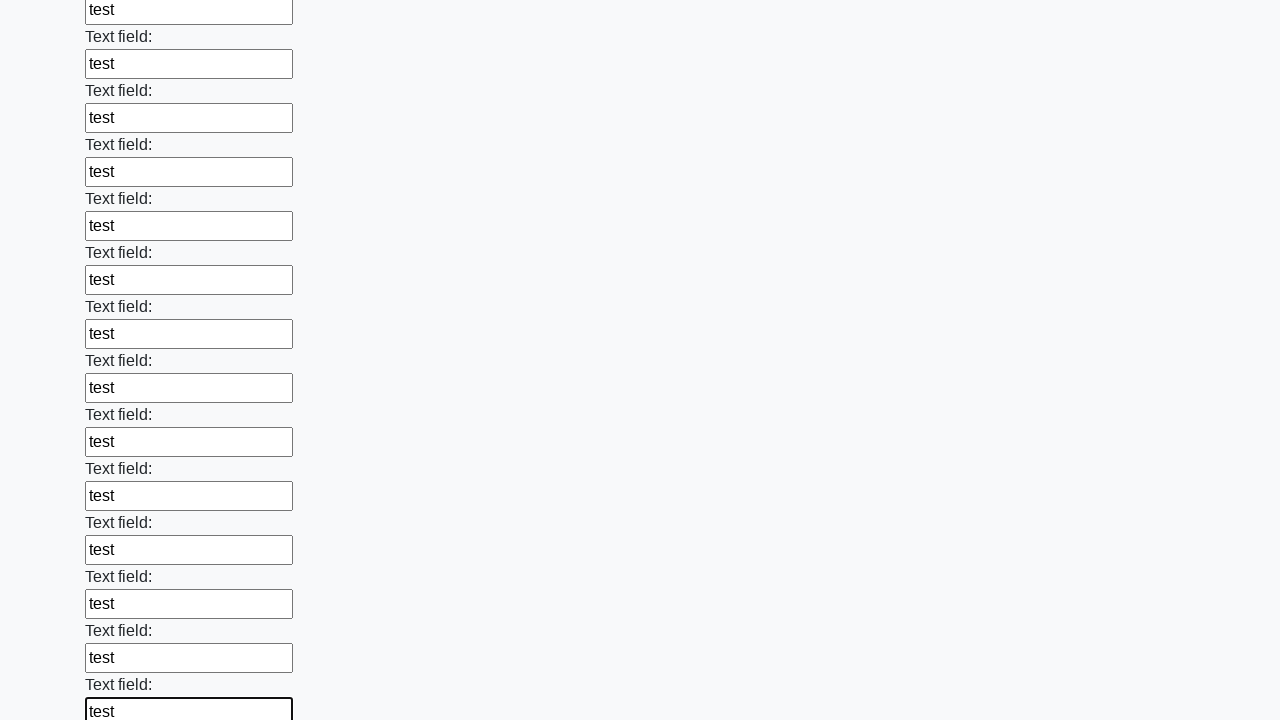

Filled input field with 'test' on input >> nth=74
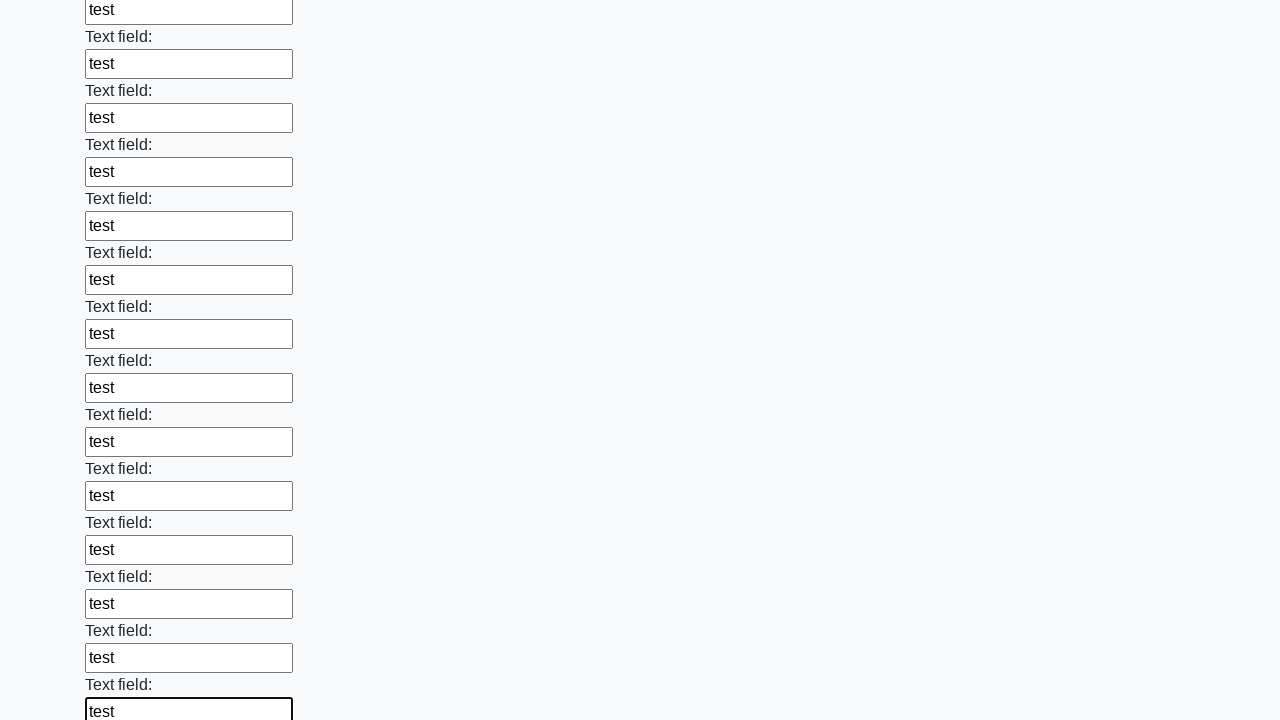

Filled input field with 'test' on input >> nth=75
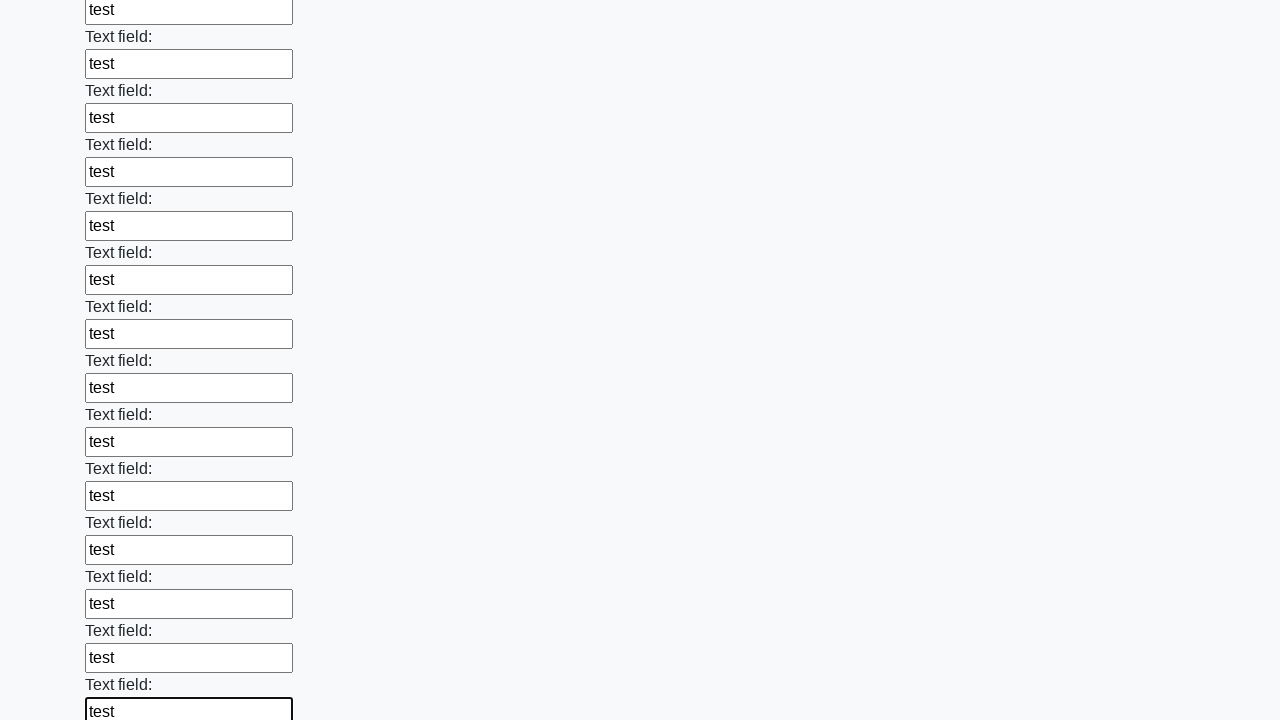

Filled input field with 'test' on input >> nth=76
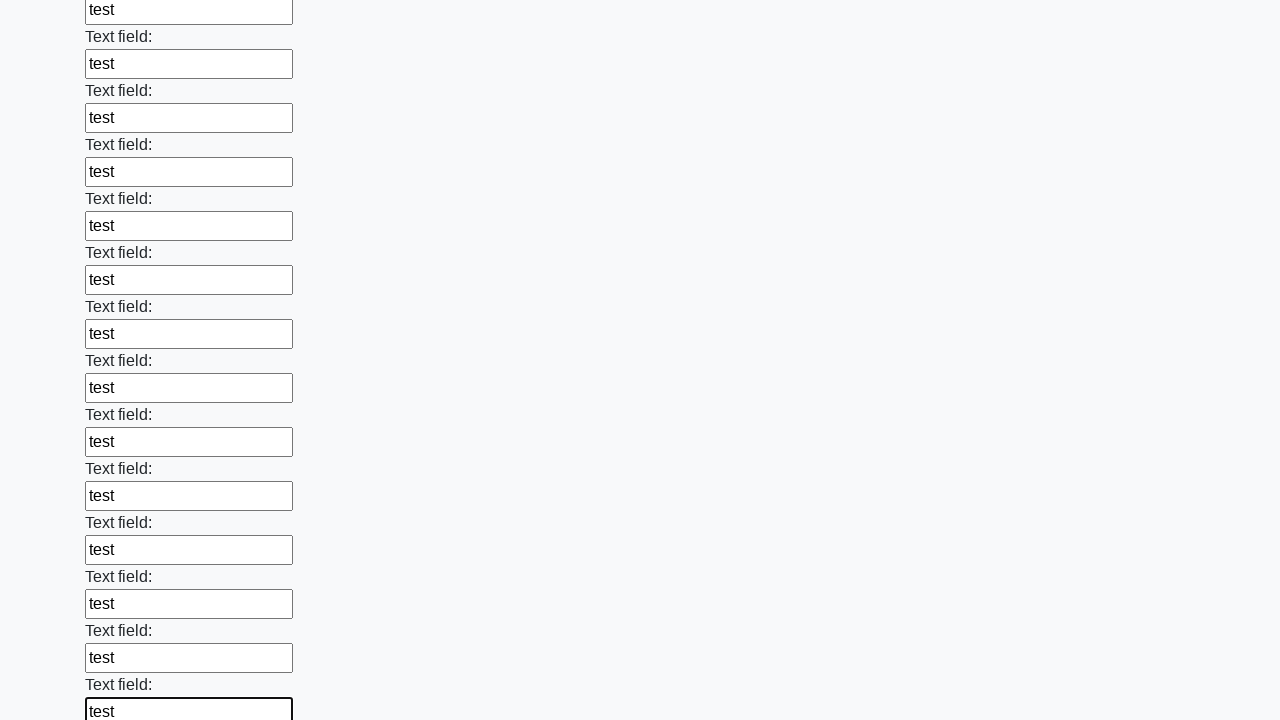

Filled input field with 'test' on input >> nth=77
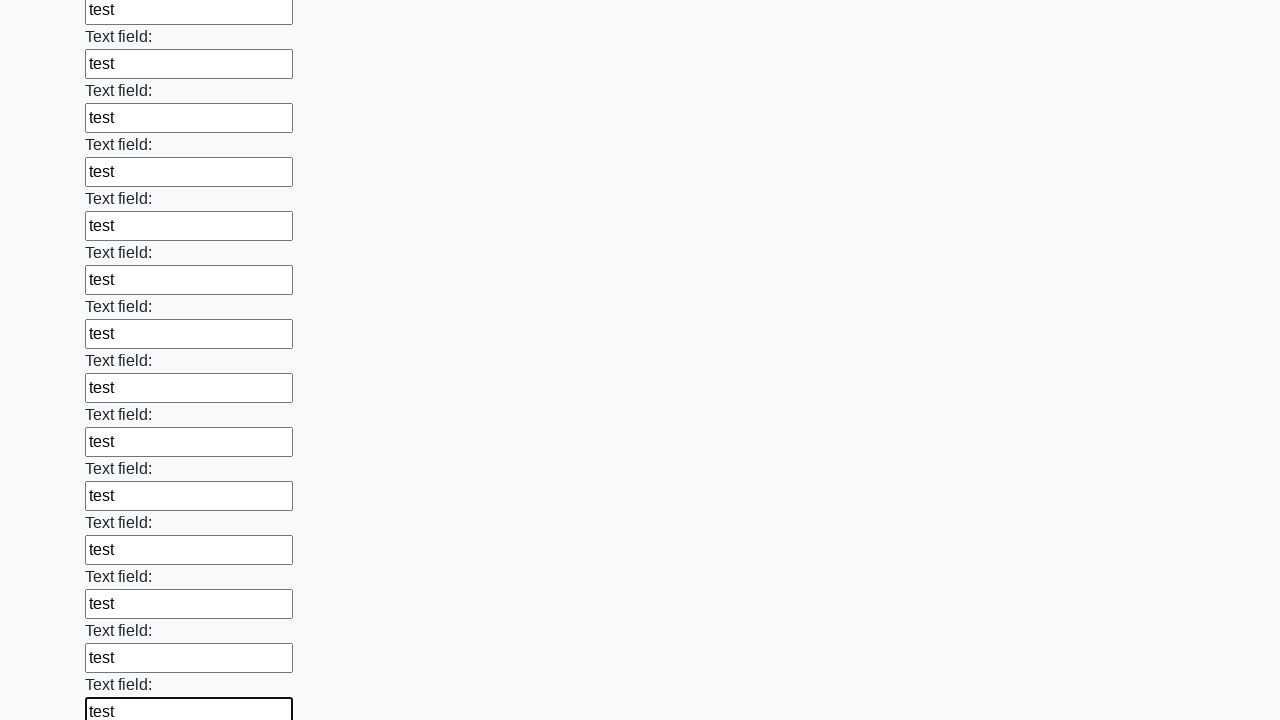

Filled input field with 'test' on input >> nth=78
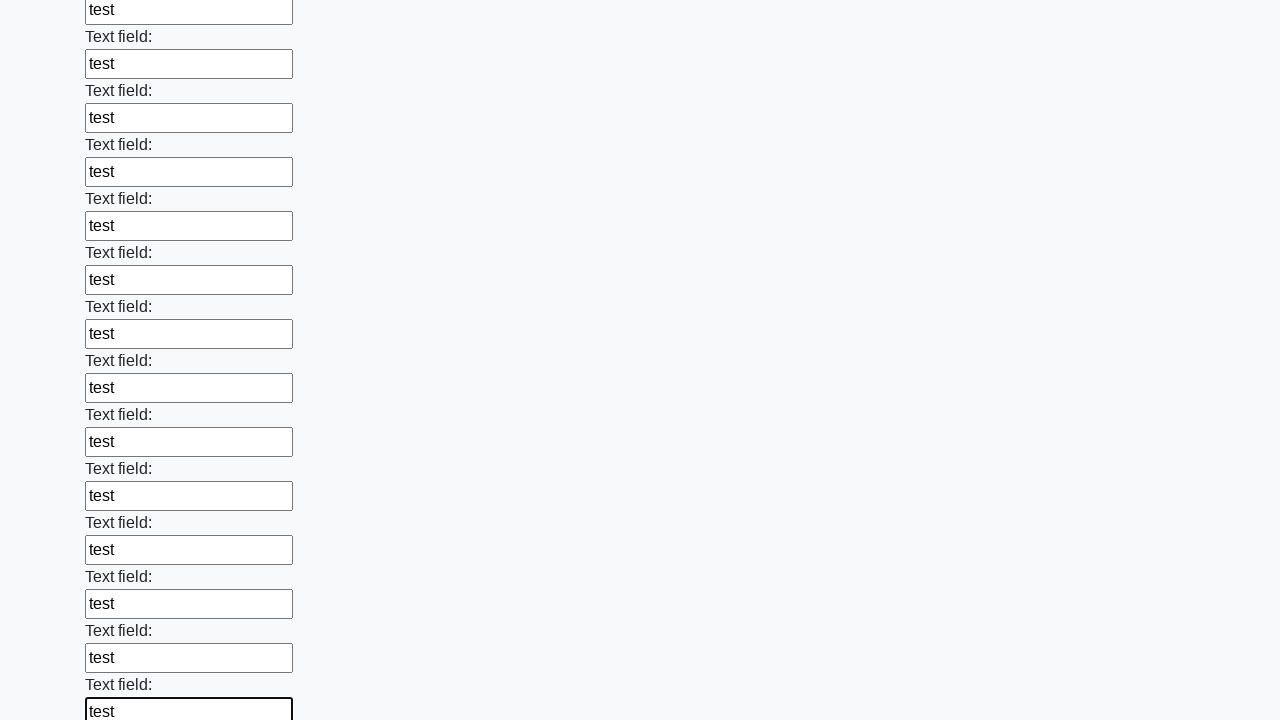

Filled input field with 'test' on input >> nth=79
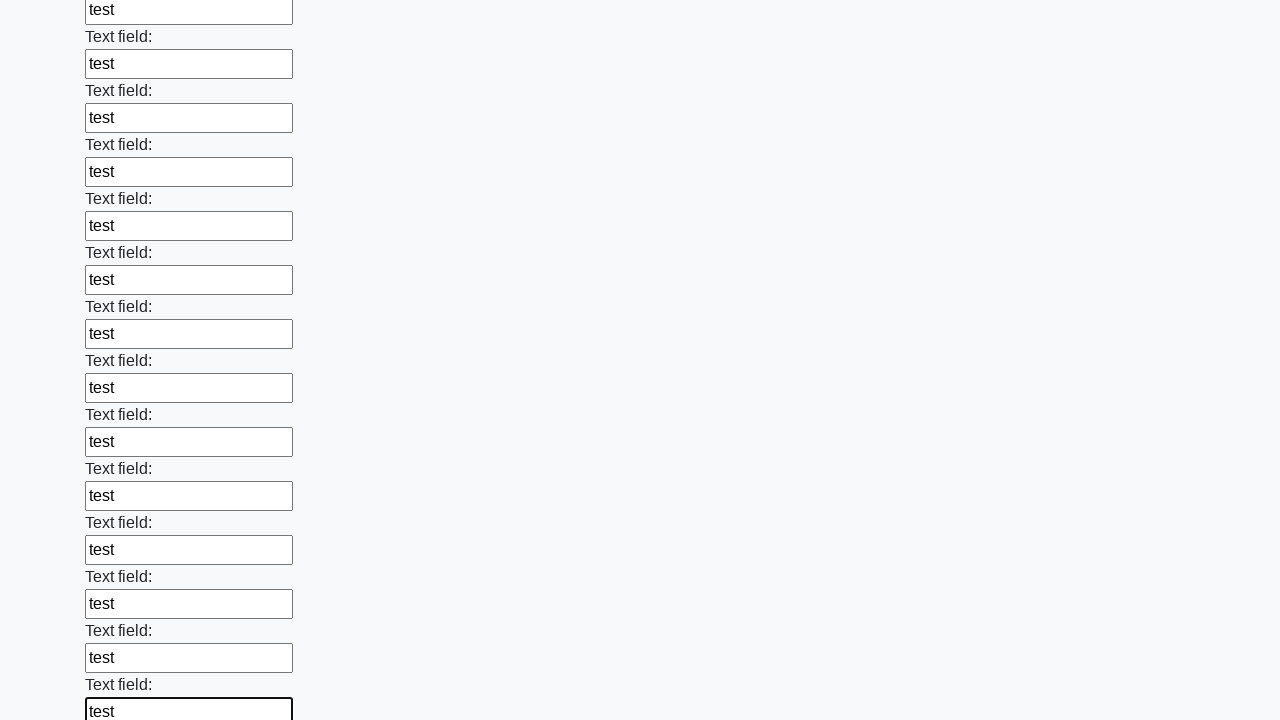

Filled input field with 'test' on input >> nth=80
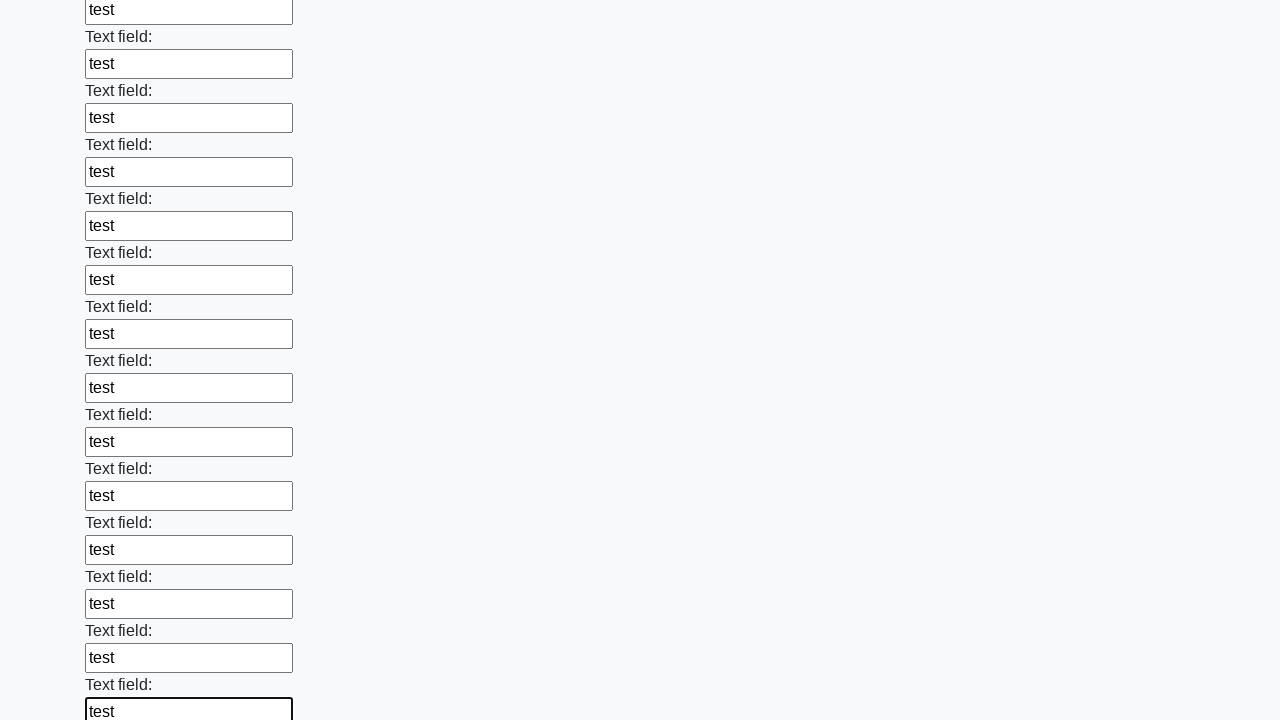

Filled input field with 'test' on input >> nth=81
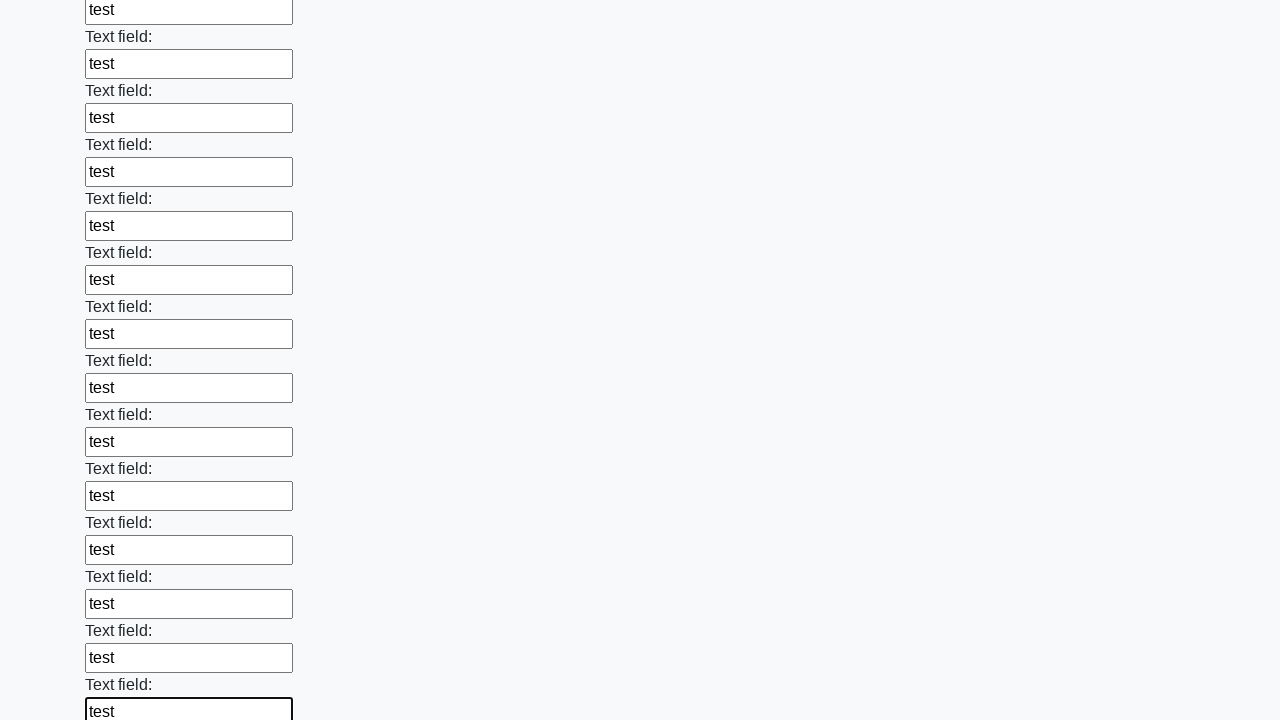

Filled input field with 'test' on input >> nth=82
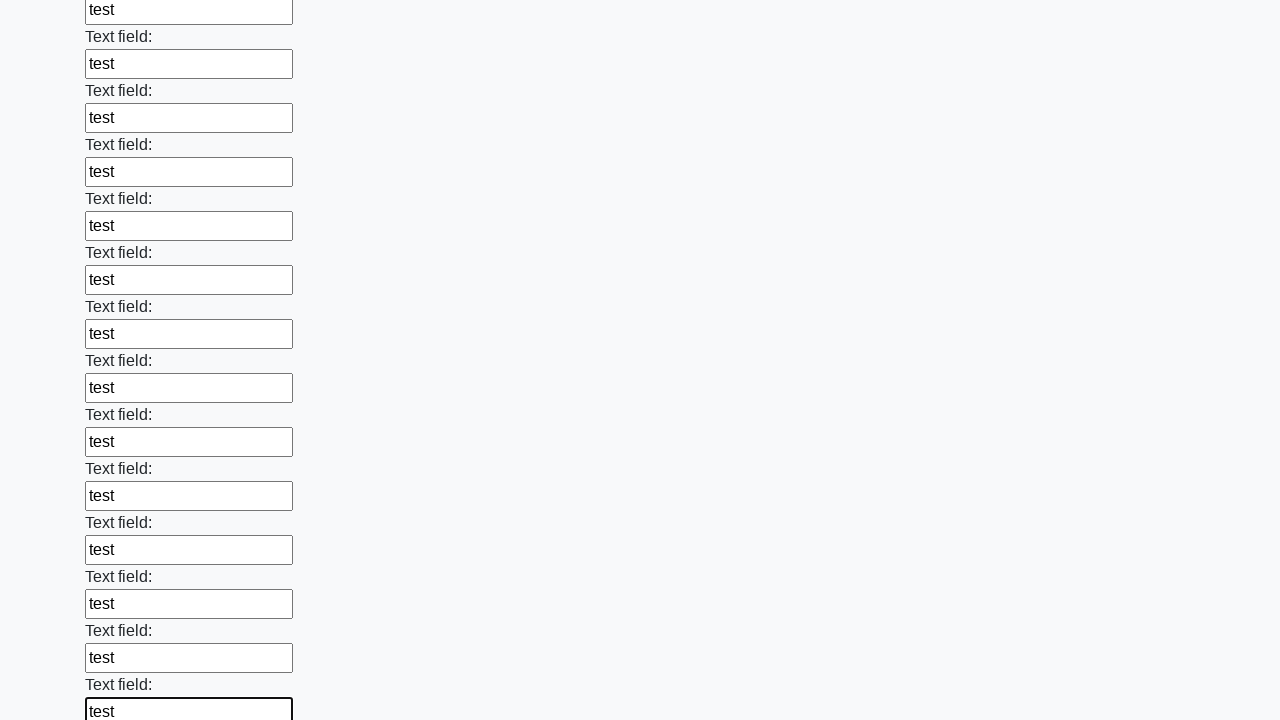

Filled input field with 'test' on input >> nth=83
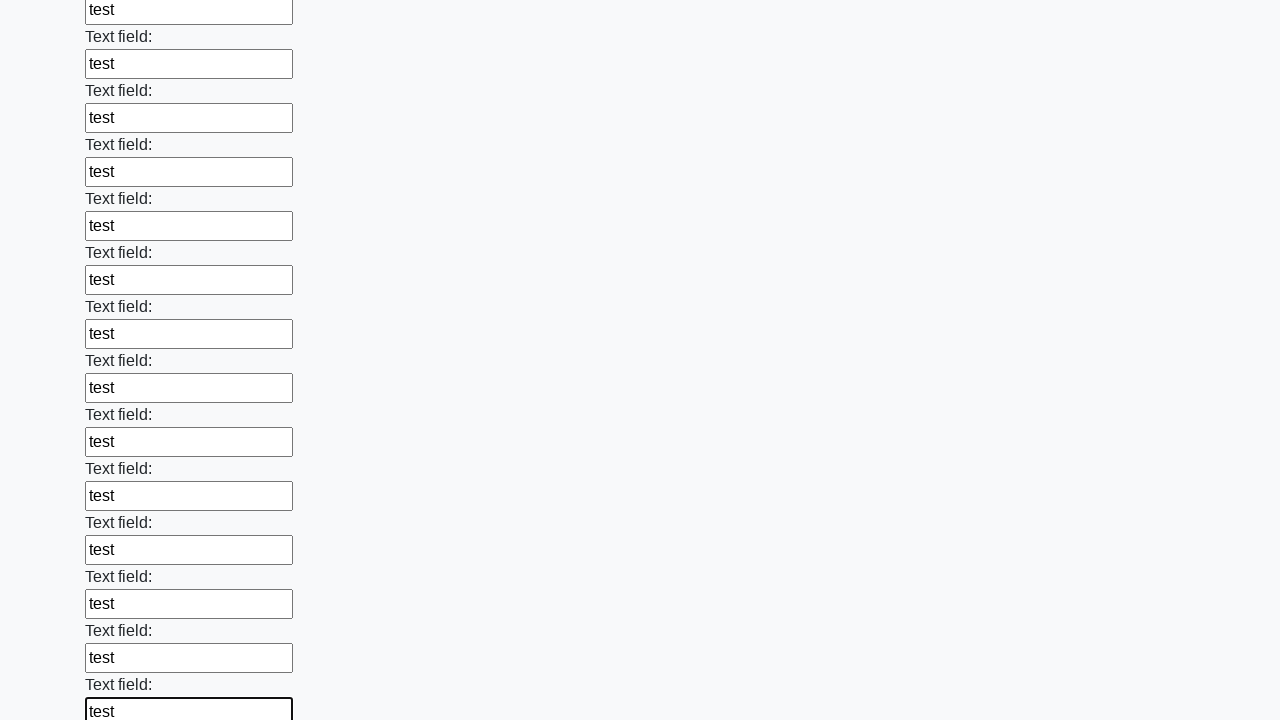

Filled input field with 'test' on input >> nth=84
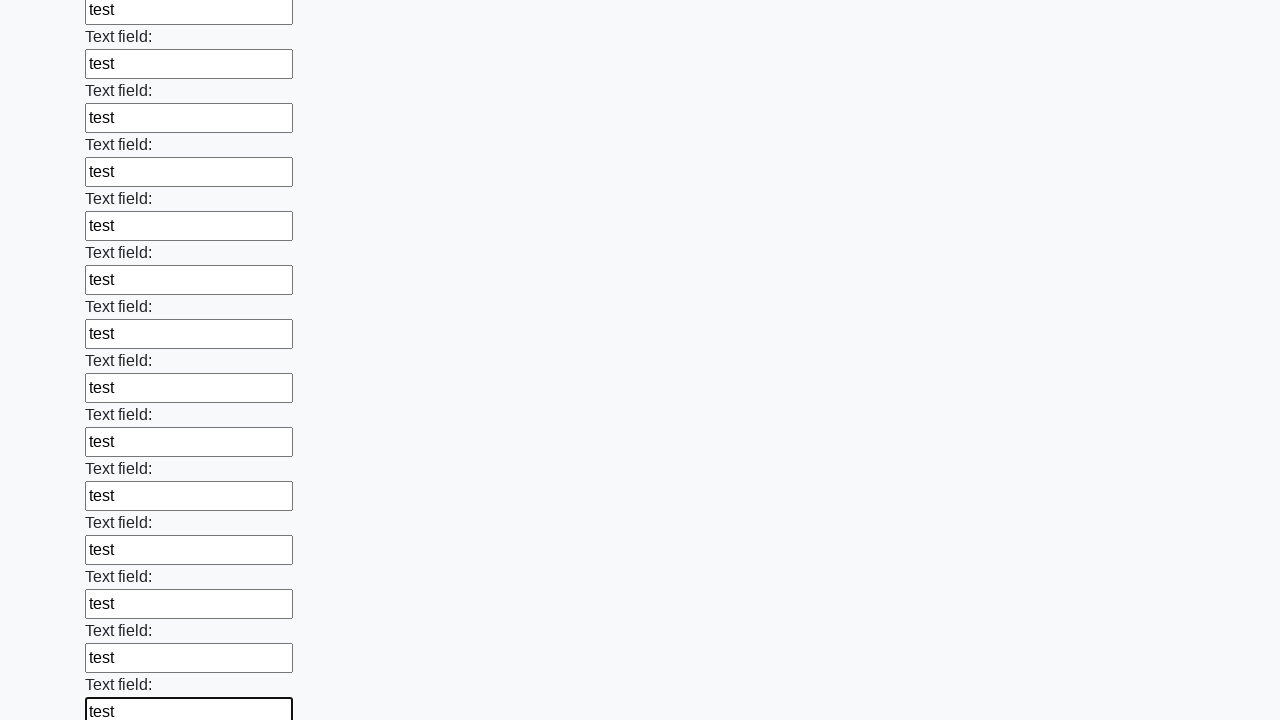

Filled input field with 'test' on input >> nth=85
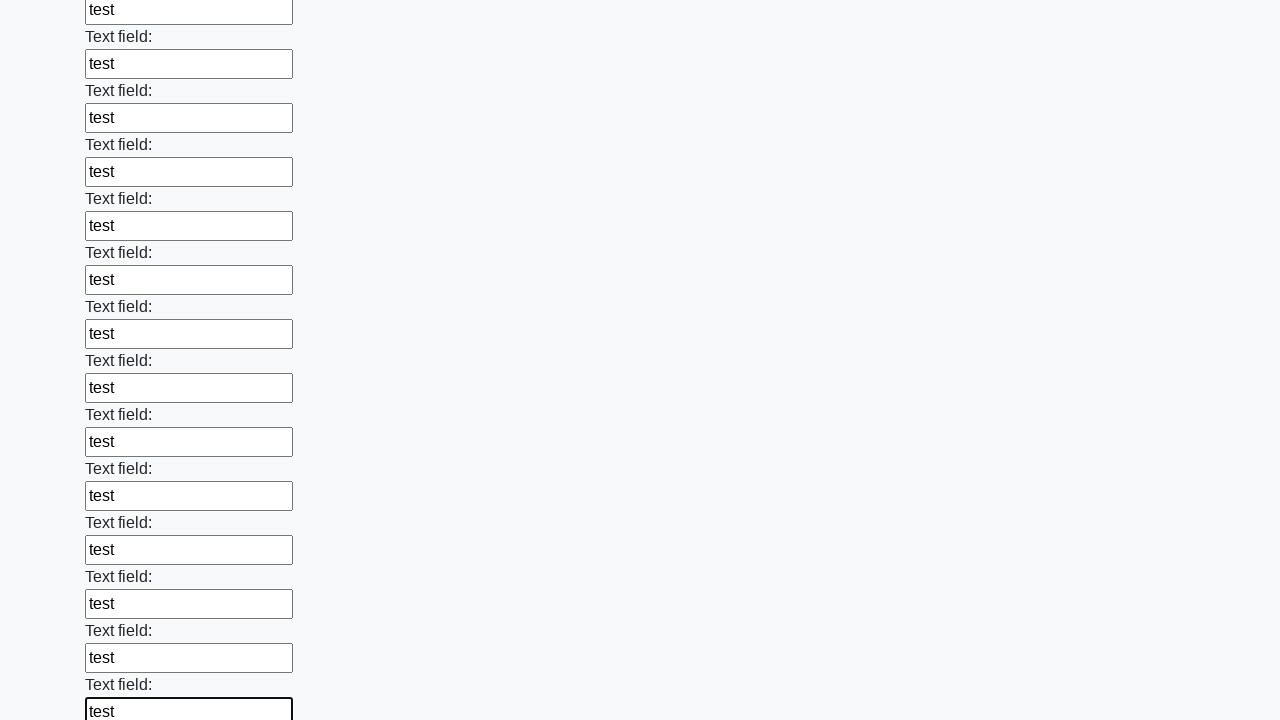

Filled input field with 'test' on input >> nth=86
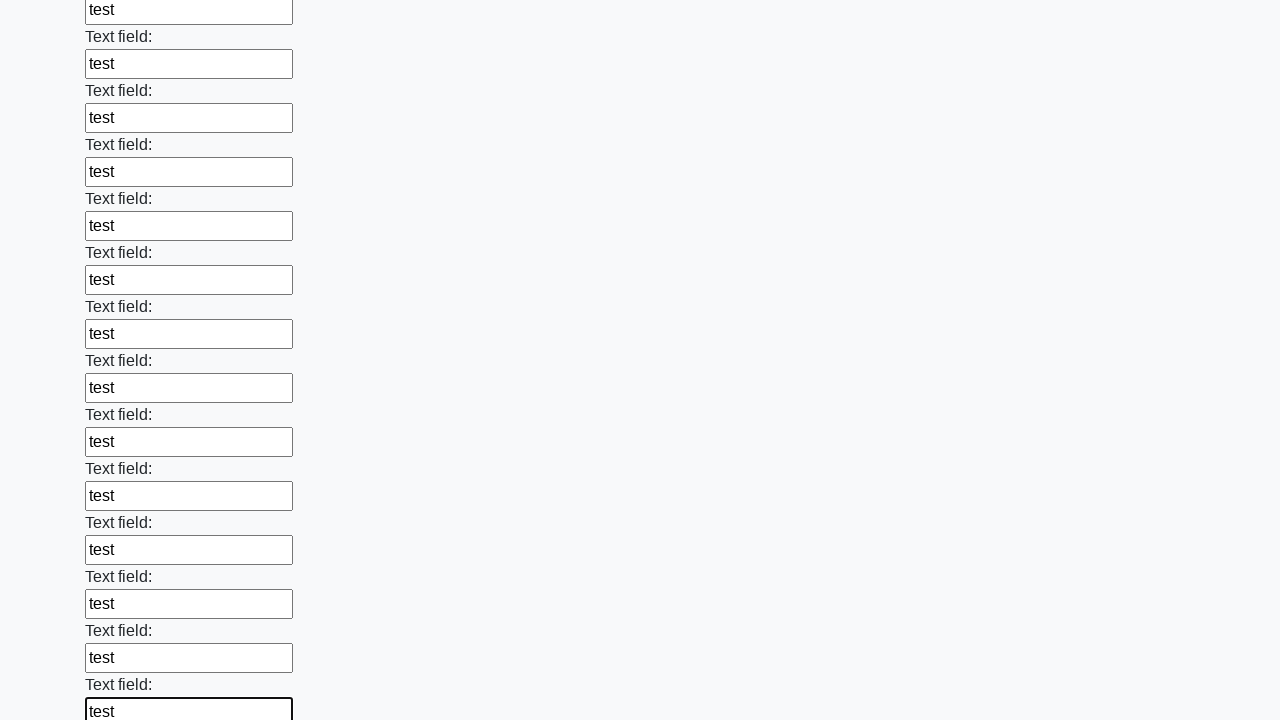

Filled input field with 'test' on input >> nth=87
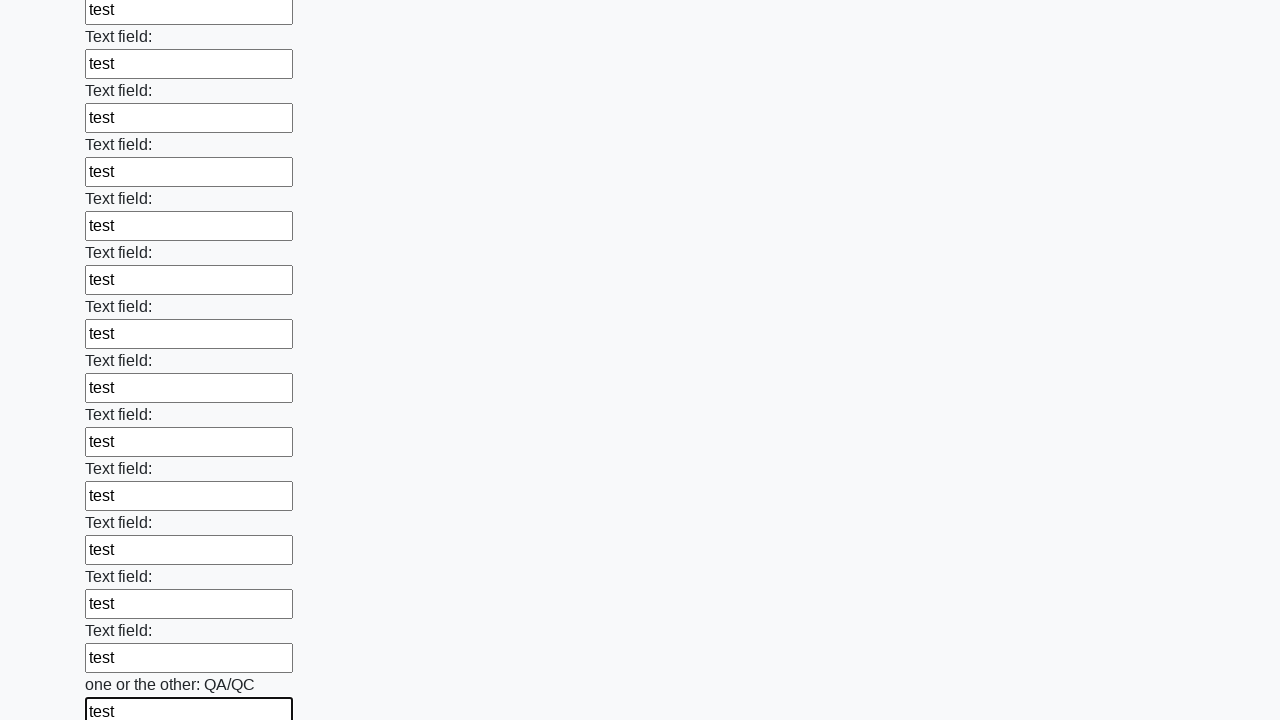

Filled input field with 'test' on input >> nth=88
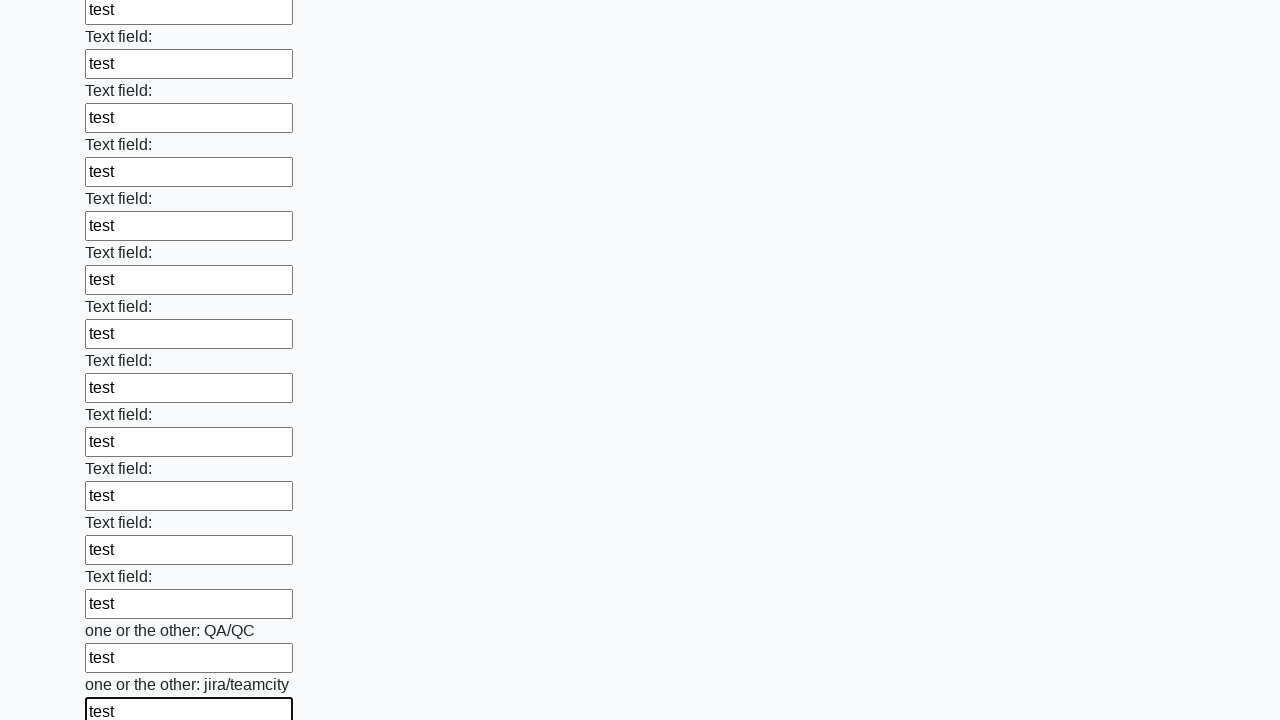

Filled input field with 'test' on input >> nth=89
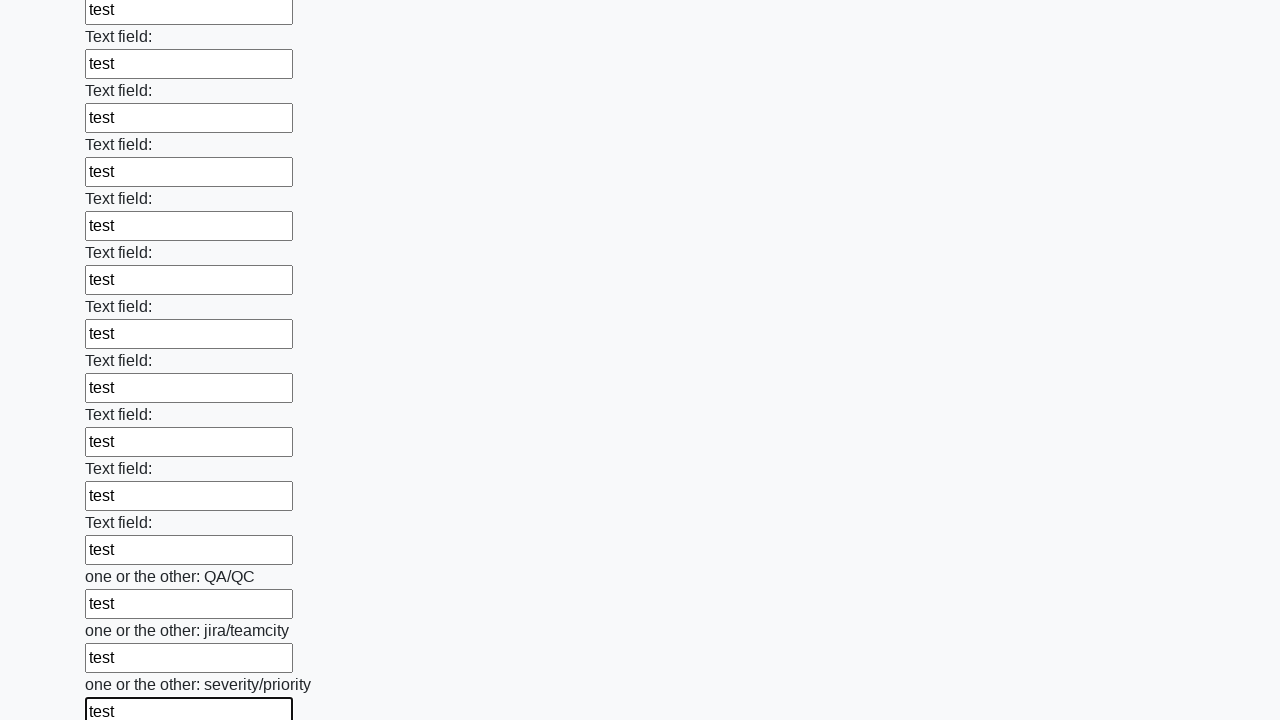

Filled input field with 'test' on input >> nth=90
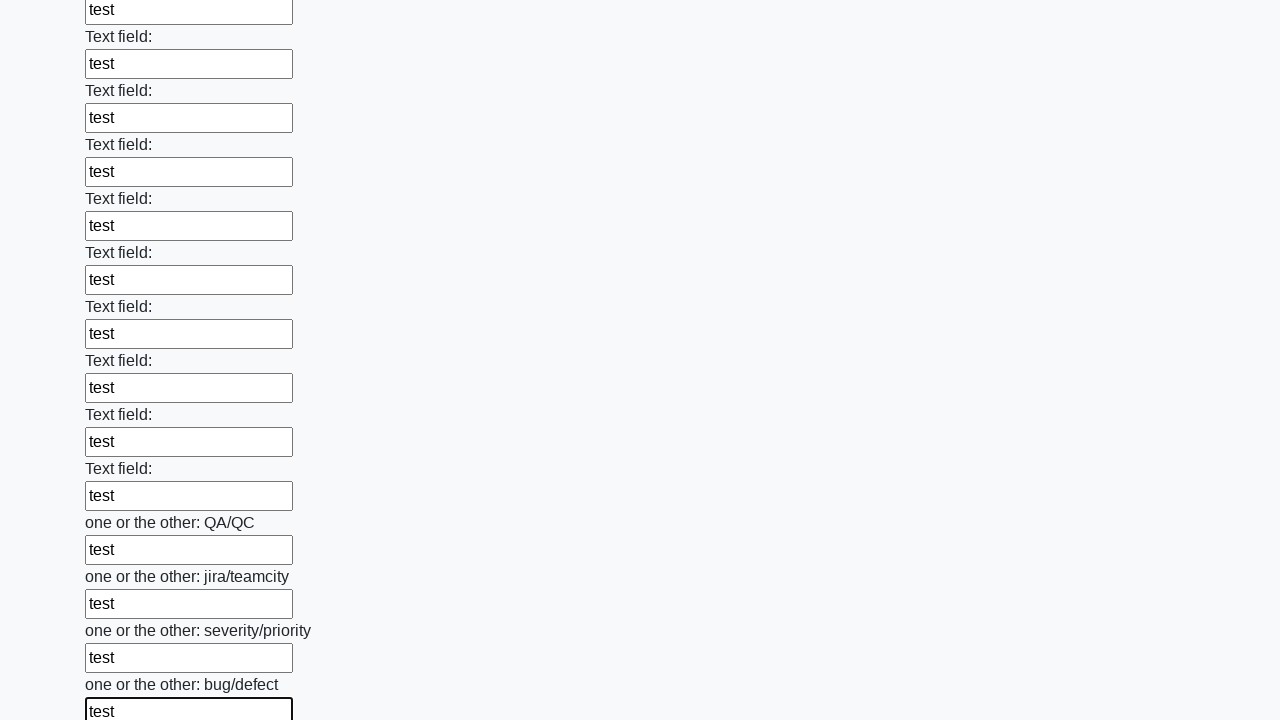

Filled input field with 'test' on input >> nth=91
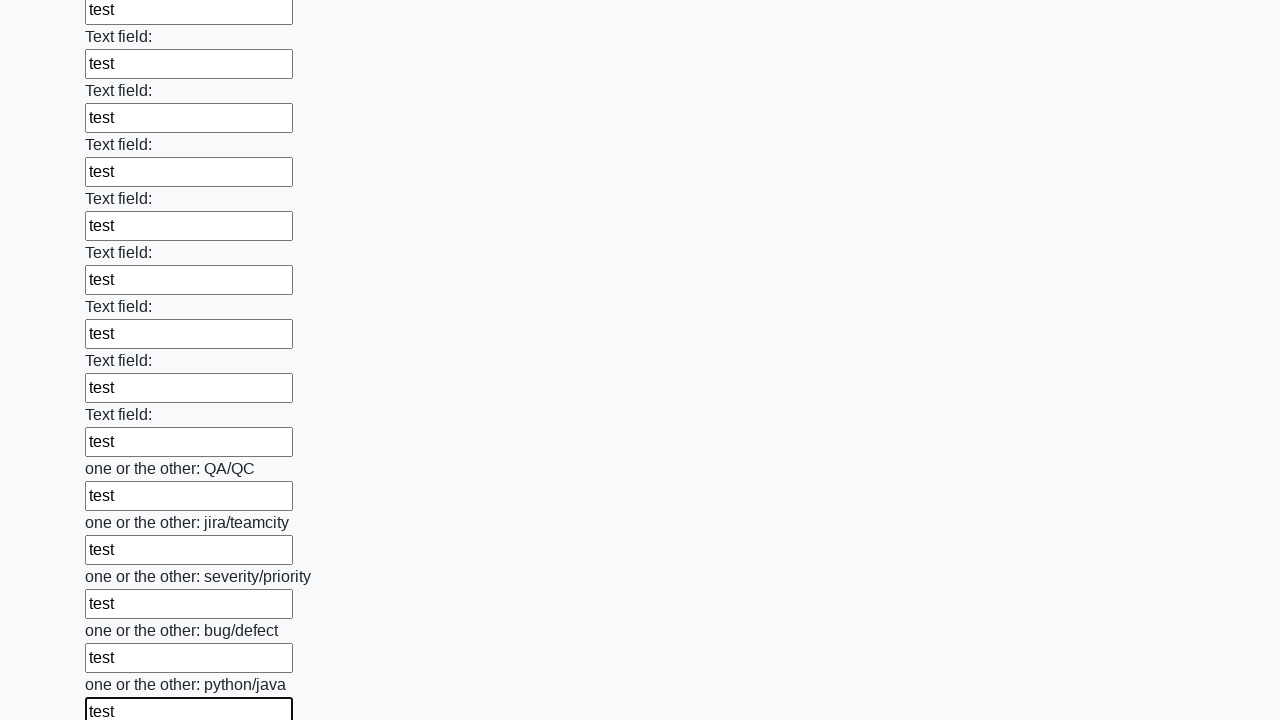

Filled input field with 'test' on input >> nth=92
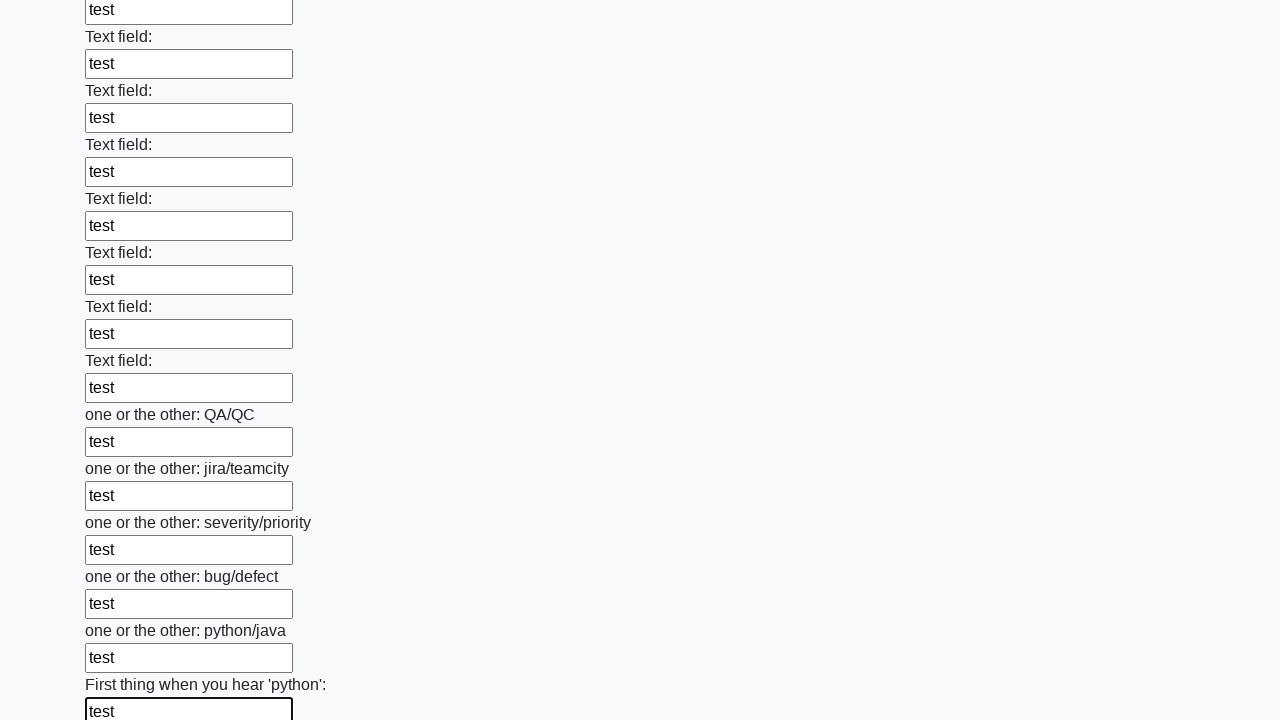

Filled input field with 'test' on input >> nth=93
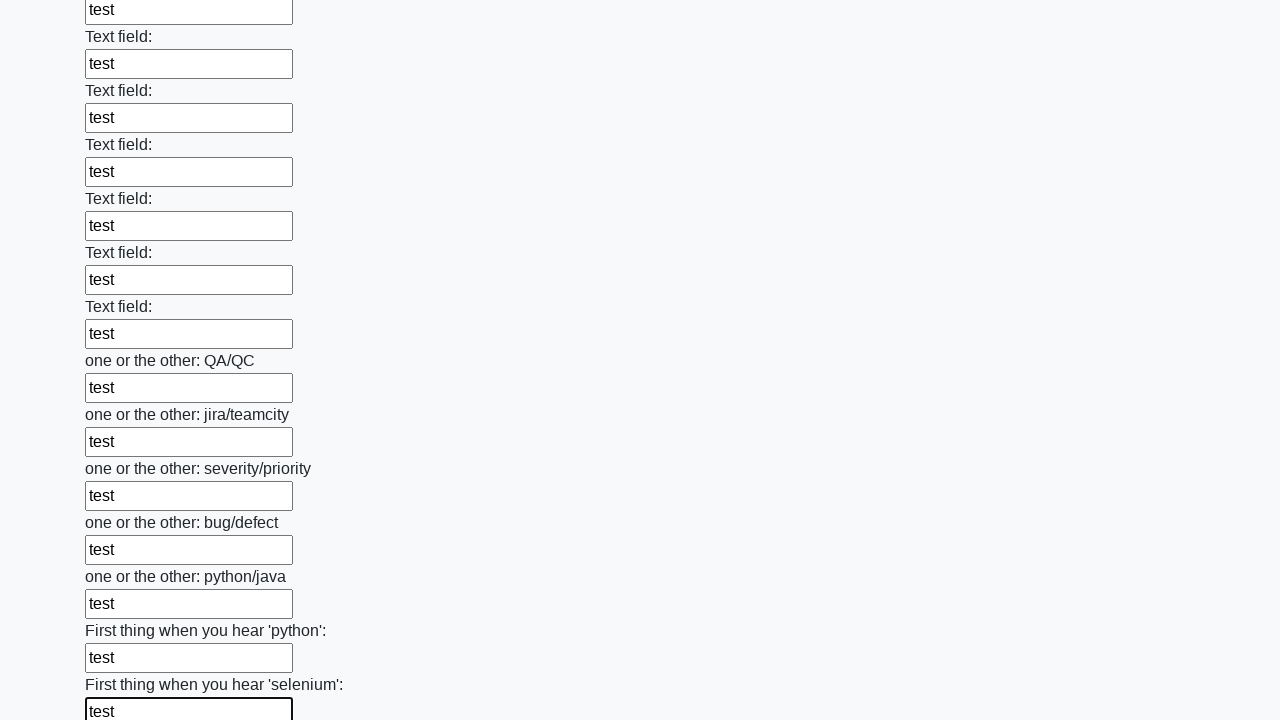

Filled input field with 'test' on input >> nth=94
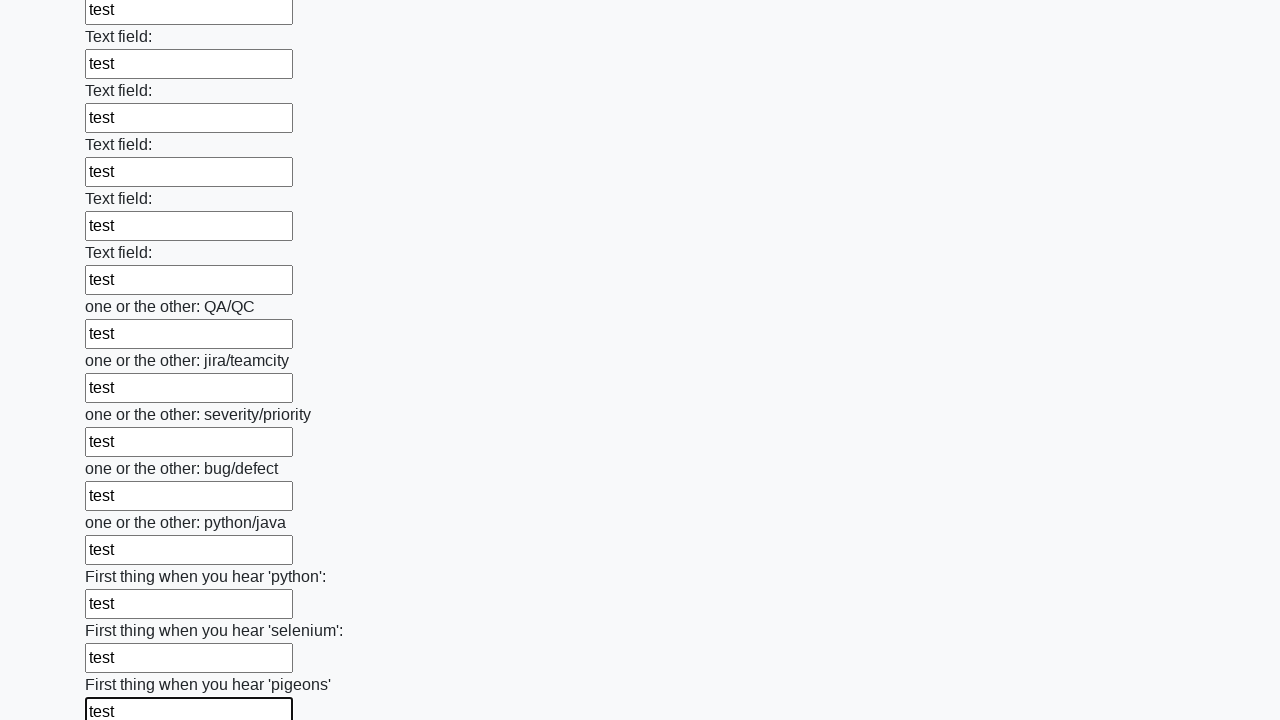

Filled input field with 'test' on input >> nth=95
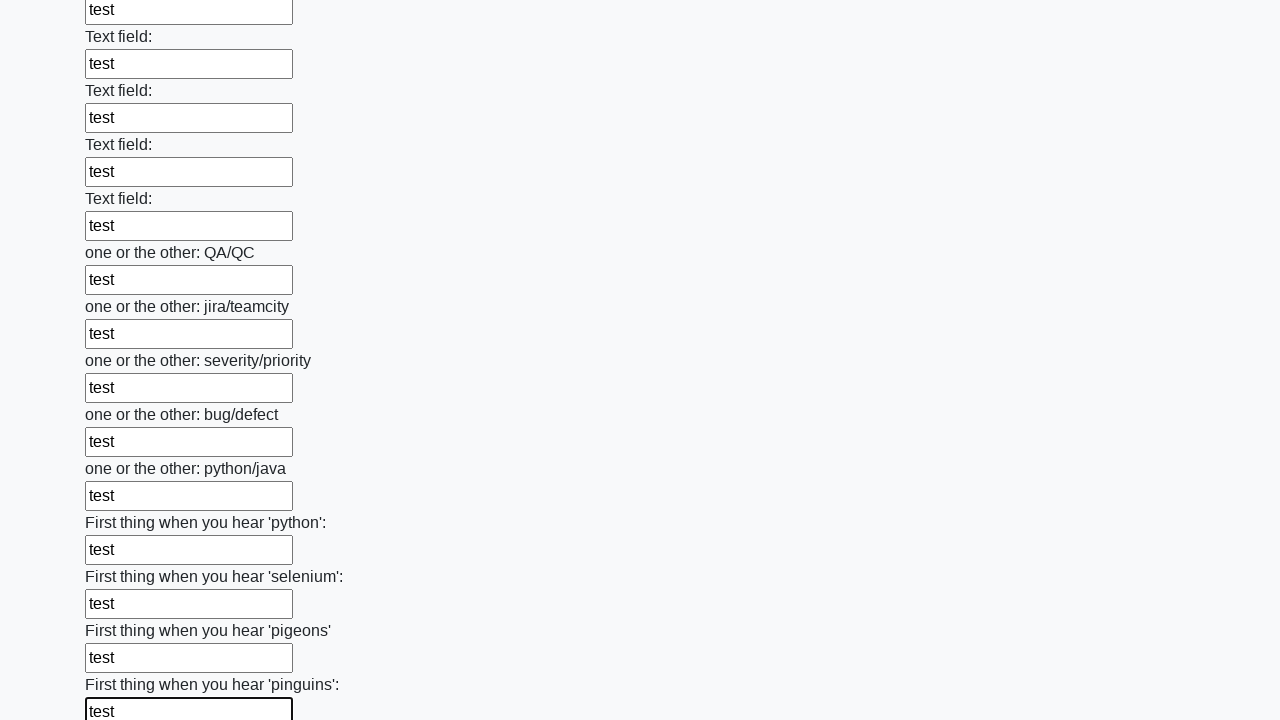

Filled input field with 'test' on input >> nth=96
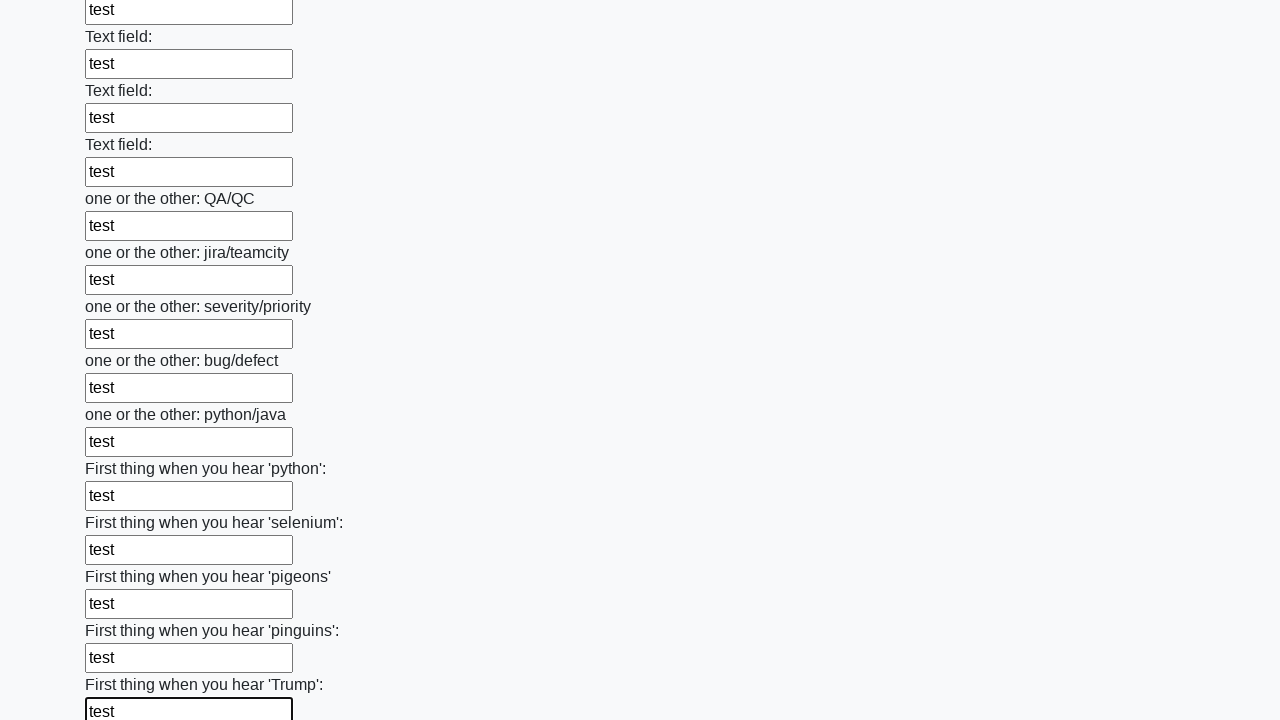

Filled input field with 'test' on input >> nth=97
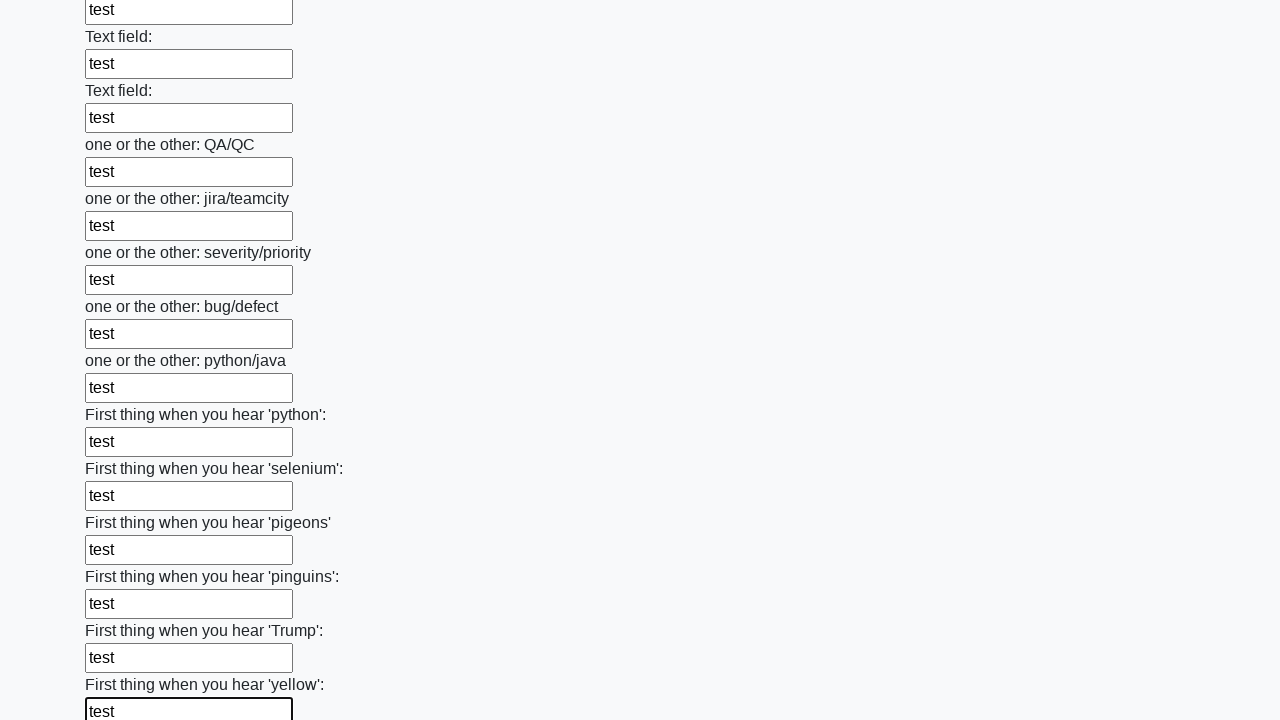

Filled input field with 'test' on input >> nth=98
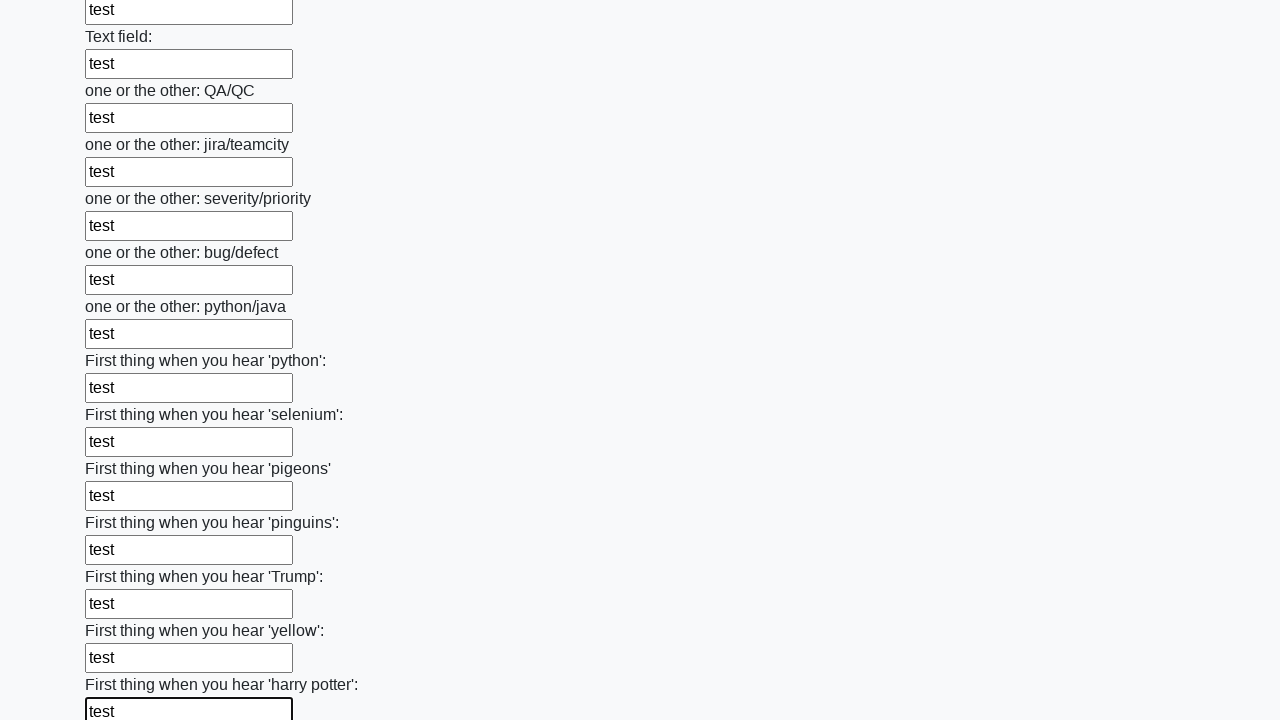

Filled input field with 'test' on input >> nth=99
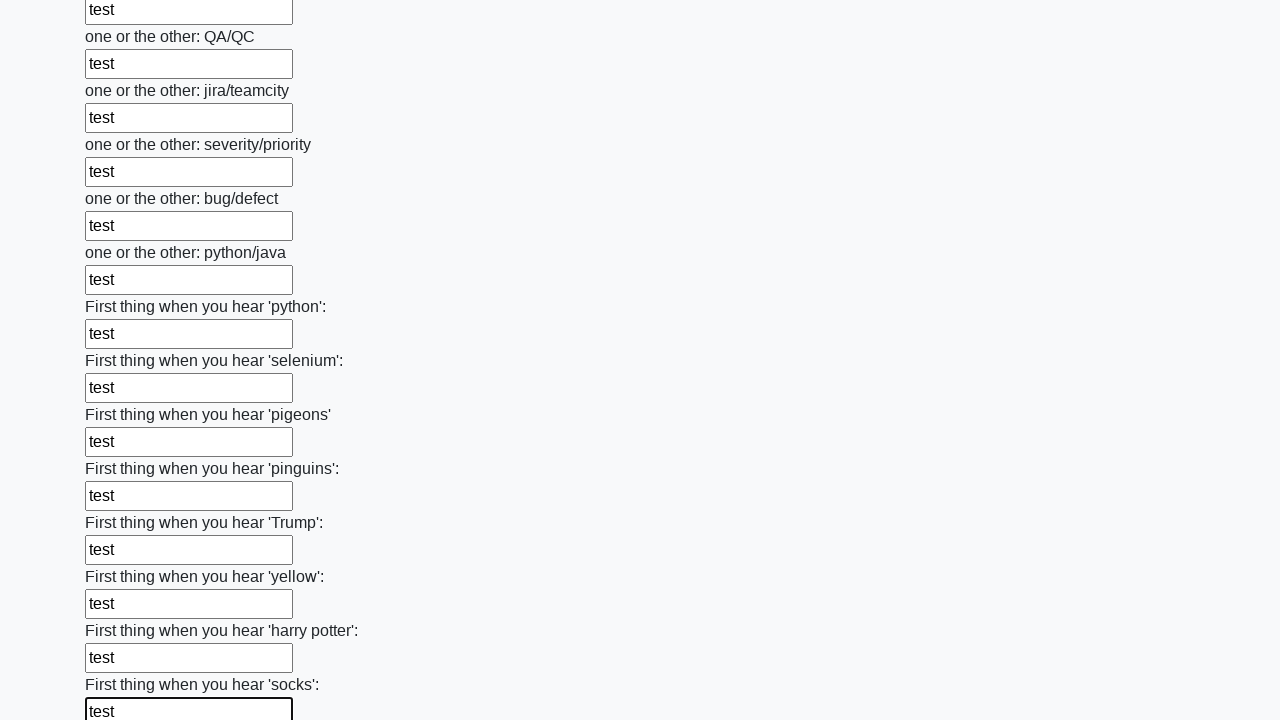

Clicked the submit button at (123, 611) on .btn
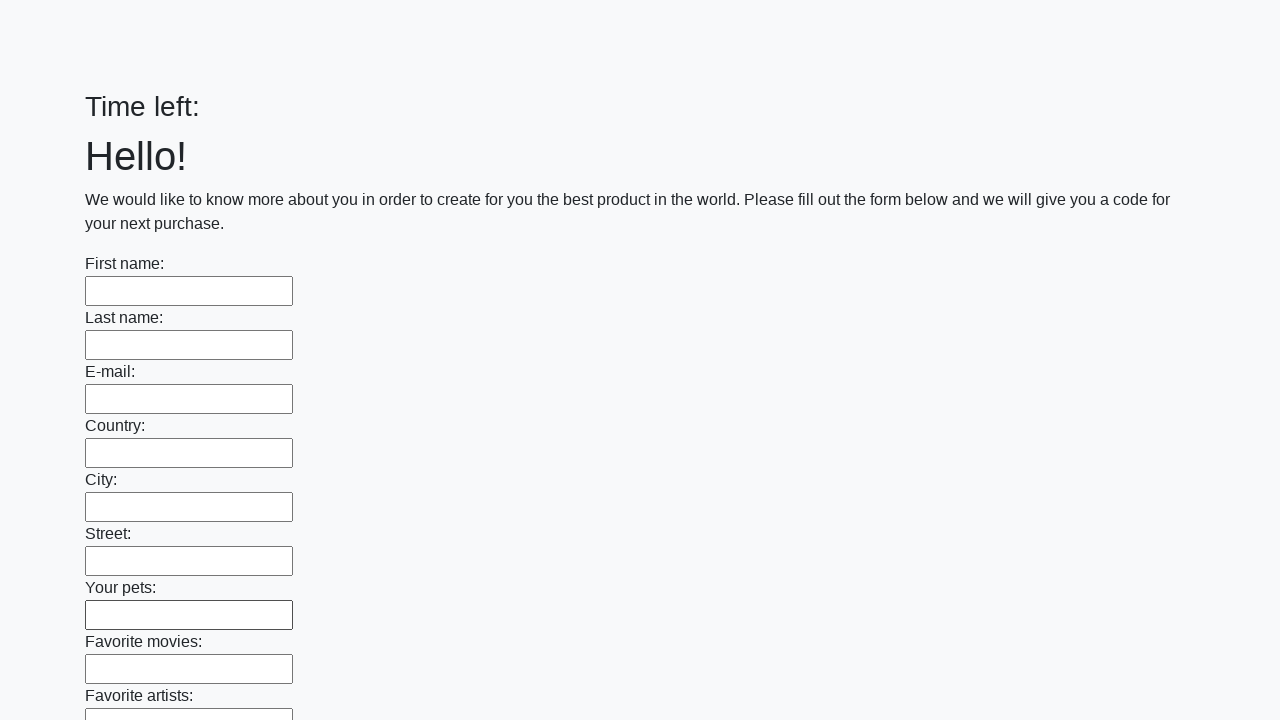

Waited for form submission to complete
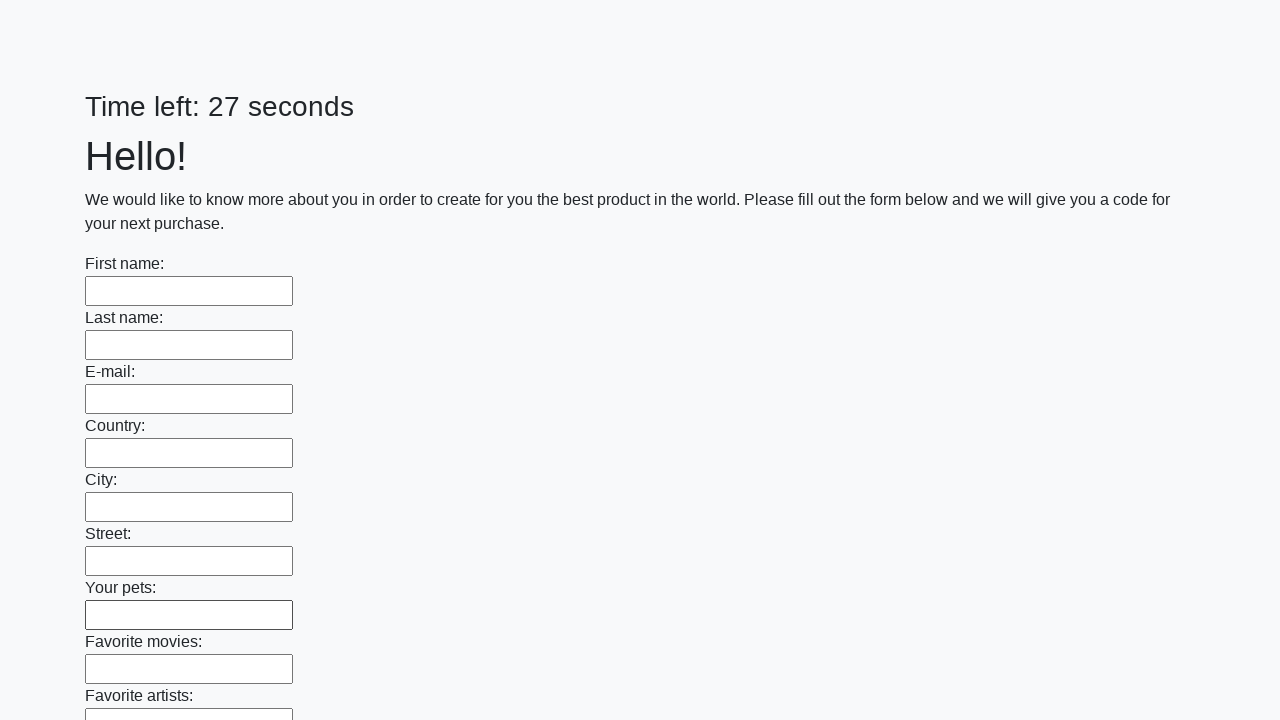

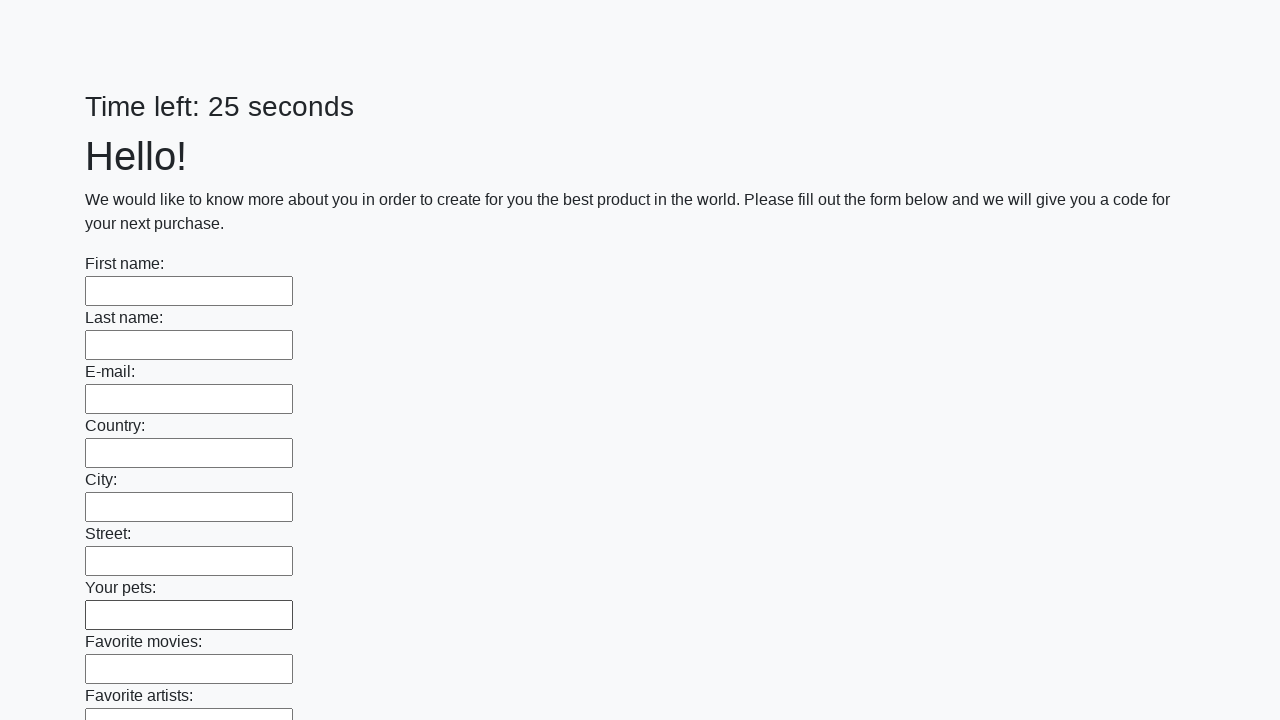